Checks multiple Ethereum wallet addresses on Etherscan for recent ERC20 token transactions by iterating through a list of addresses and examining transaction timestamps

Starting URL: https://etherscan.io/tokentxns?a=0x660b089ada54c6223805fd71ac9fb60d83792a60

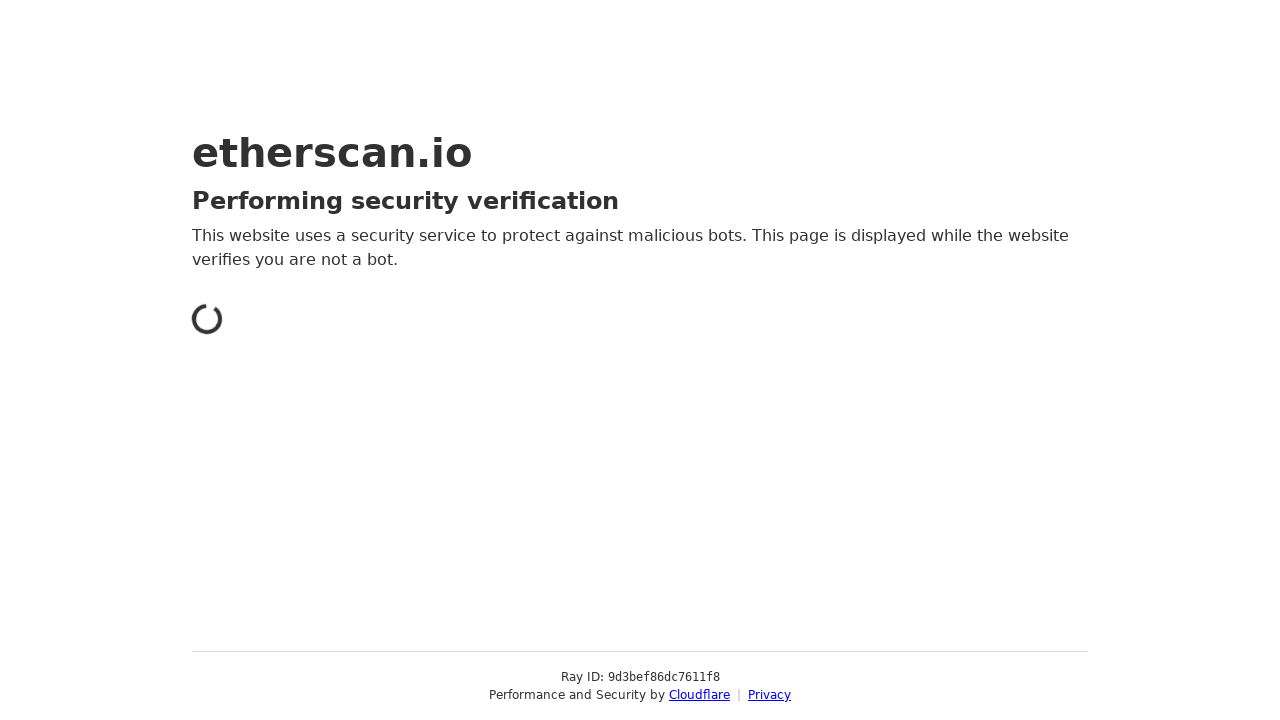

Navigated to Etherscan token transactions page for wallet 0xe20b14e2ab32ba51594710279c0ddbd8b3acdeac
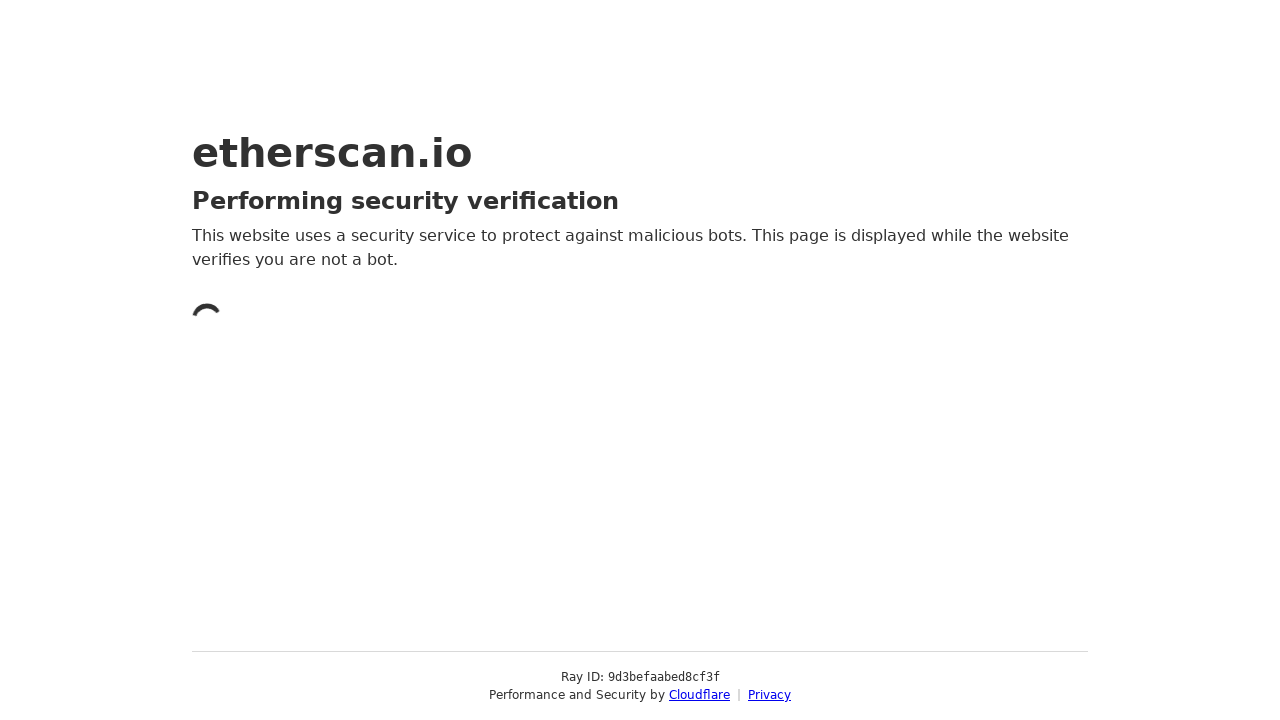

Waited 2 seconds for page to load
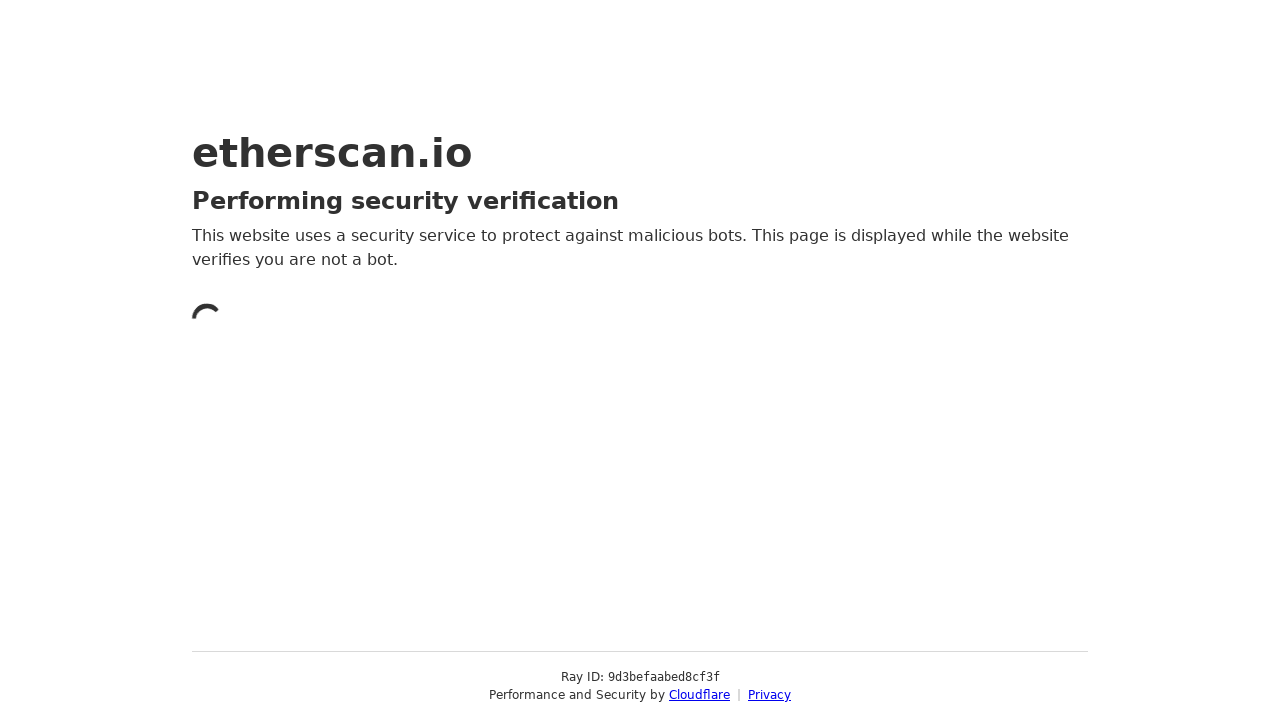

Located first transaction timestamp element
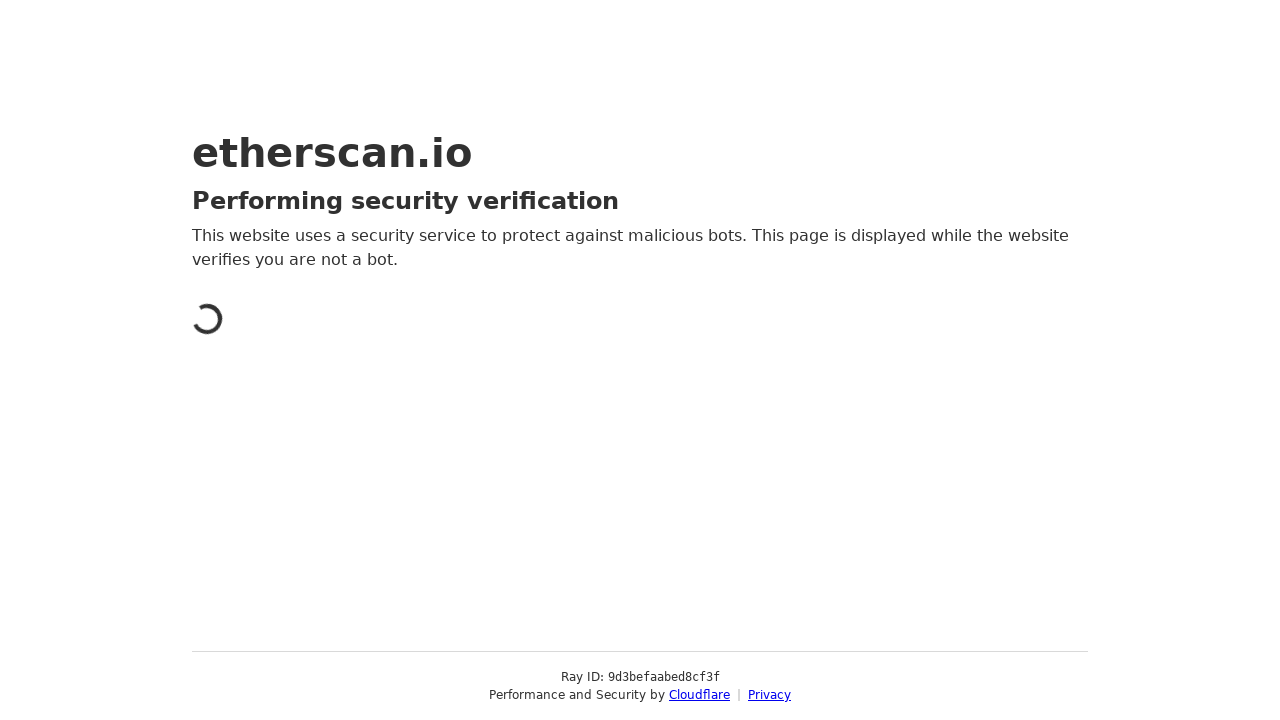

Navigated to Etherscan token transactions page for wallet 0x5701a77d4cddcbaddc6dce14d18d0335132e3acd
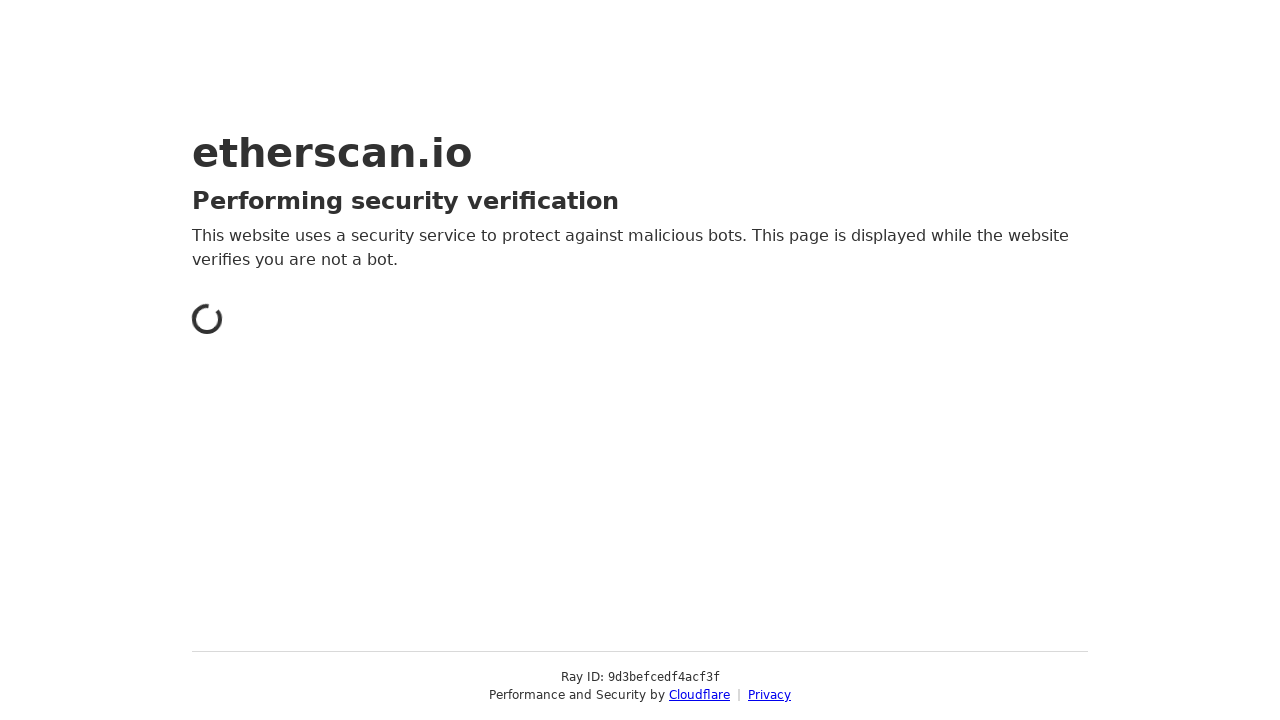

Waited 2 seconds for page to load
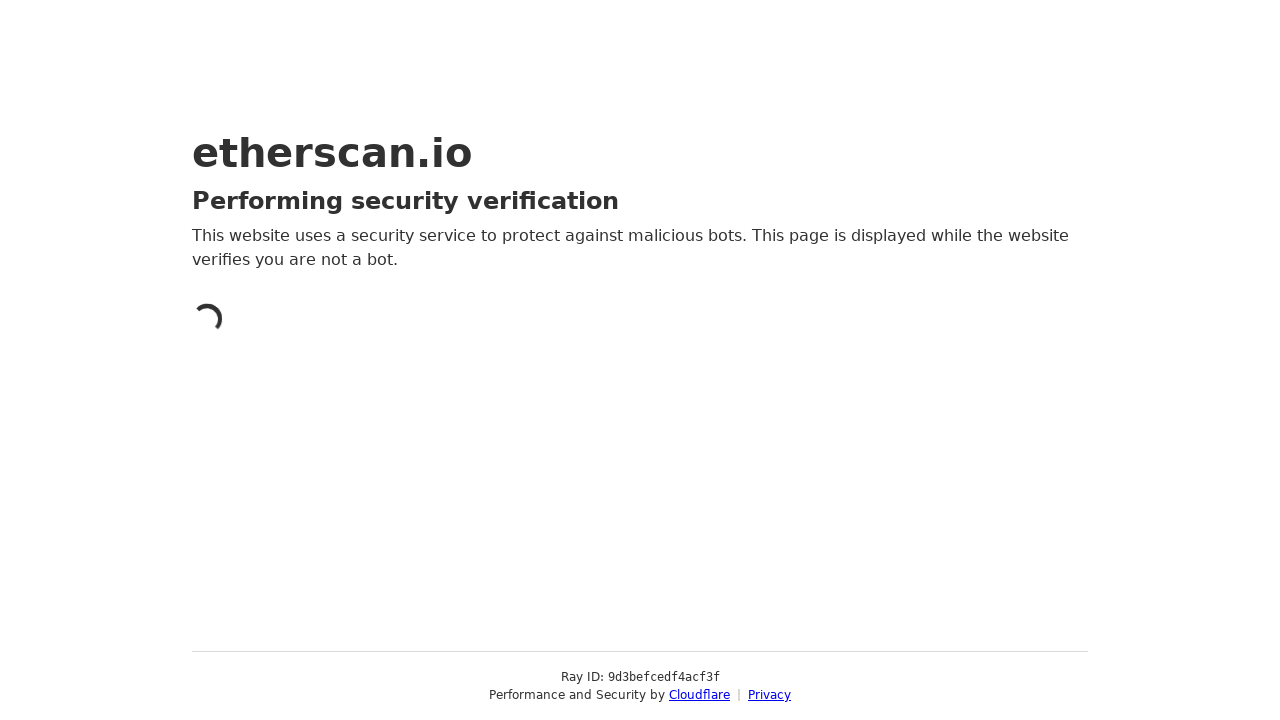

Located first transaction timestamp element
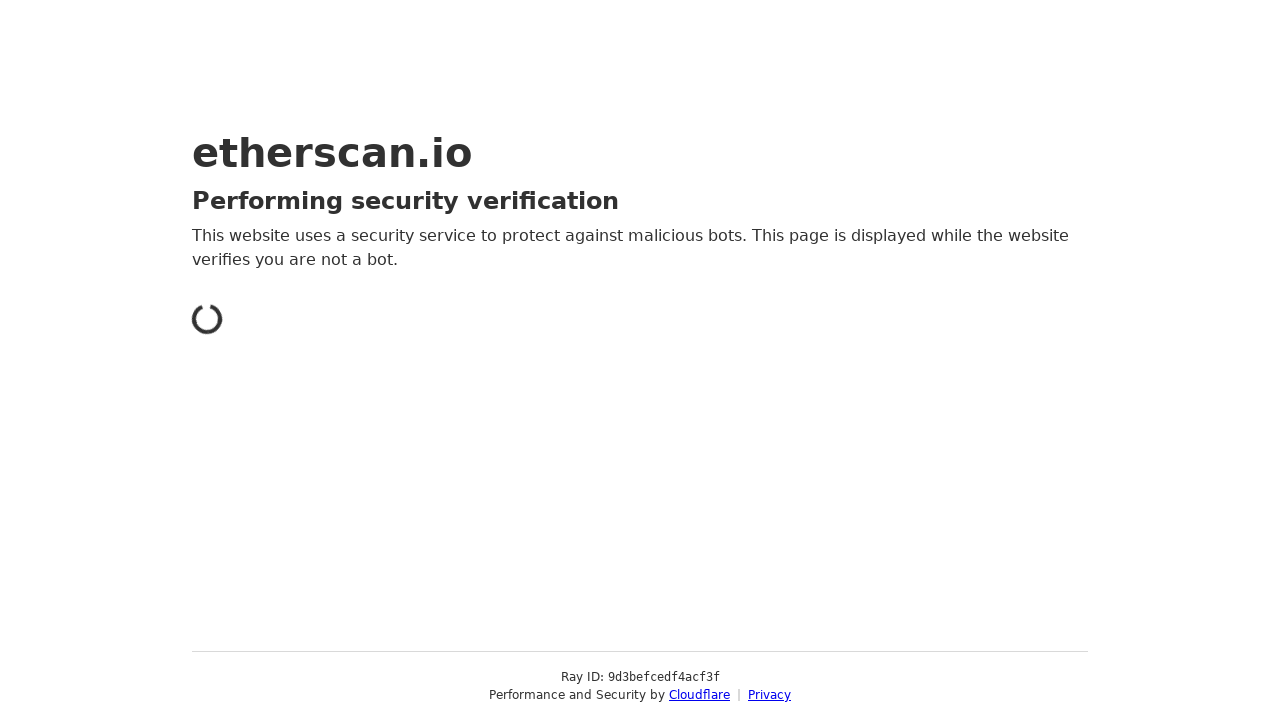

Navigated to Etherscan token transactions page for wallet 0xc1a29ff039e430f613e96be5f3559f734597b1b0
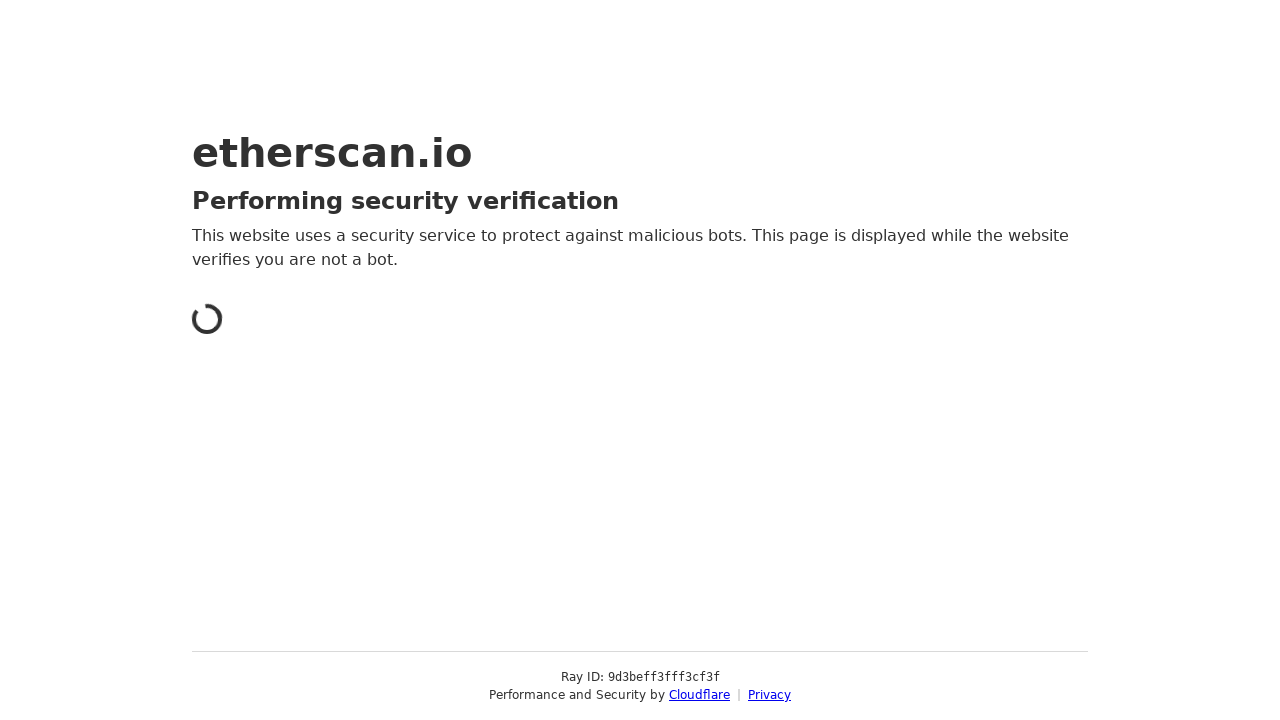

Waited 2 seconds for page to load
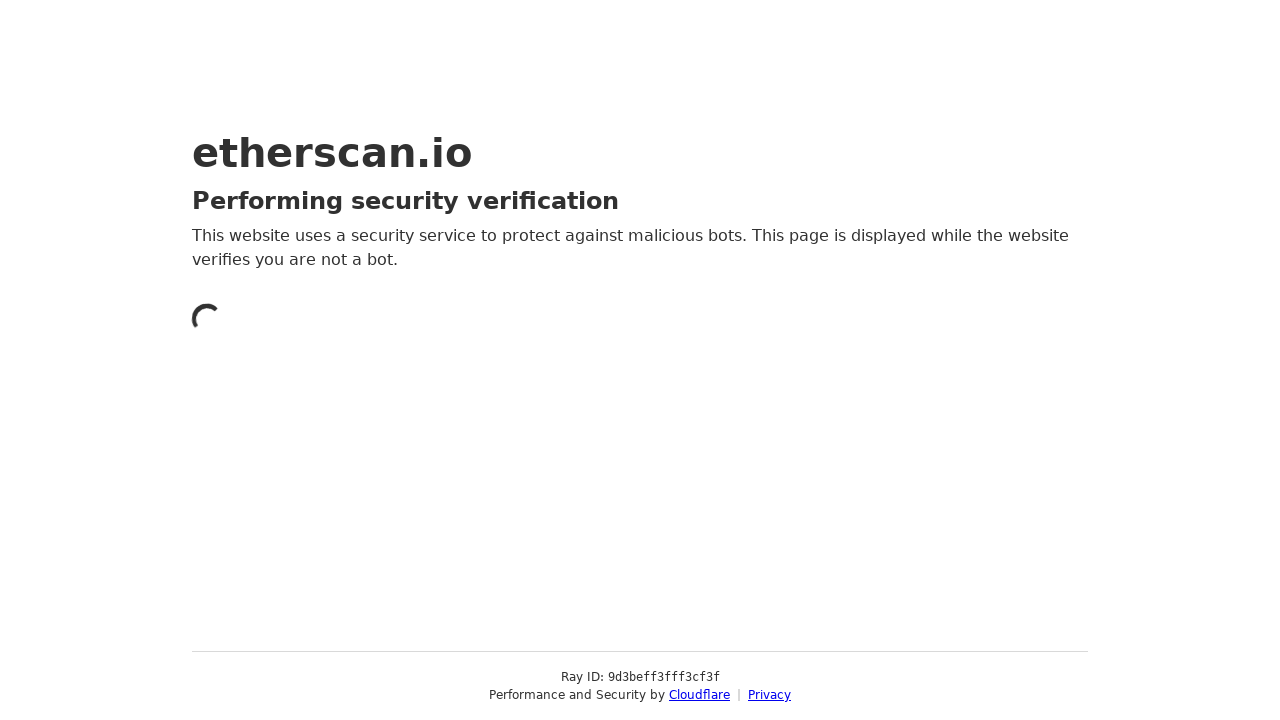

Located first transaction timestamp element
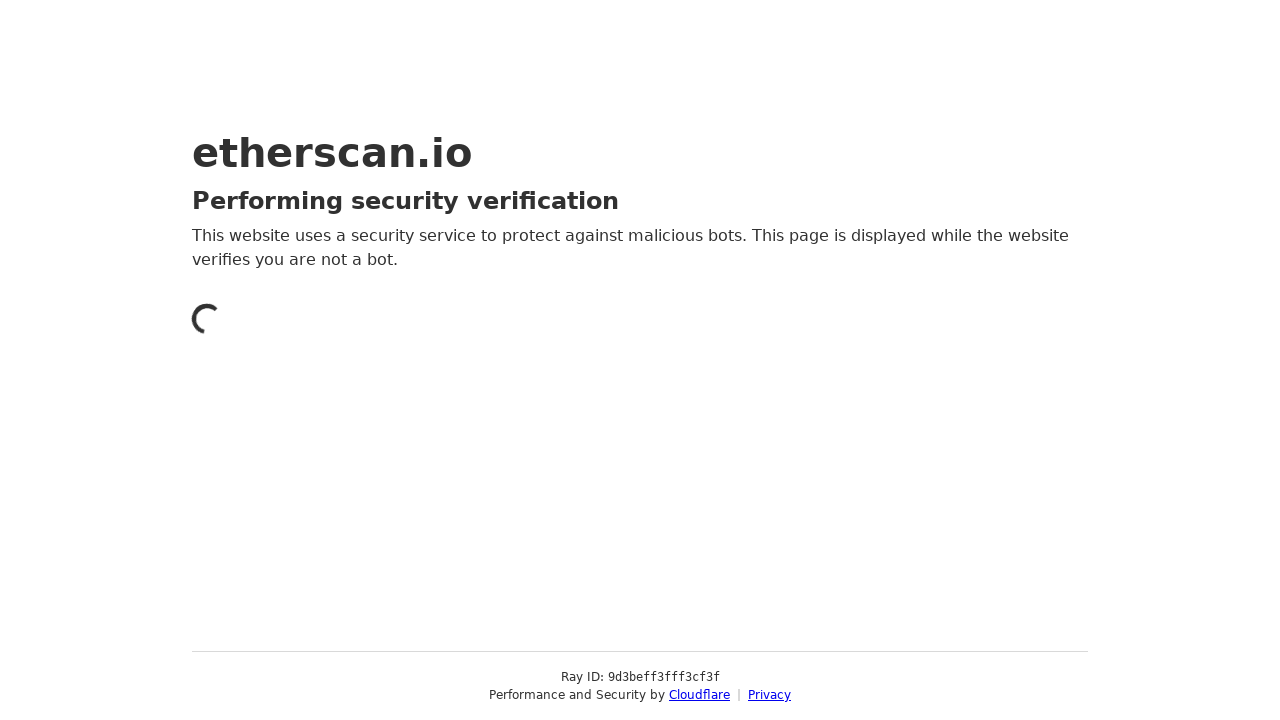

Navigated to Etherscan token transactions page for wallet 0x9085610ddb7154666c36b09c3748966f88ca5f89
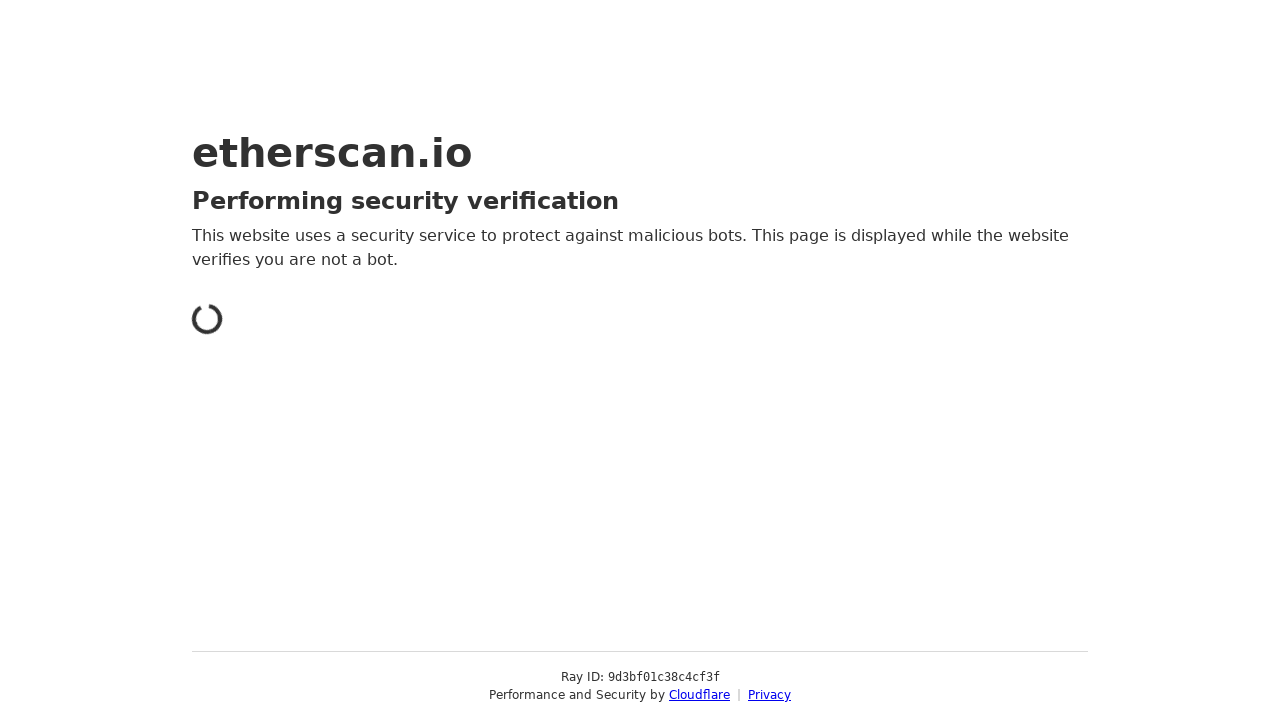

Waited 2 seconds for page to load
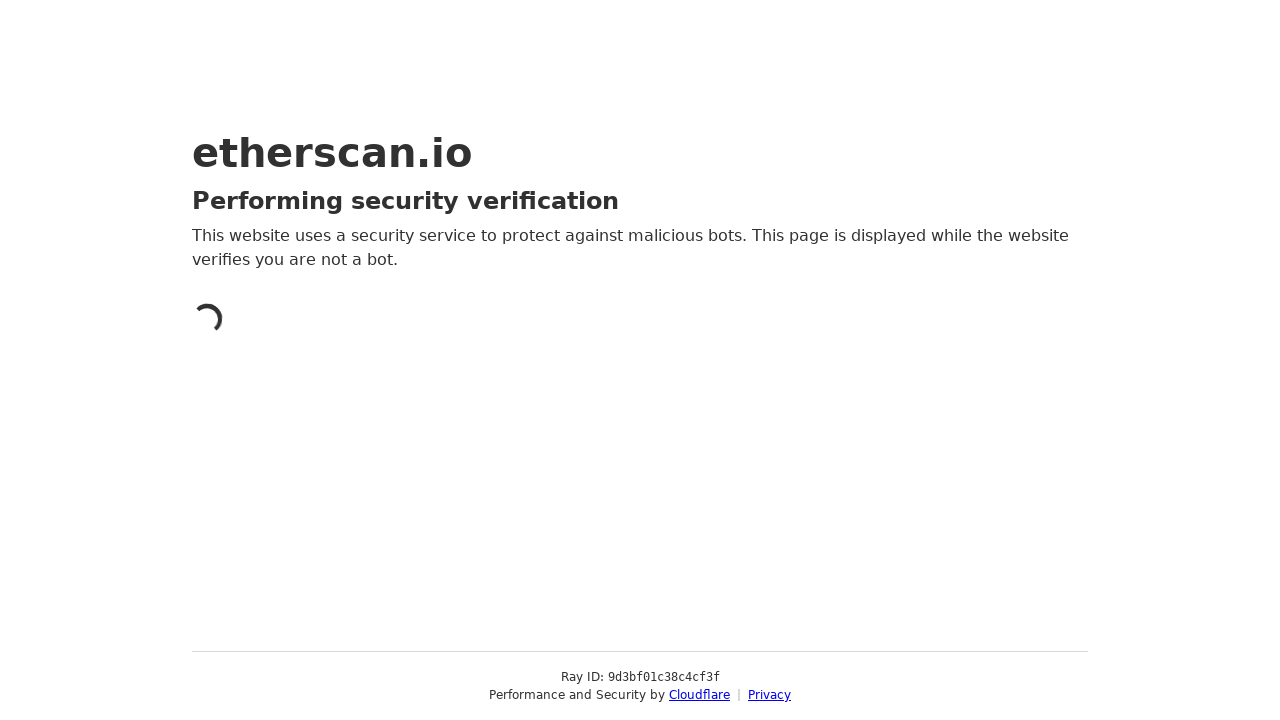

Located first transaction timestamp element
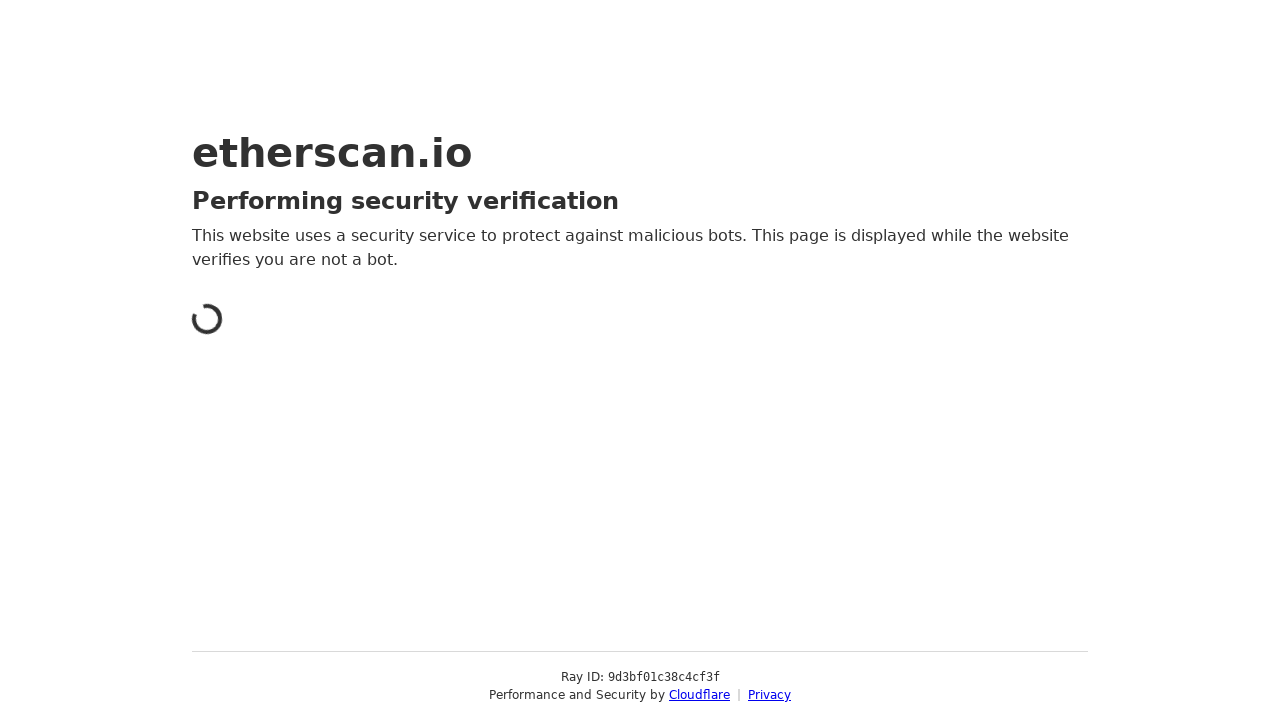

Navigated to Etherscan token transactions page for wallet 0x02528db0b47608bb37c554731c847add29071779
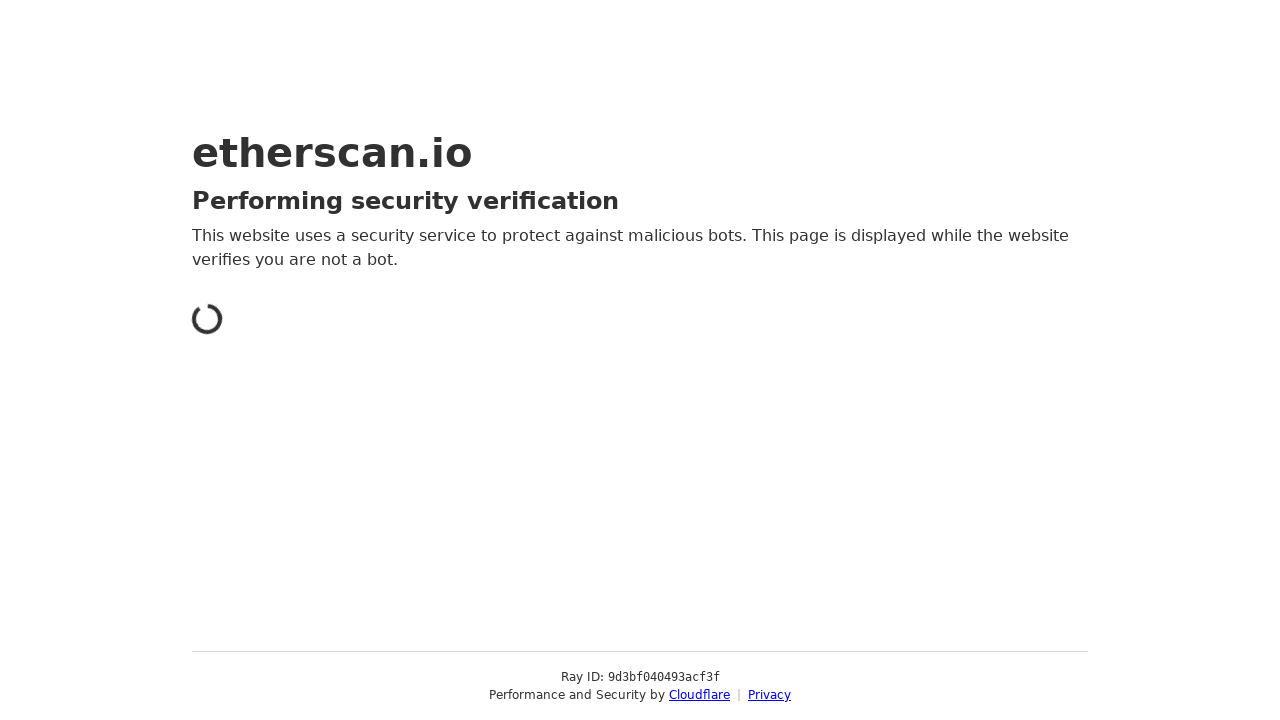

Waited 2 seconds for page to load
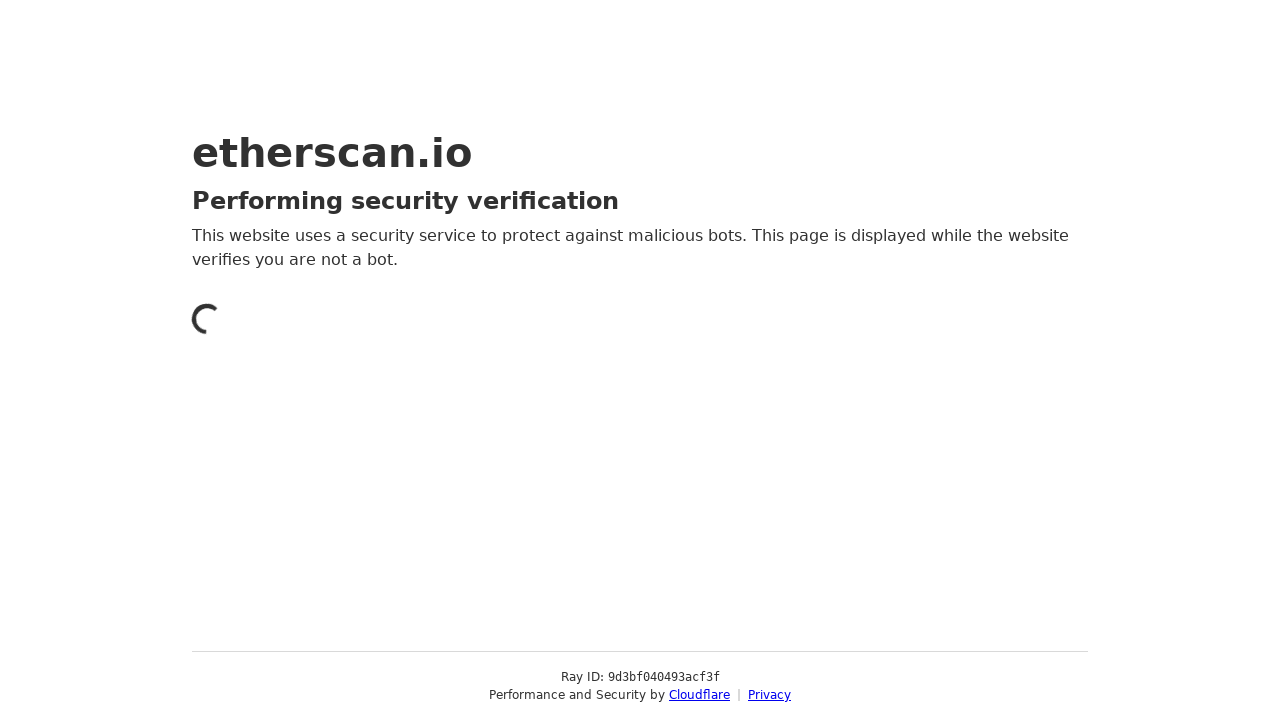

Located first transaction timestamp element
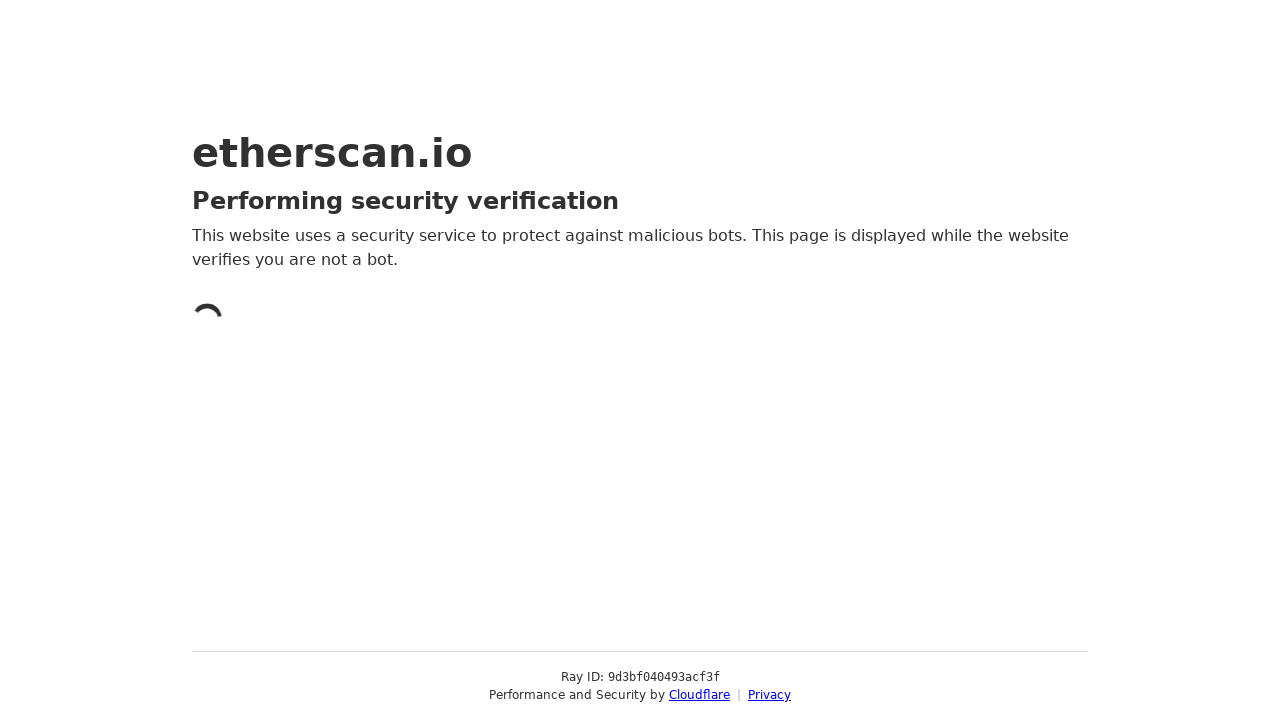

Navigated to Etherscan token transactions page for wallet 0x9be1a4e37184d35e08bb3f9c56c874e617d8c8ce
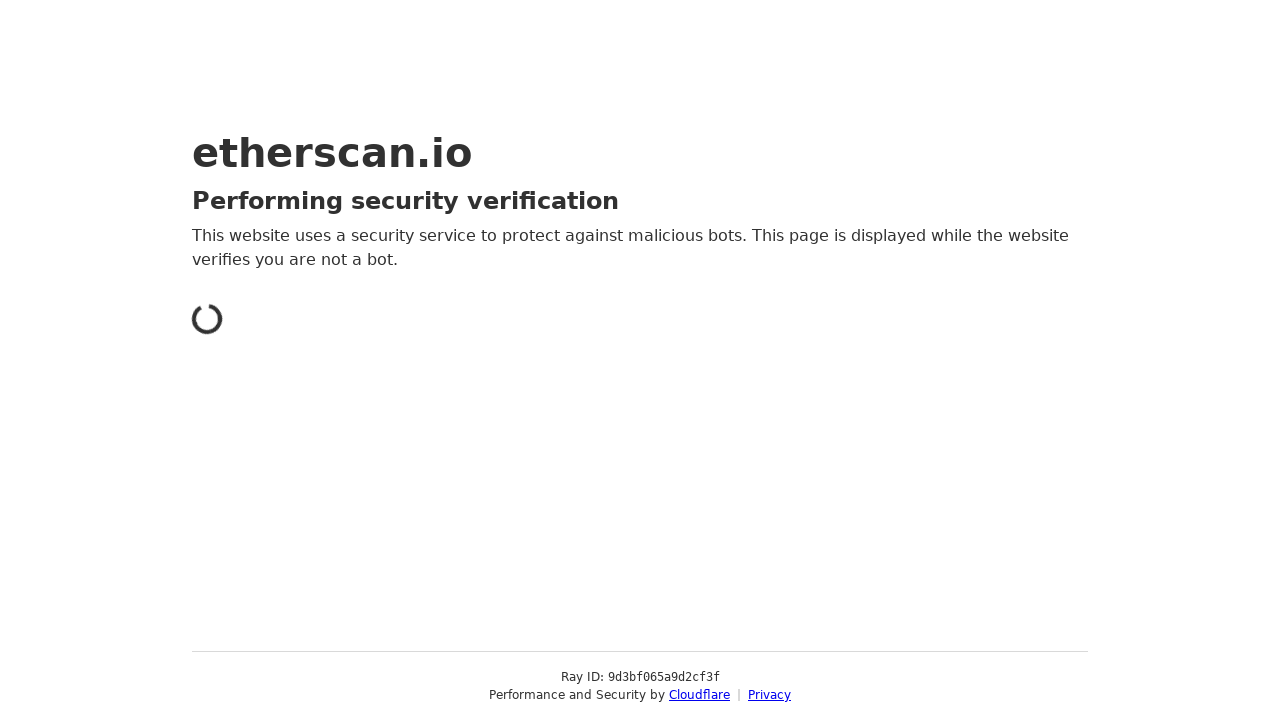

Waited 2 seconds for page to load
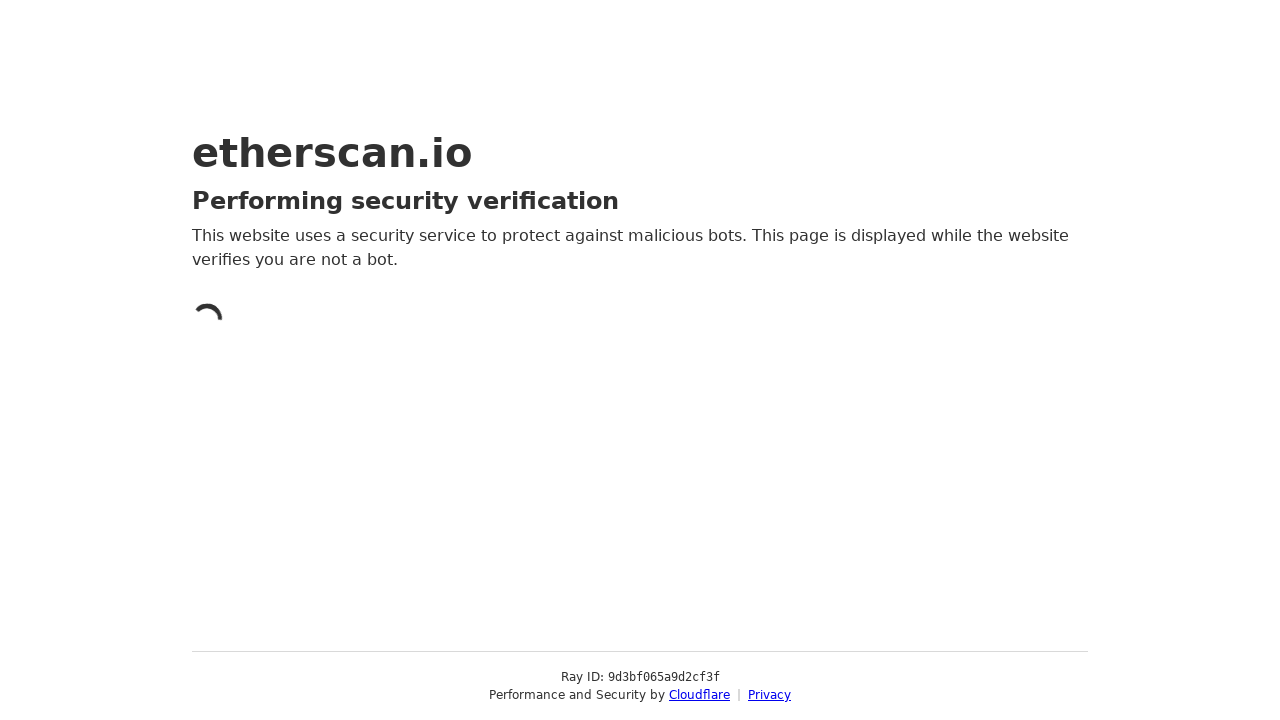

Located first transaction timestamp element
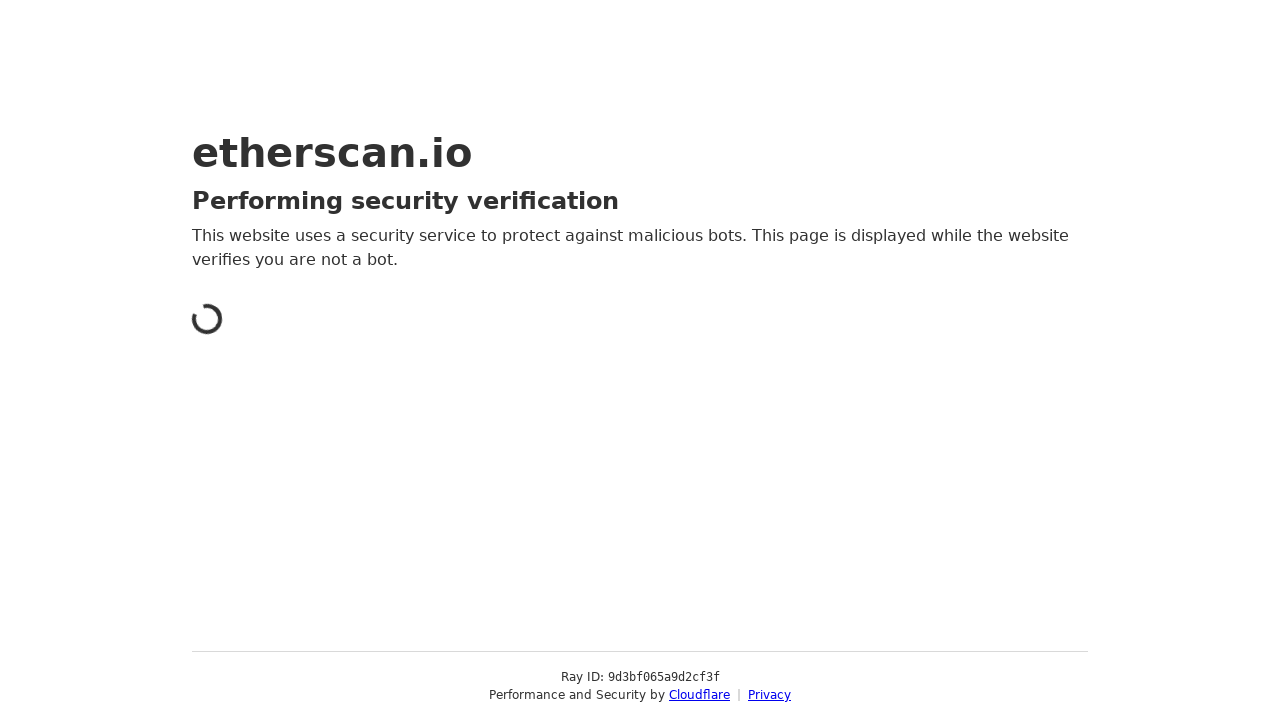

Navigated to Etherscan token transactions page for wallet 0xfa8cf4e627698c5d5788abb7880417e75023139
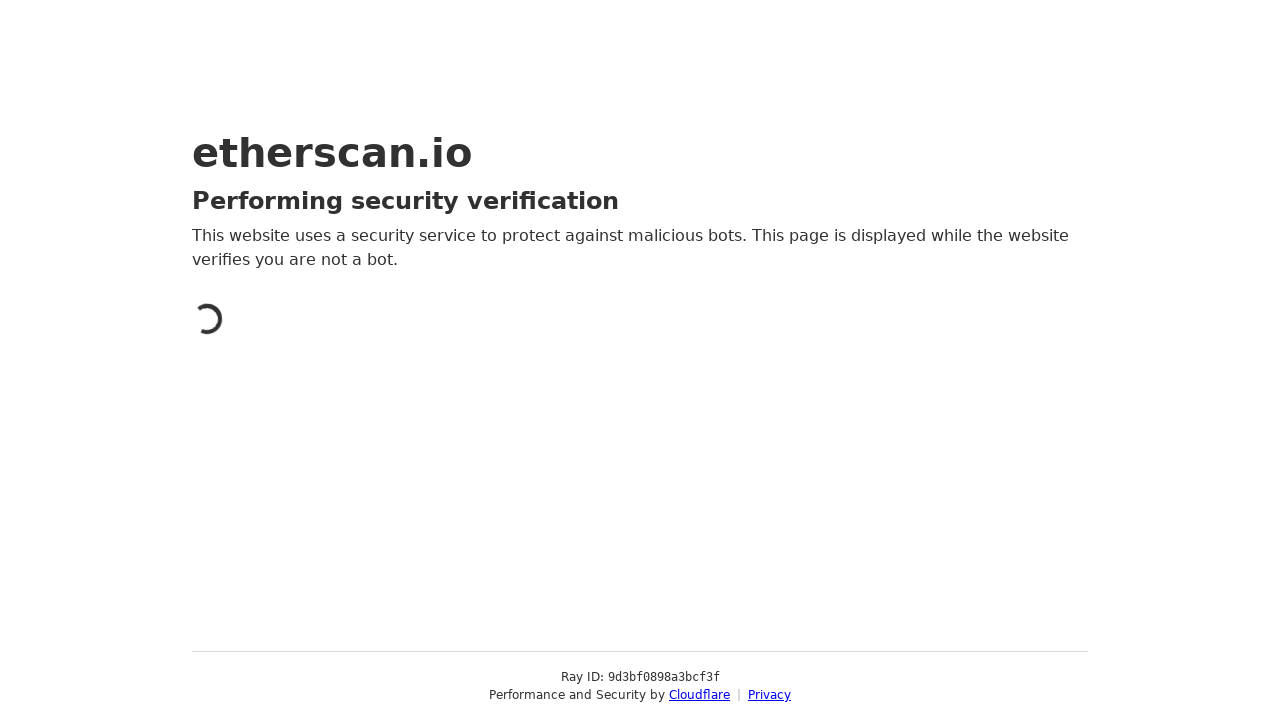

Waited 2 seconds for page to load
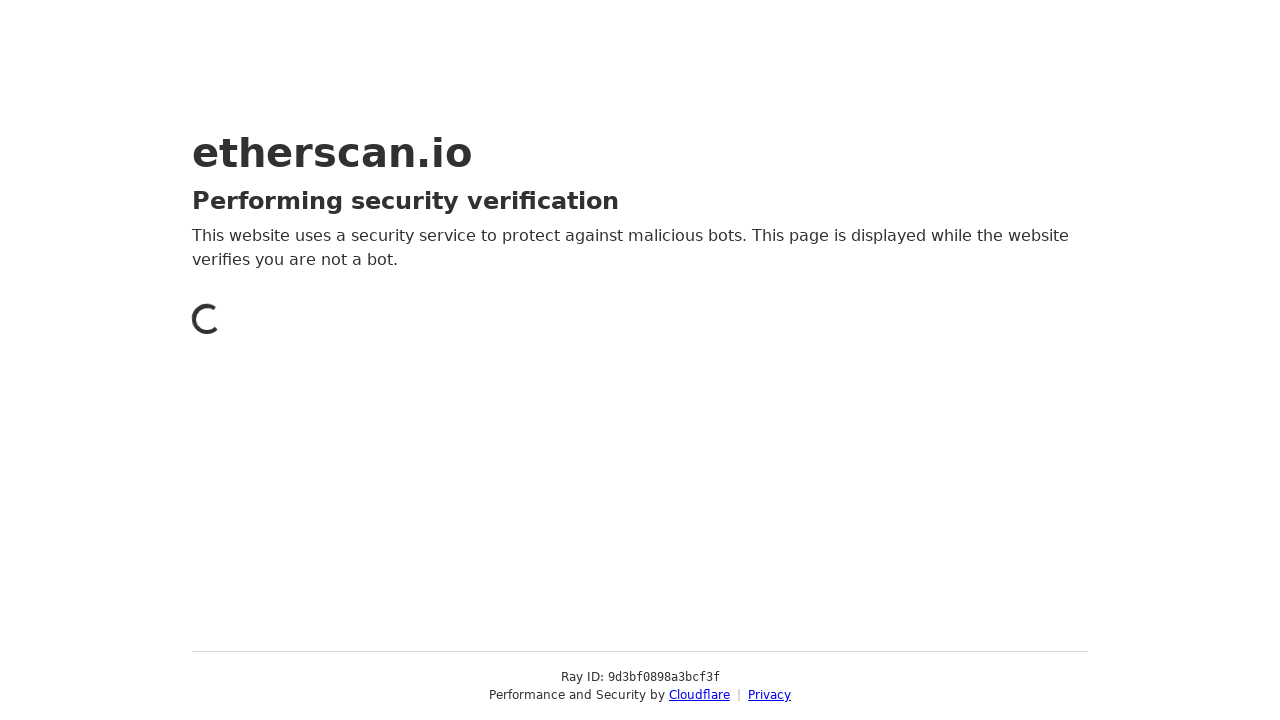

Located first transaction timestamp element
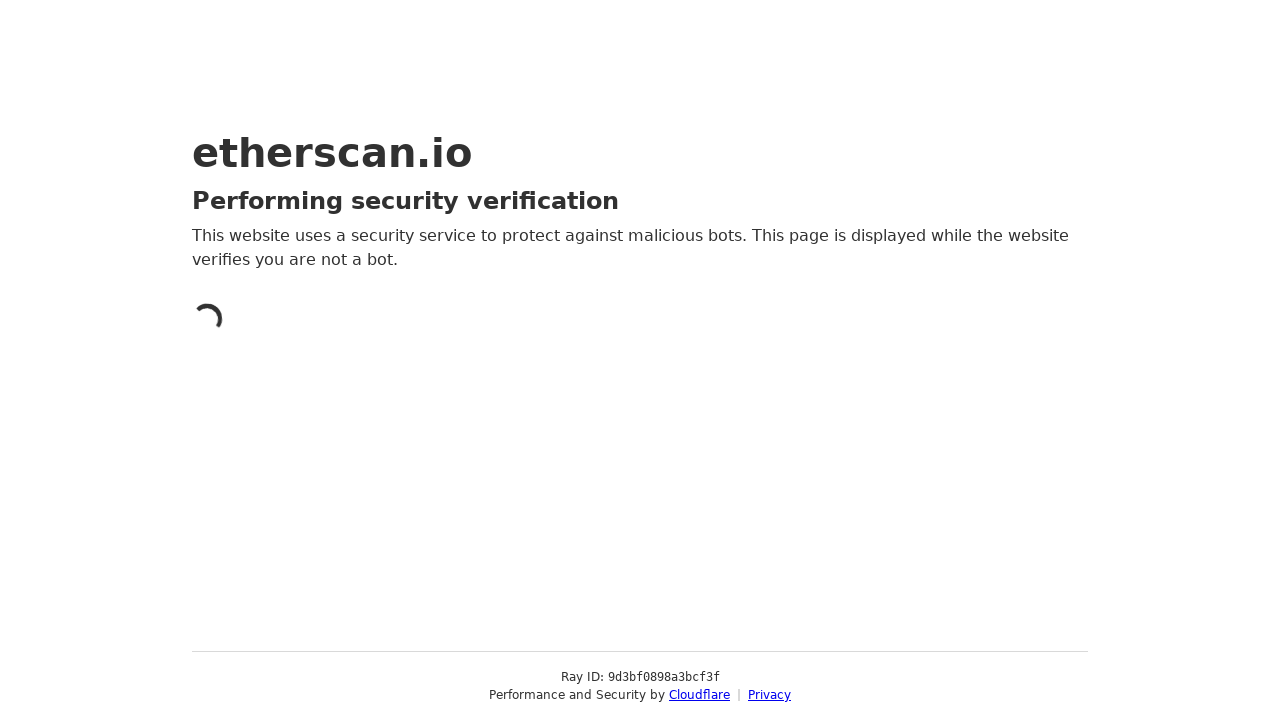

Navigated to Etherscan token transactions page for wallet 0xda4a4626d3e16e094de3225a751aab7128e96526
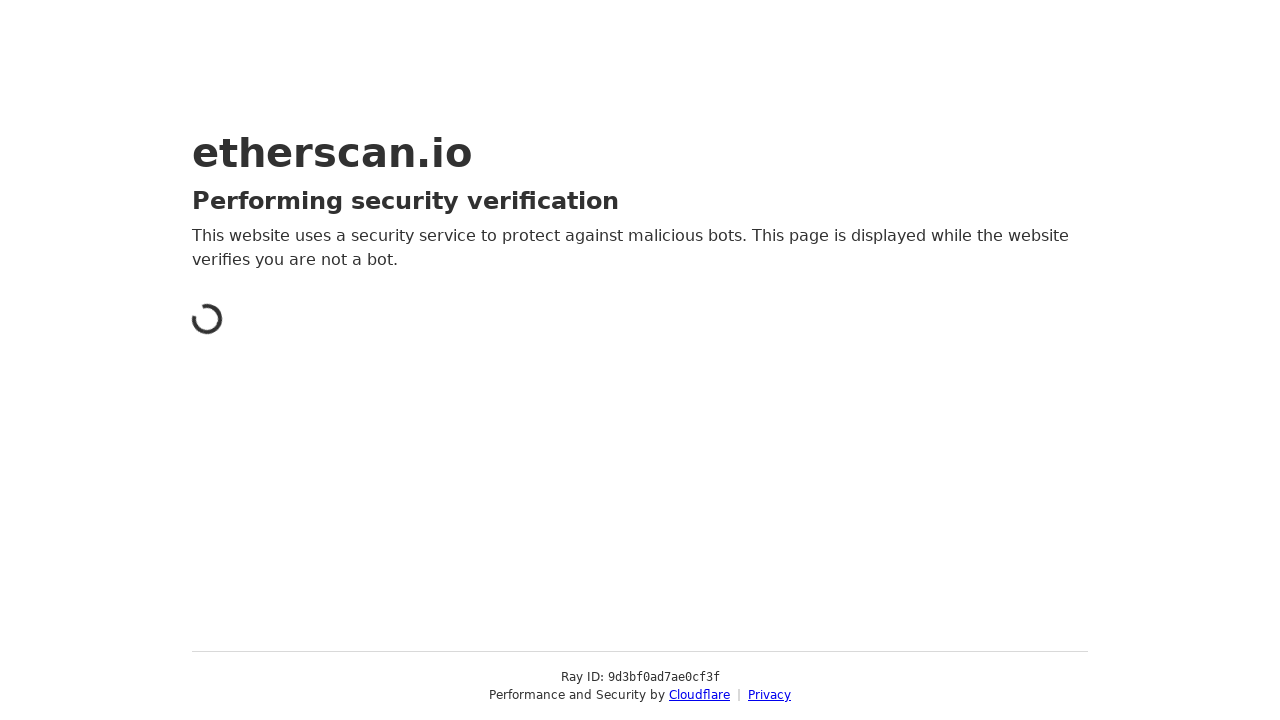

Waited 2 seconds for page to load
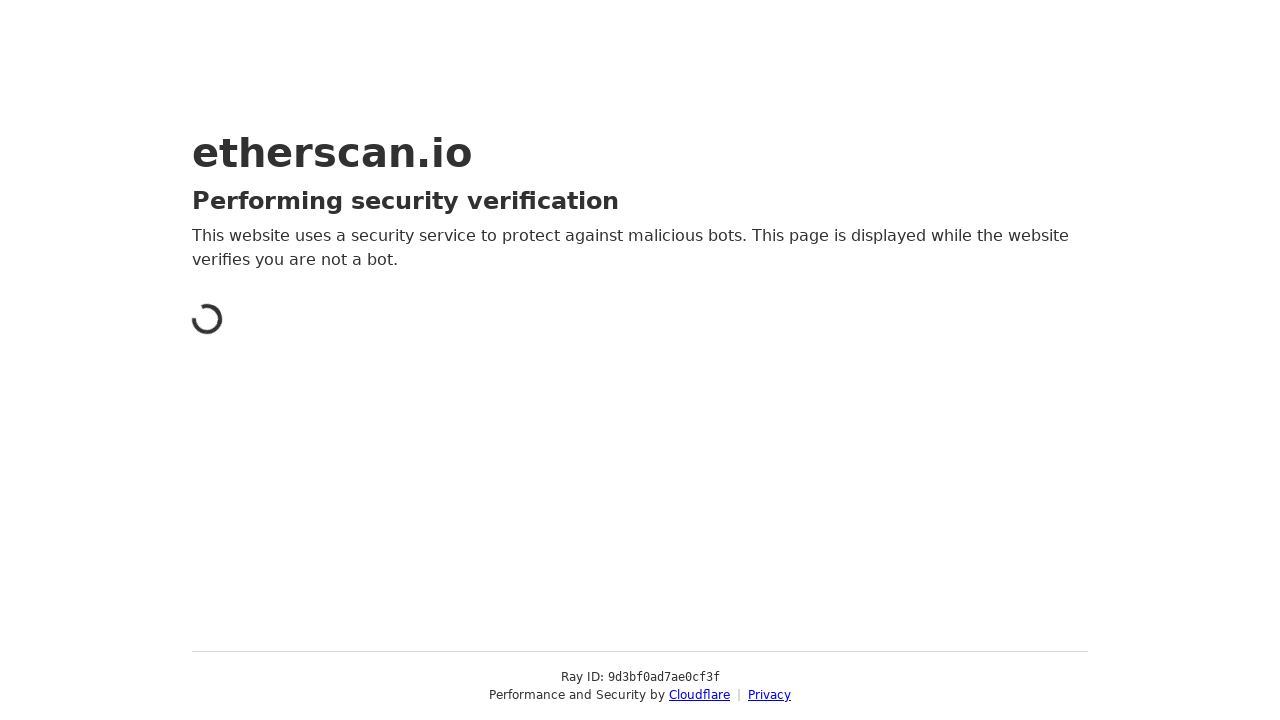

Located first transaction timestamp element
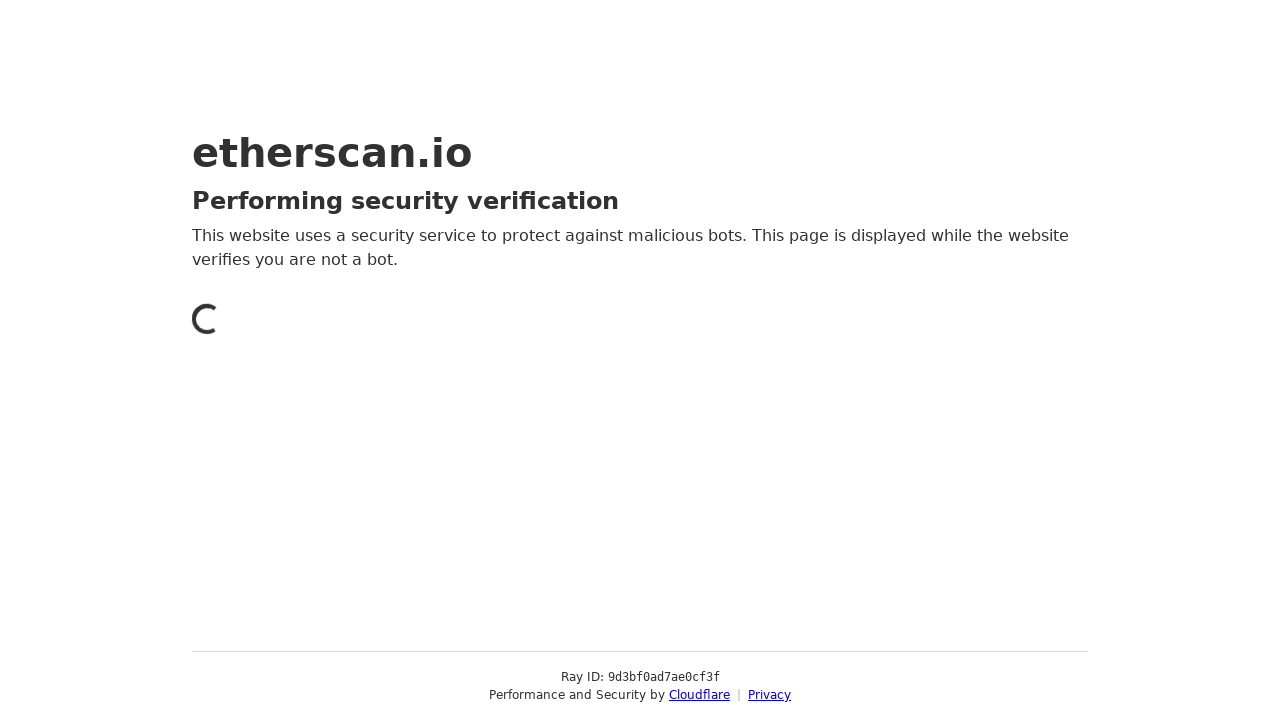

Navigated to Etherscan token transactions page for wallet 0x70f61dc2c905d3ac56490700dd4af670ac9d4870
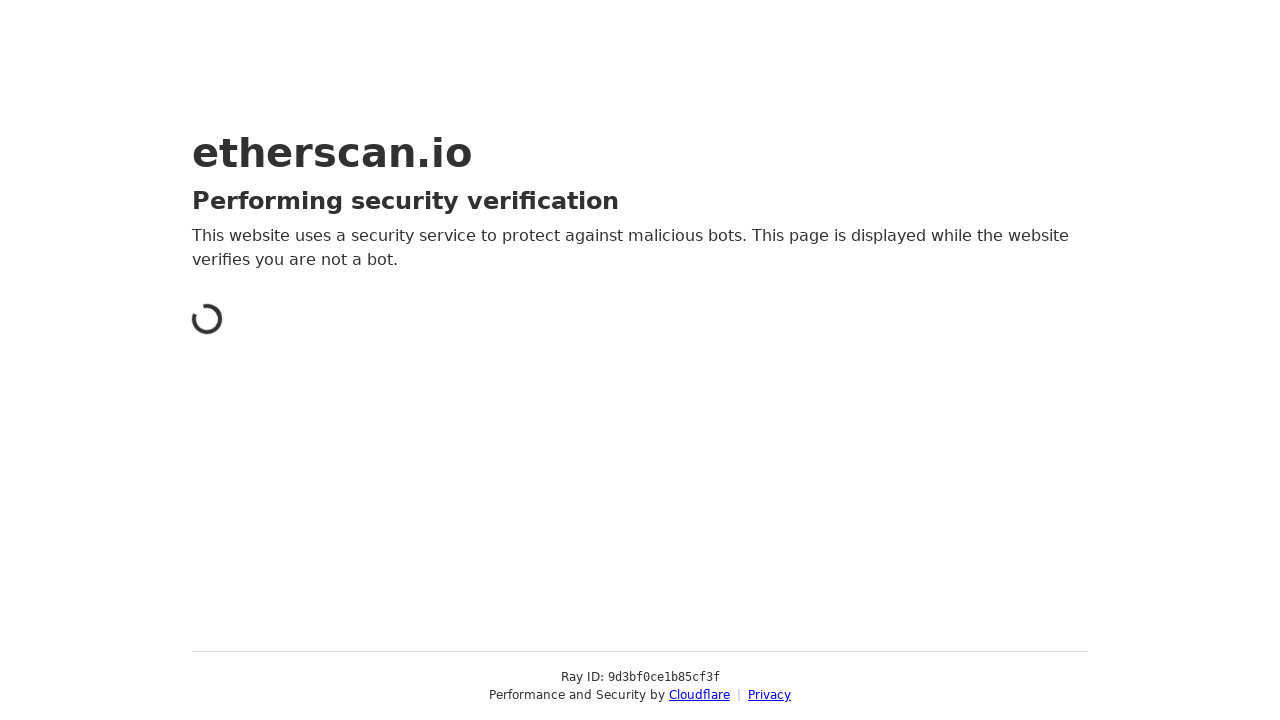

Waited 2 seconds for page to load
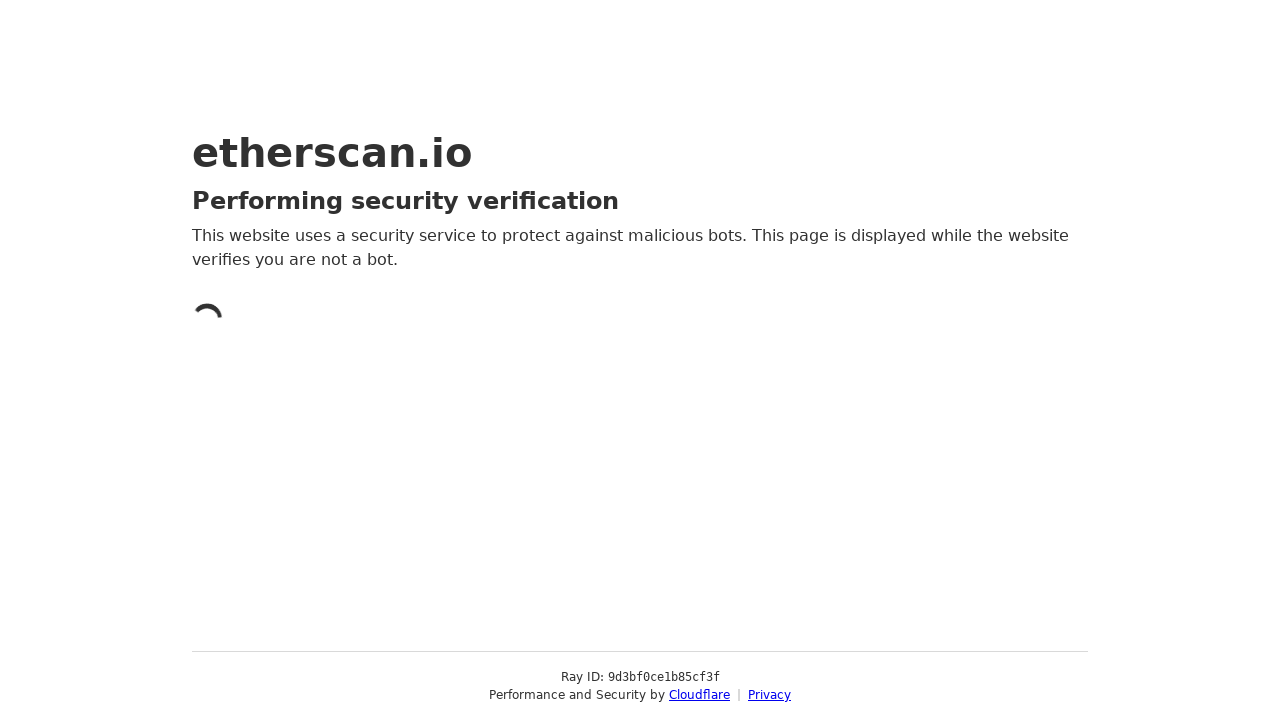

Located first transaction timestamp element
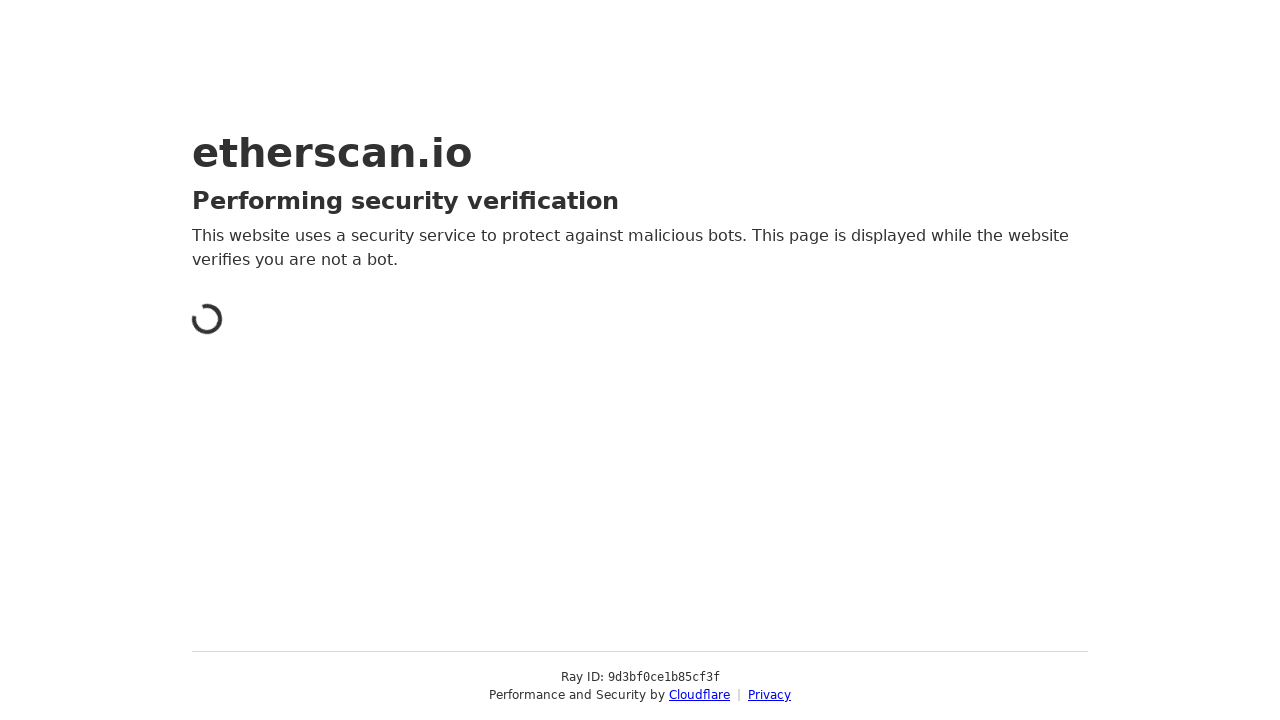

Navigated to Etherscan token transactions page for wallet 0x9f42587bf99dd4c25a6dc47a8e9c90196ec2c52d
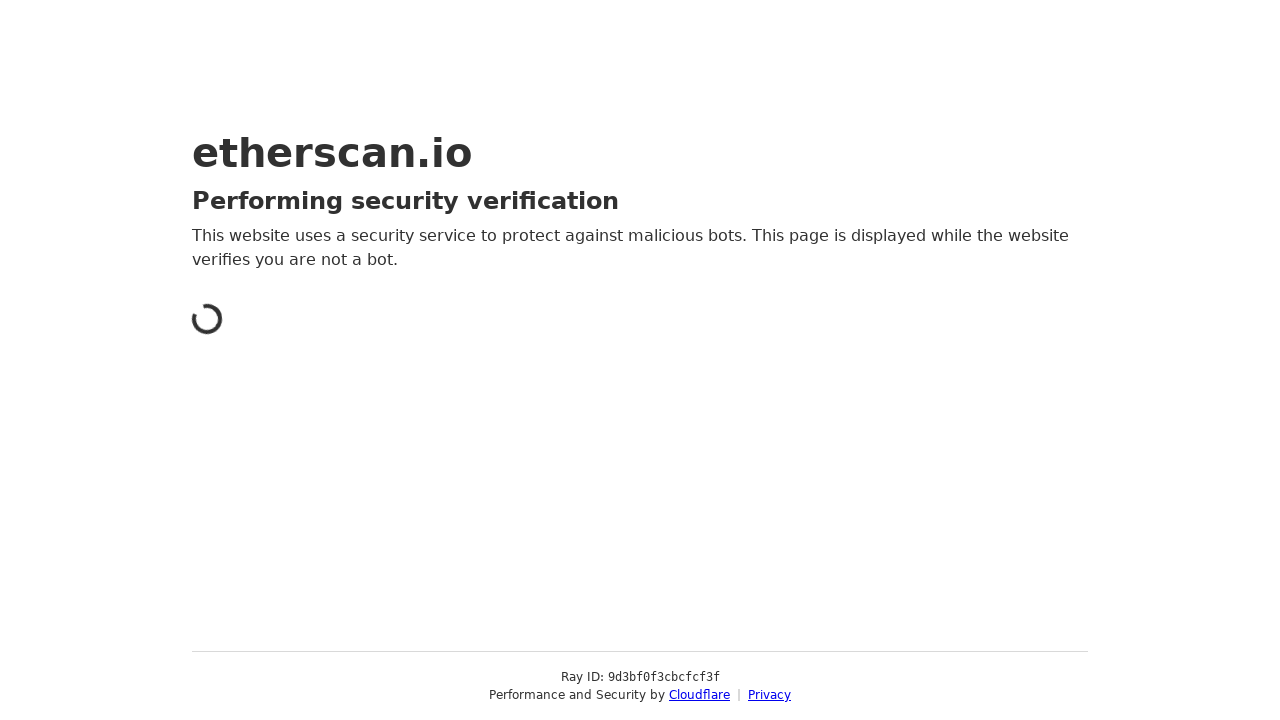

Waited 2 seconds for page to load
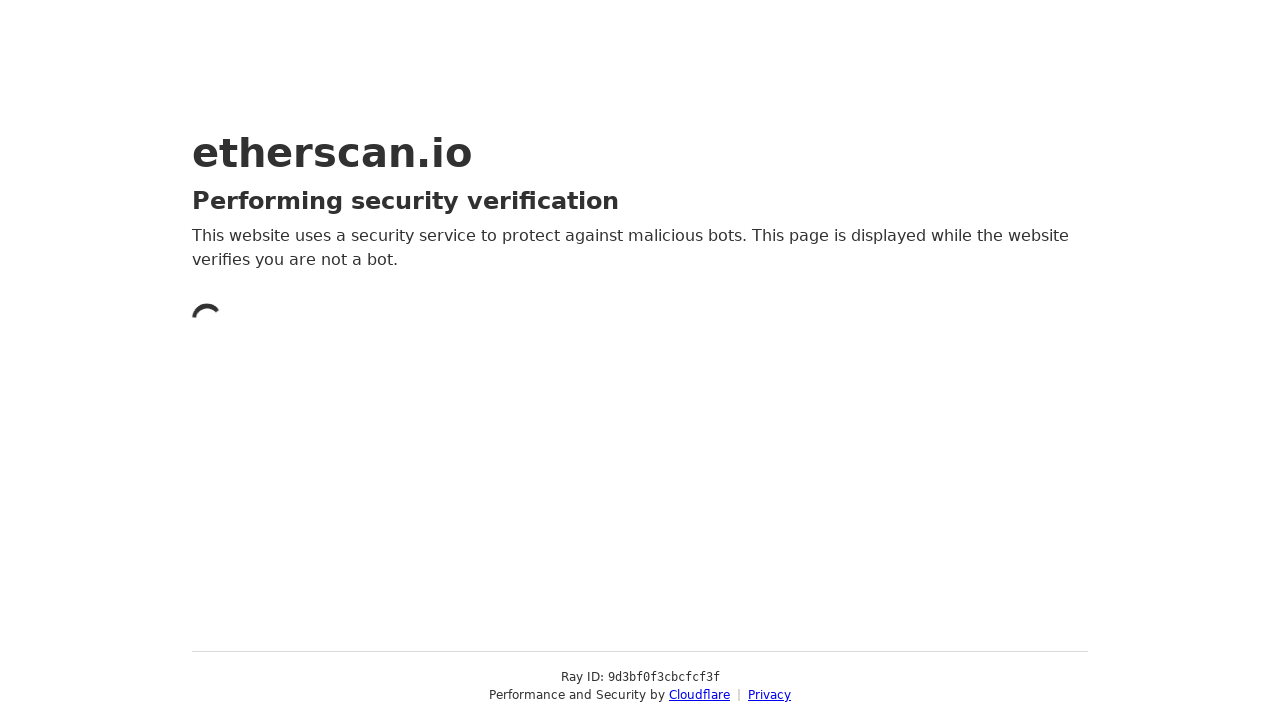

Located first transaction timestamp element
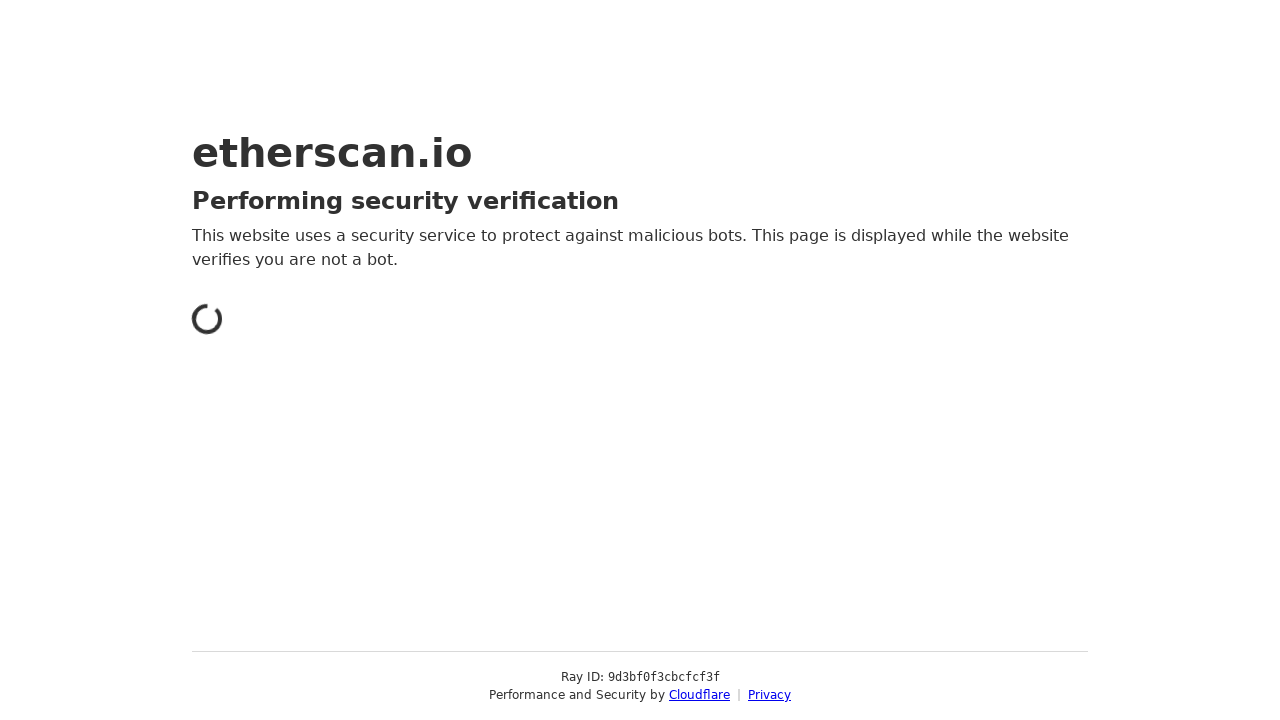

Navigated to Etherscan token transactions page for wallet 0x56c1533ea530aa1c61fe1bf4dcd7c234d52602b2
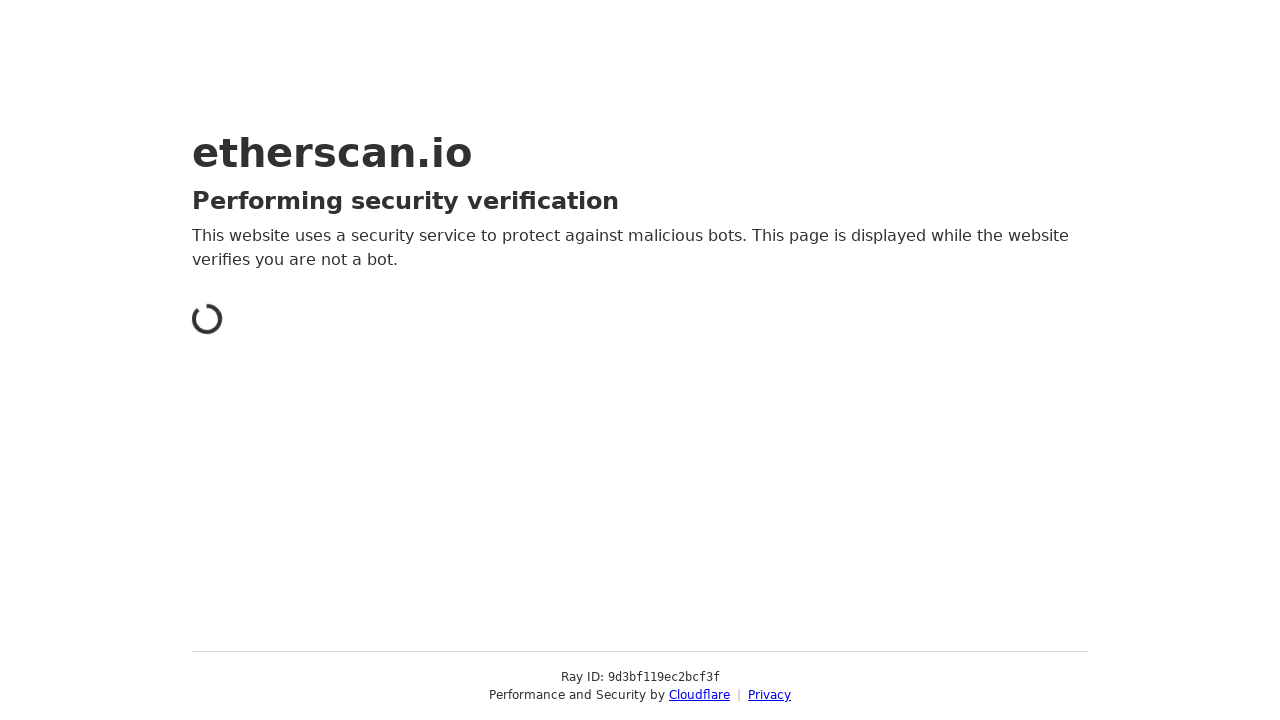

Waited 2 seconds for page to load
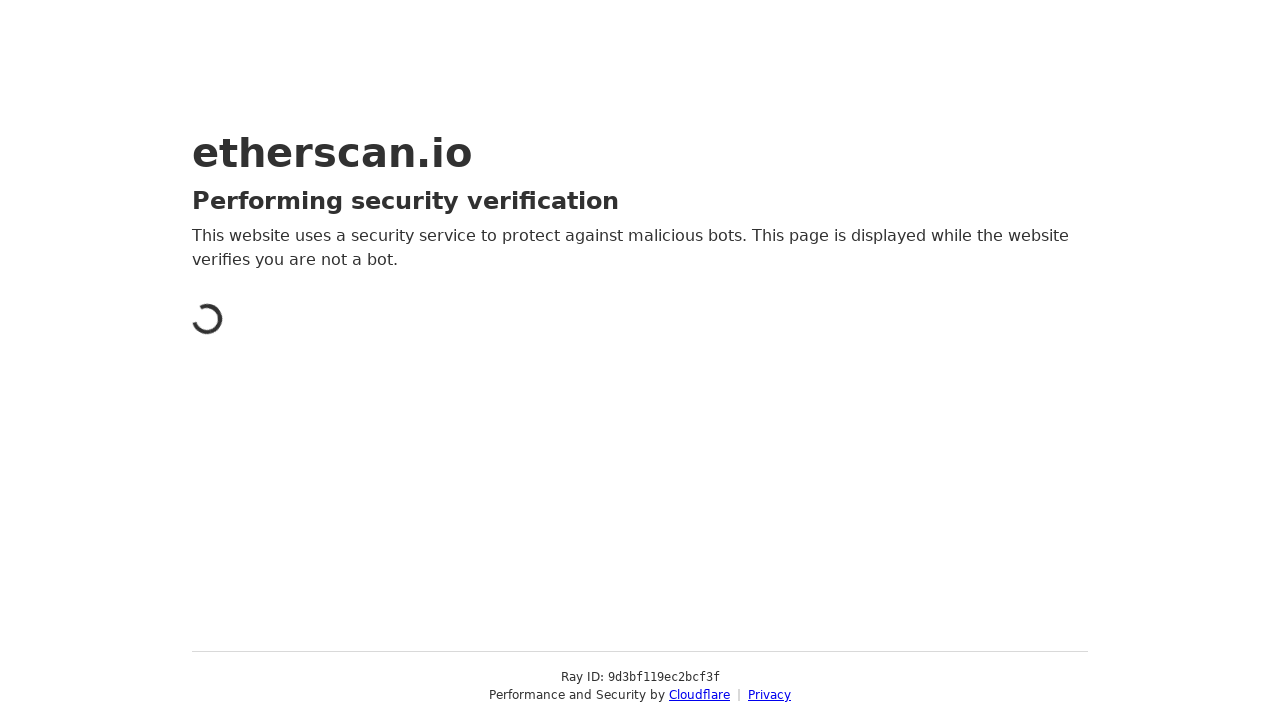

Located first transaction timestamp element
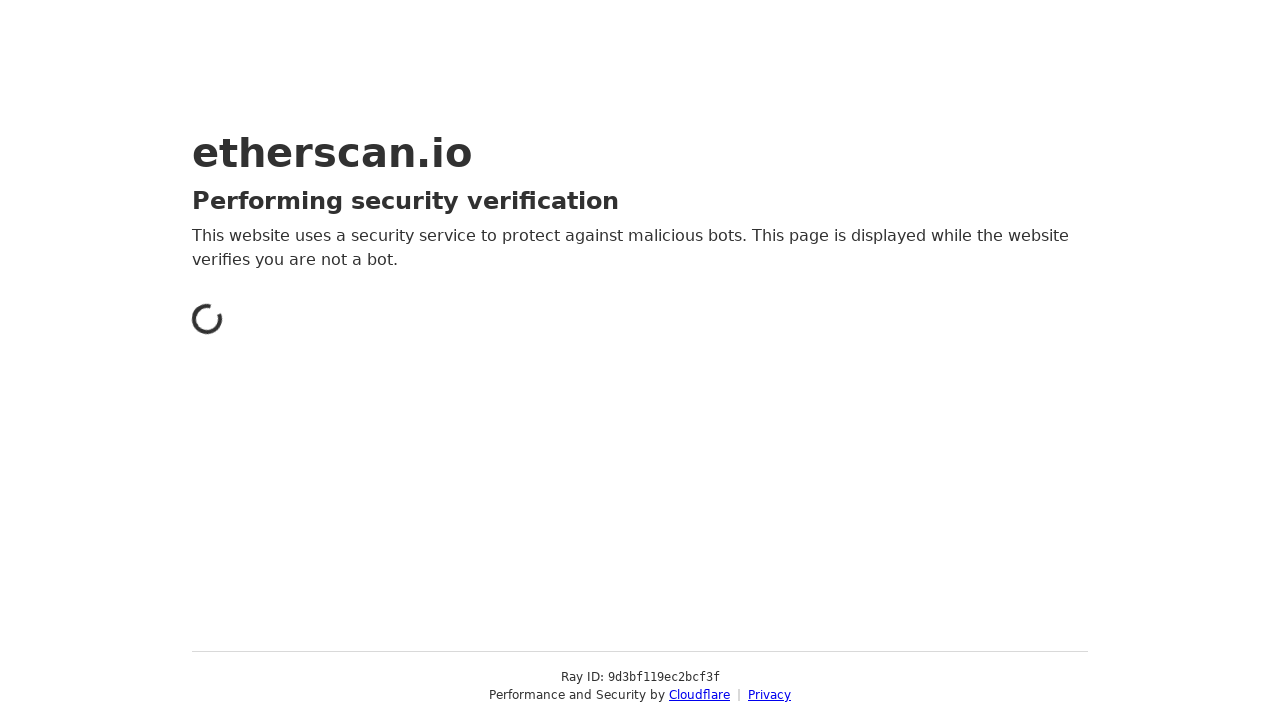

Navigated to Etherscan token transactions page for wallet 0xac21d0382b34021c11d53f7dc44a3778db87e5cd
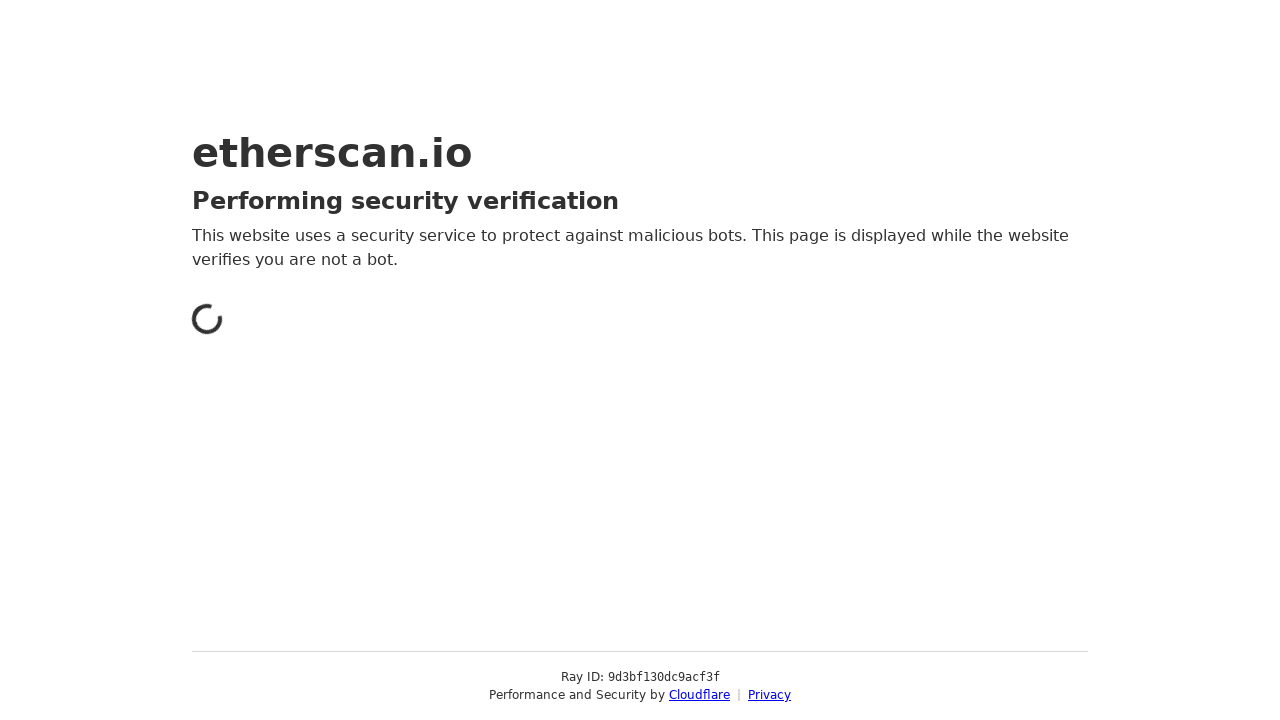

Waited 2 seconds for page to load
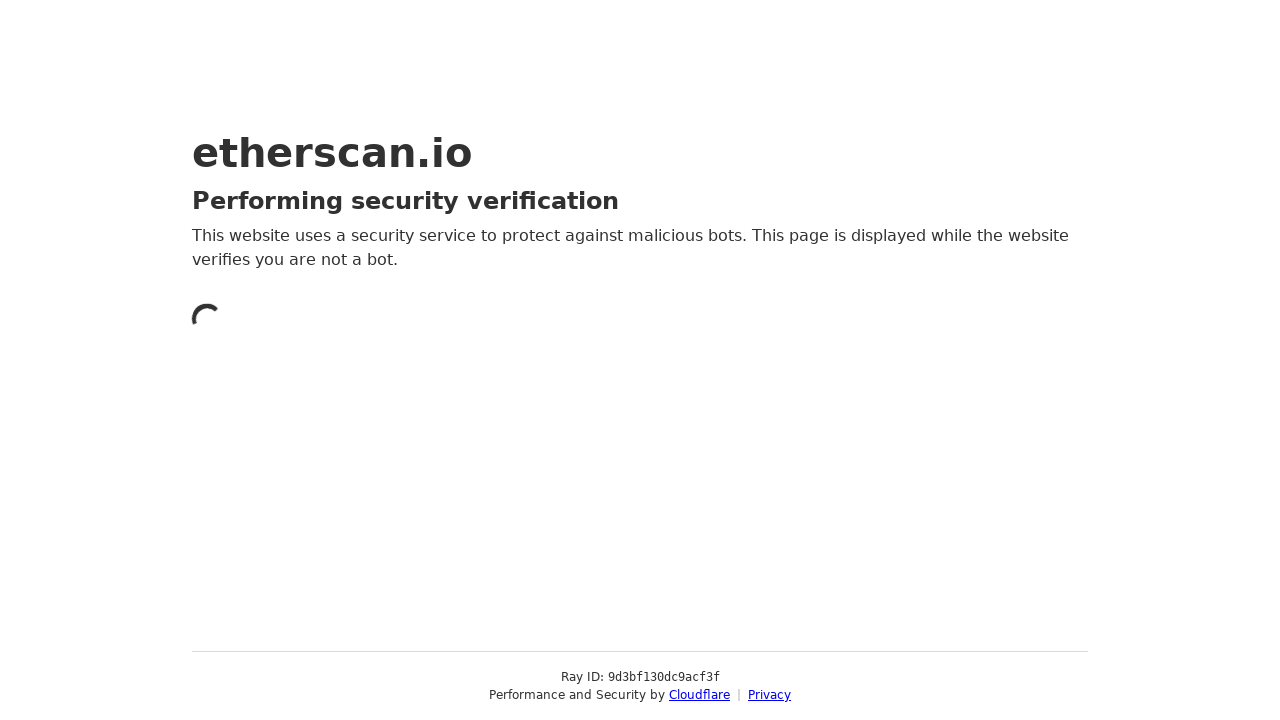

Located first transaction timestamp element
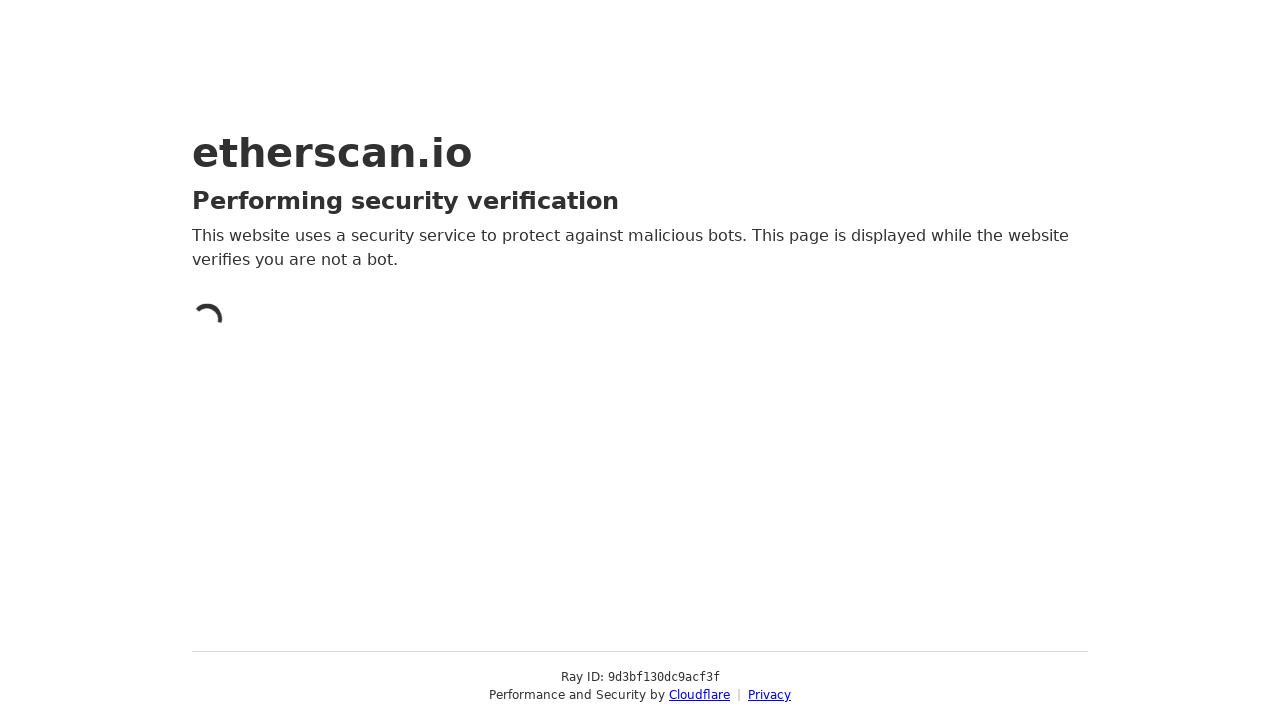

Navigated to Etherscan token transactions page for wallet 0x4ef2ab73ef2214ebeba6f087a8dcf89731504301
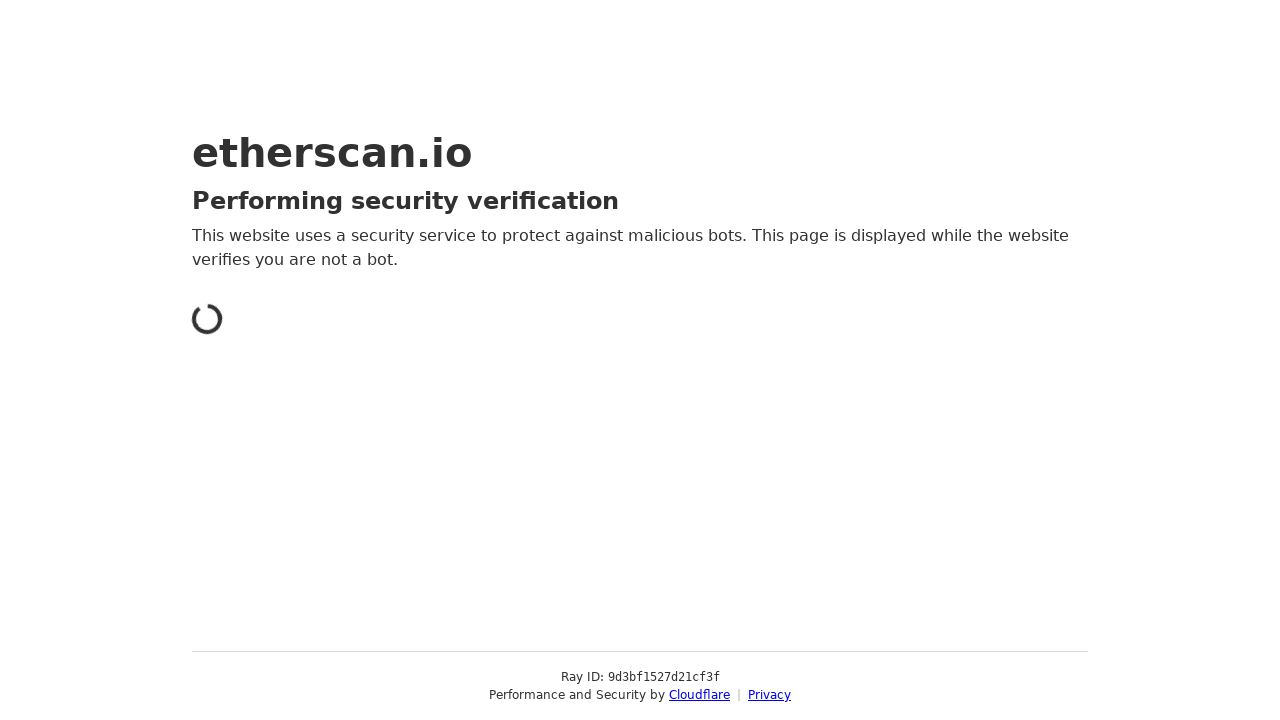

Waited 2 seconds for page to load
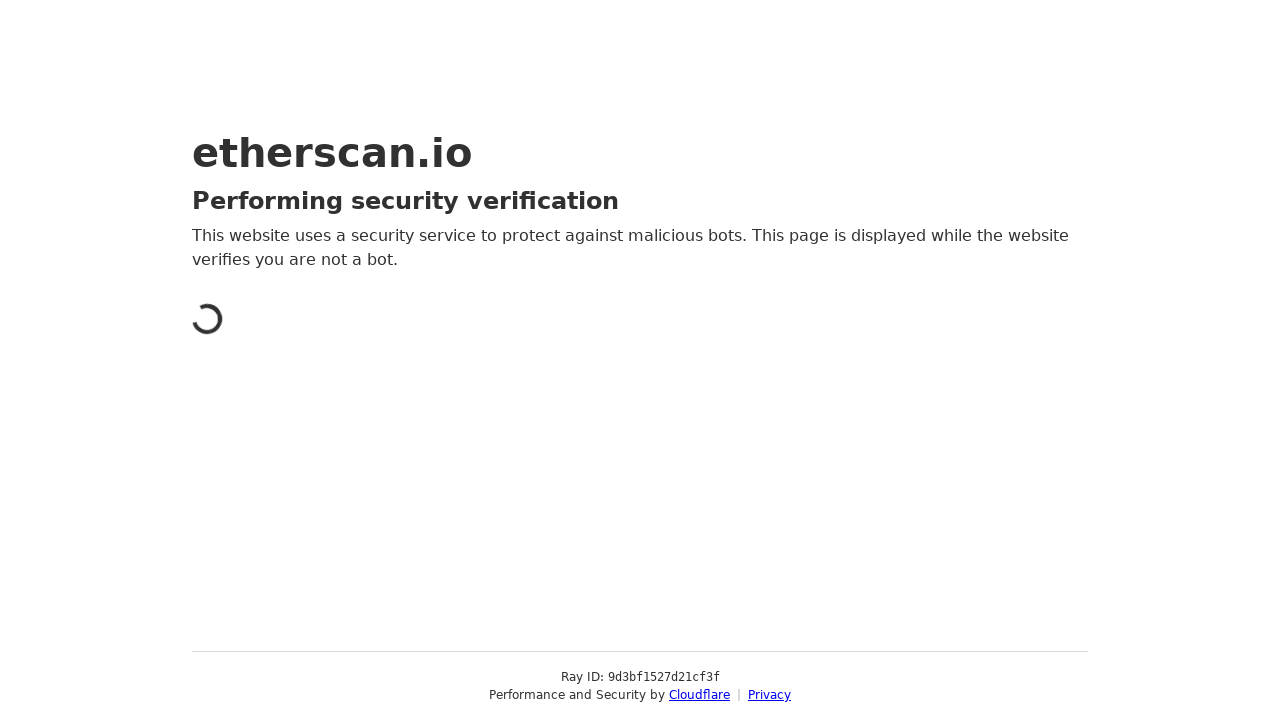

Located first transaction timestamp element
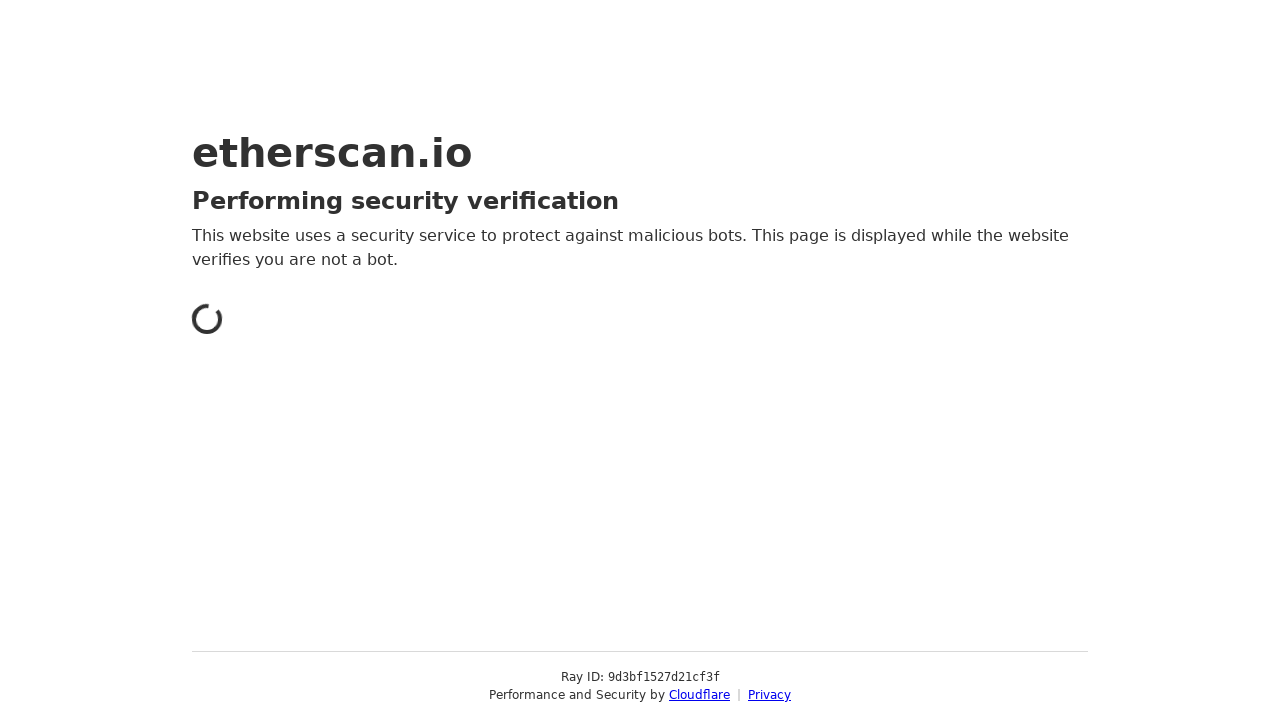

Navigated to Etherscan token transactions page for wallet 0x25dc9a4df709ff226708914572ba401b9220ccb3
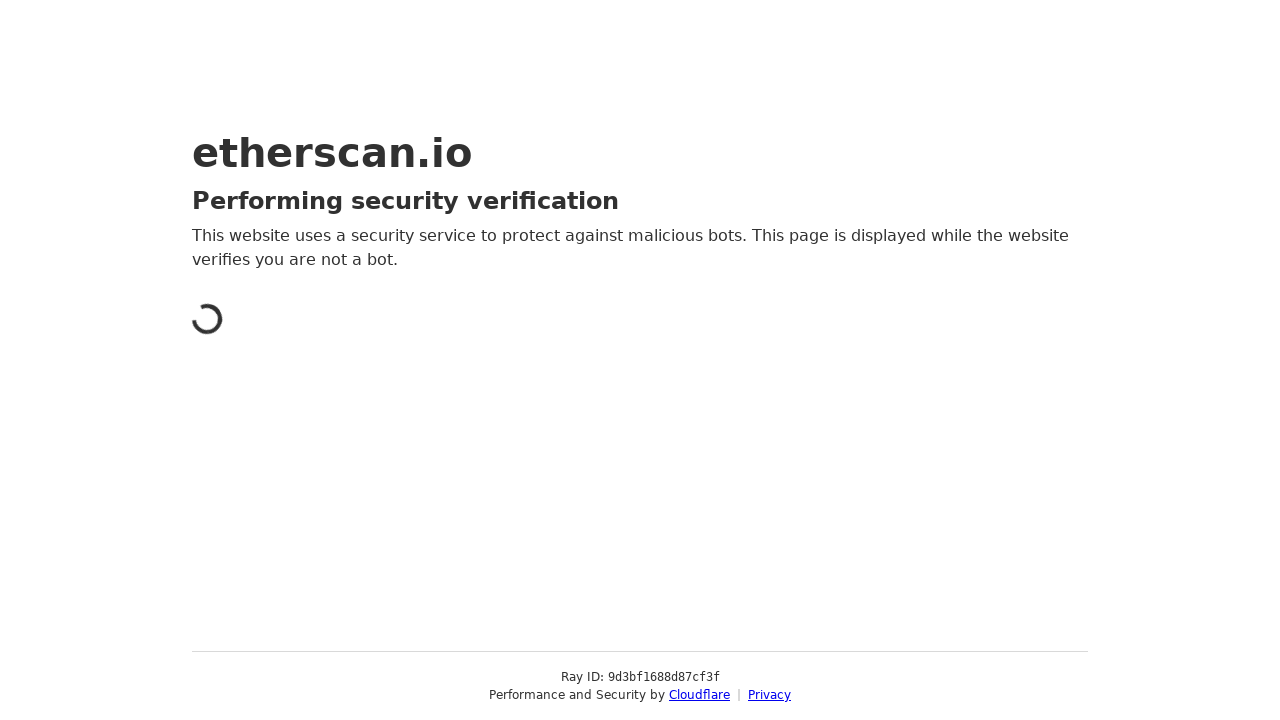

Waited 2 seconds for page to load
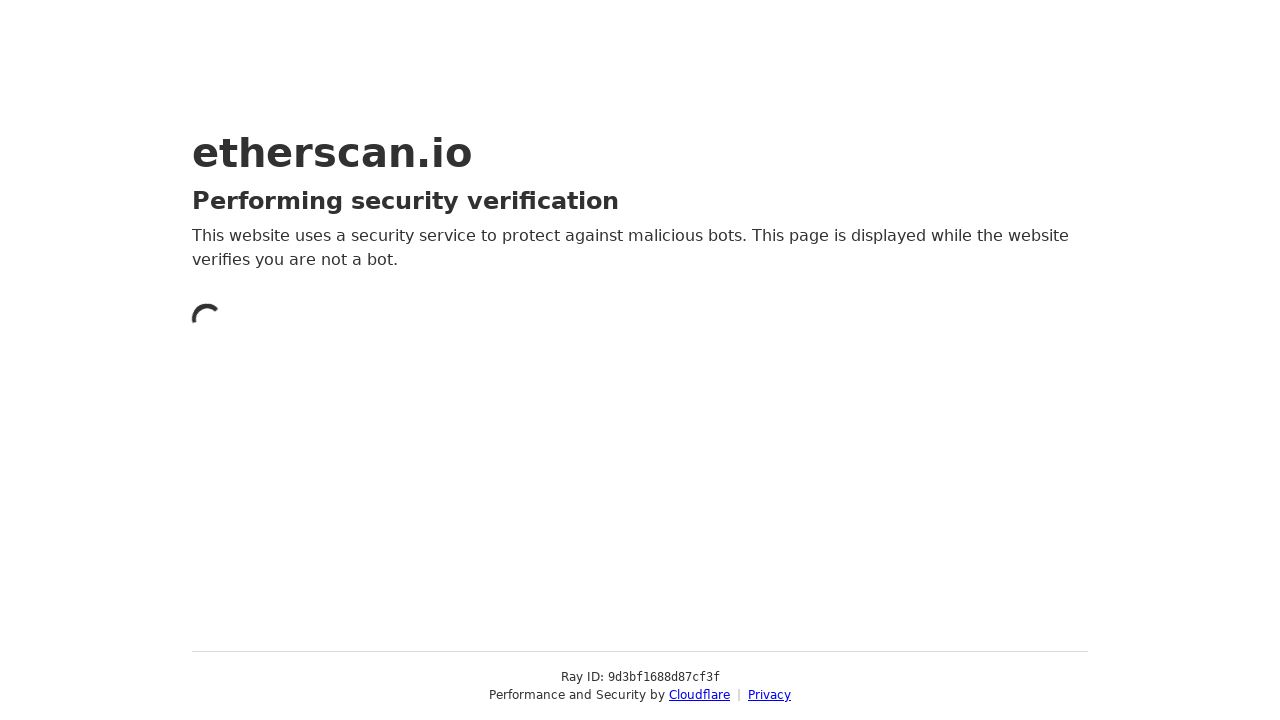

Located first transaction timestamp element
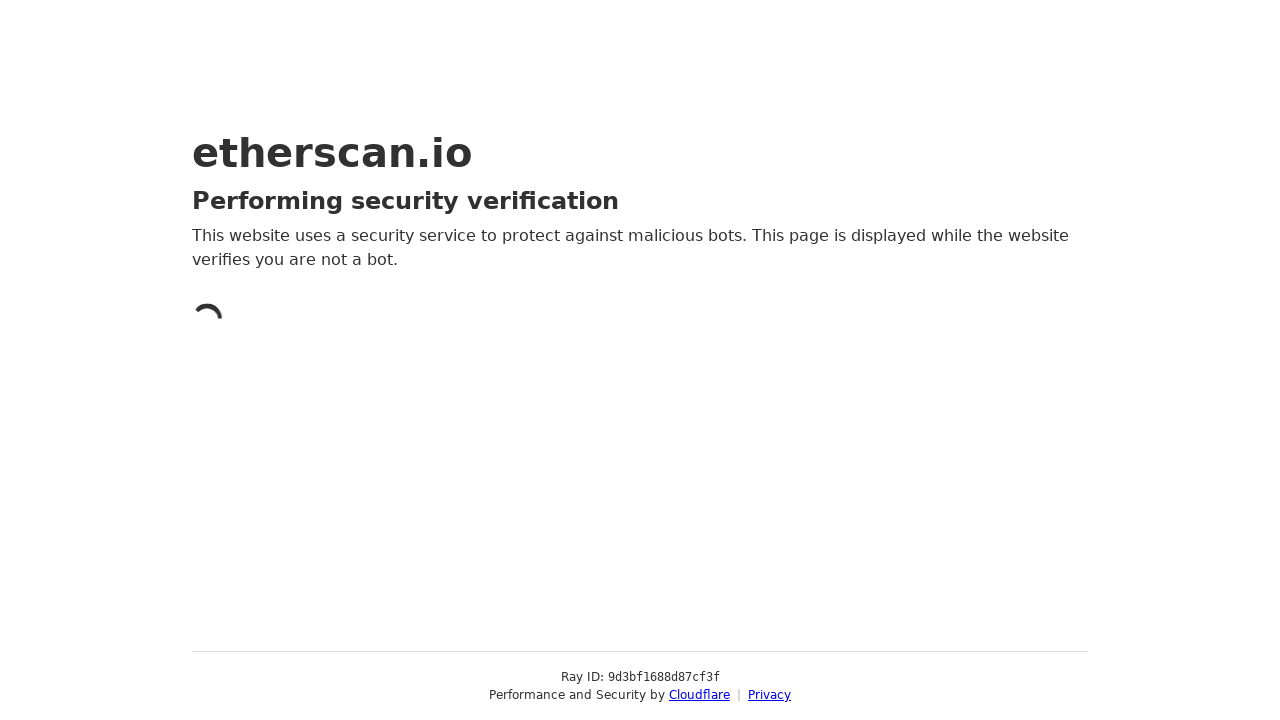

Navigated to Etherscan token transactions page for wallet 0x75520ce0da2be5926f54578c341d5d68b201e8b5
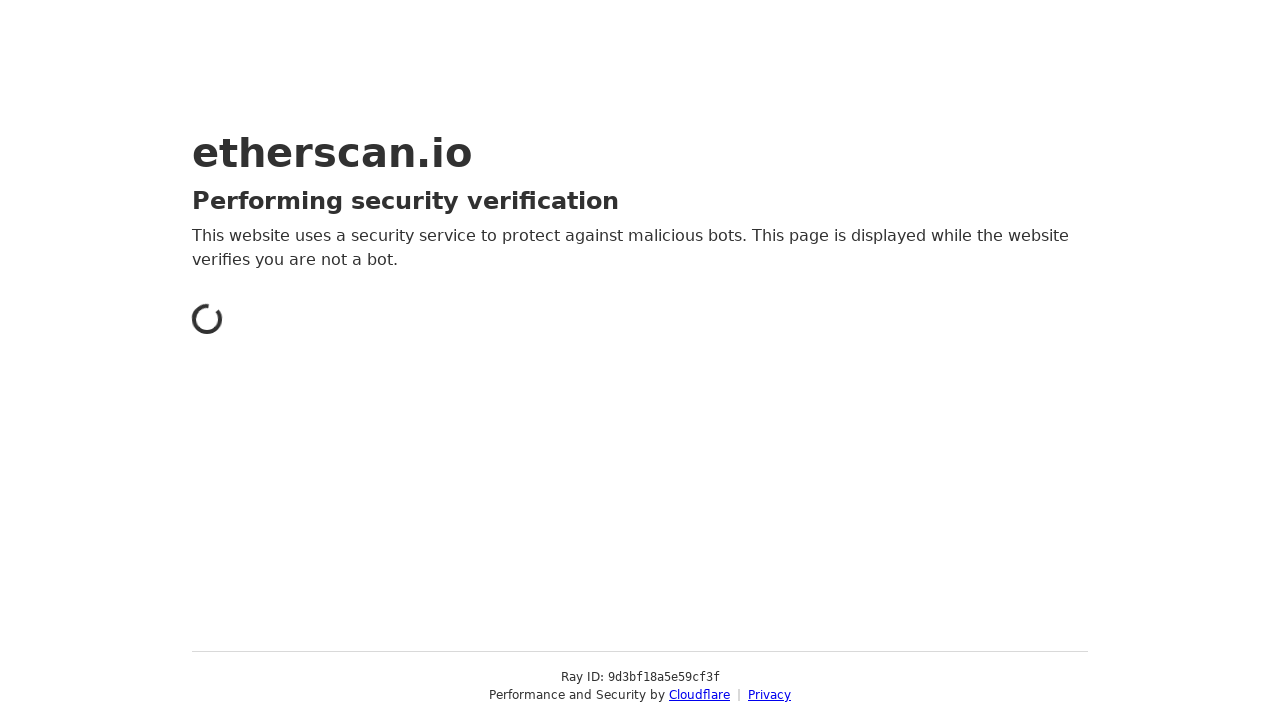

Waited 2 seconds for page to load
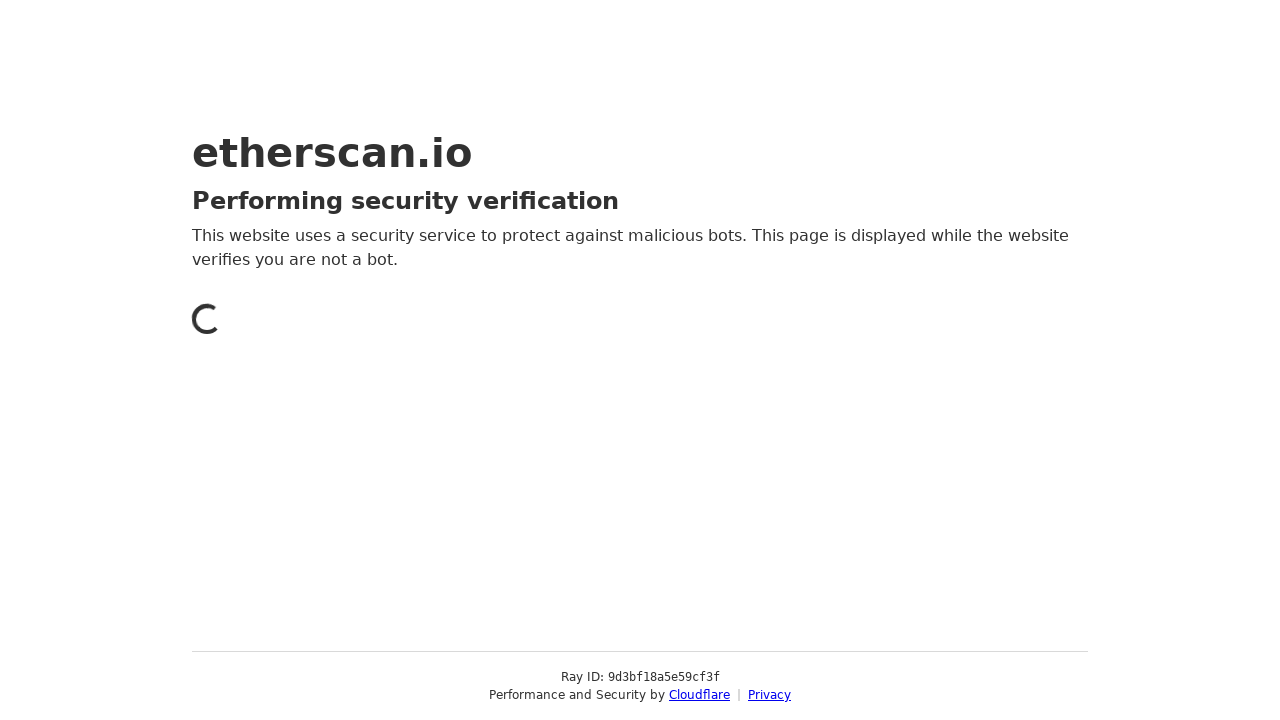

Located first transaction timestamp element
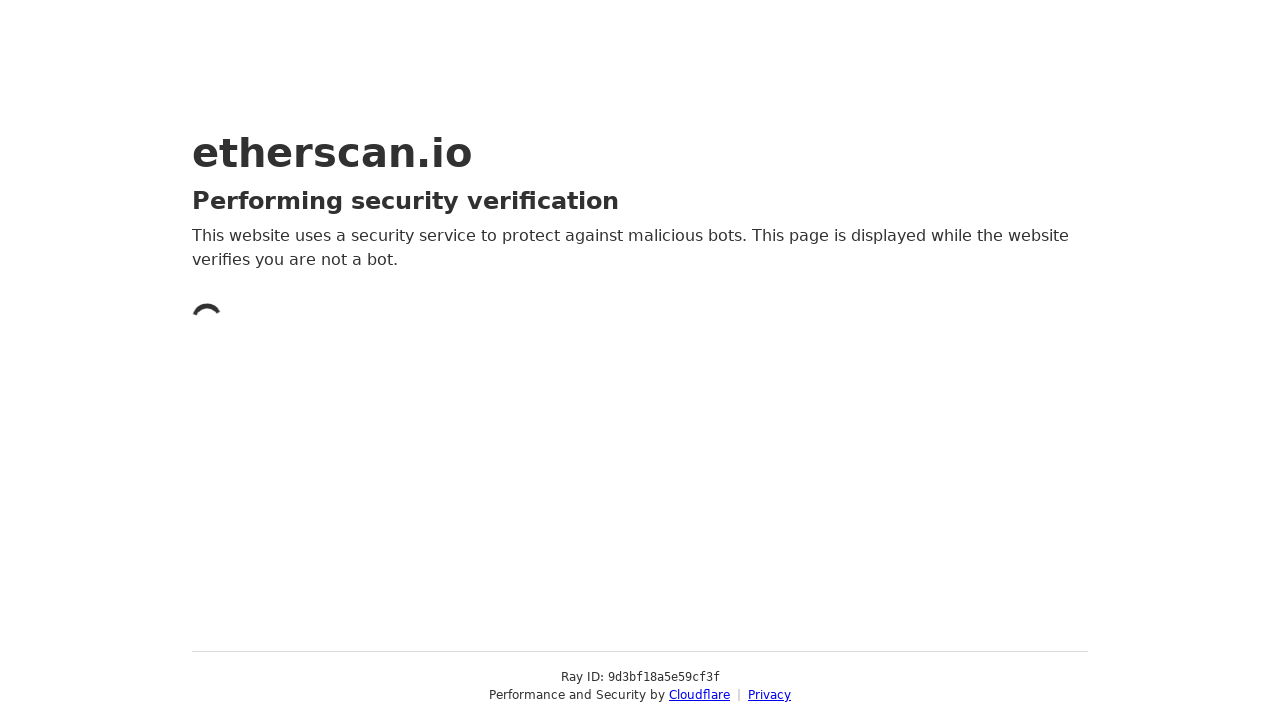

Navigated to Etherscan token transactions page for wallet 0xef1e09e3691ad93ff80555c4da5958fef88d0da3
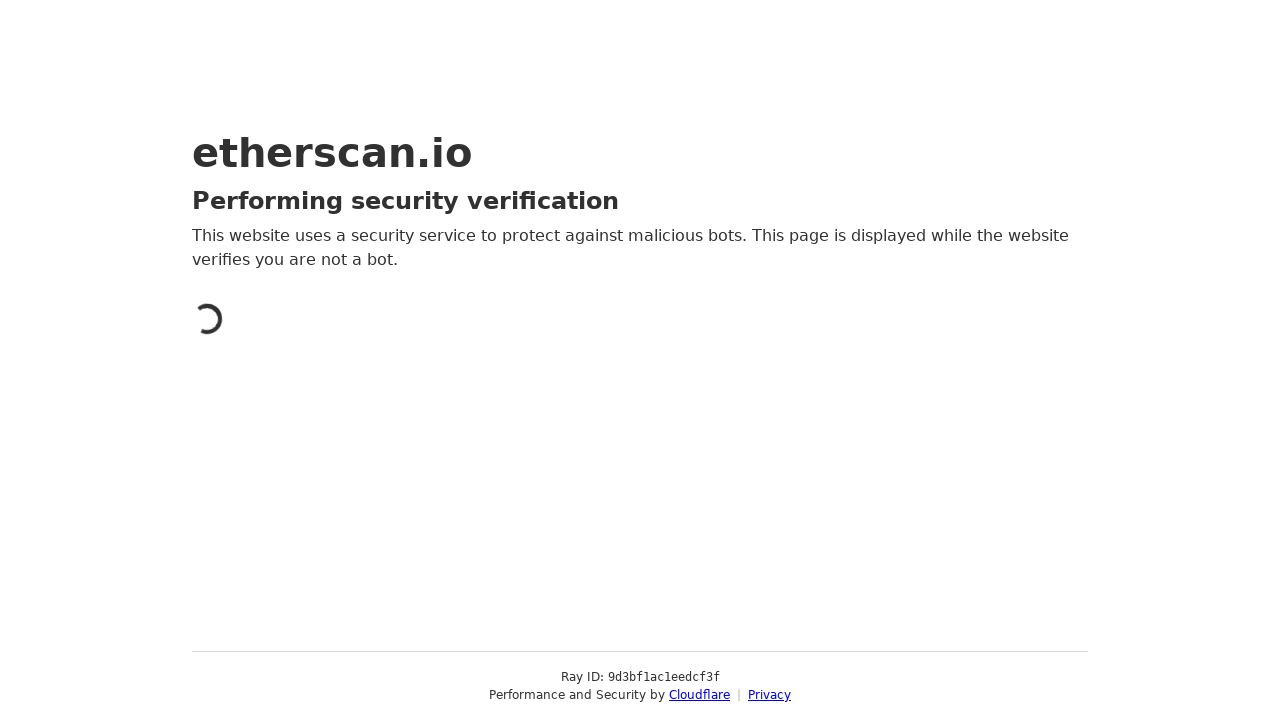

Waited 2 seconds for page to load
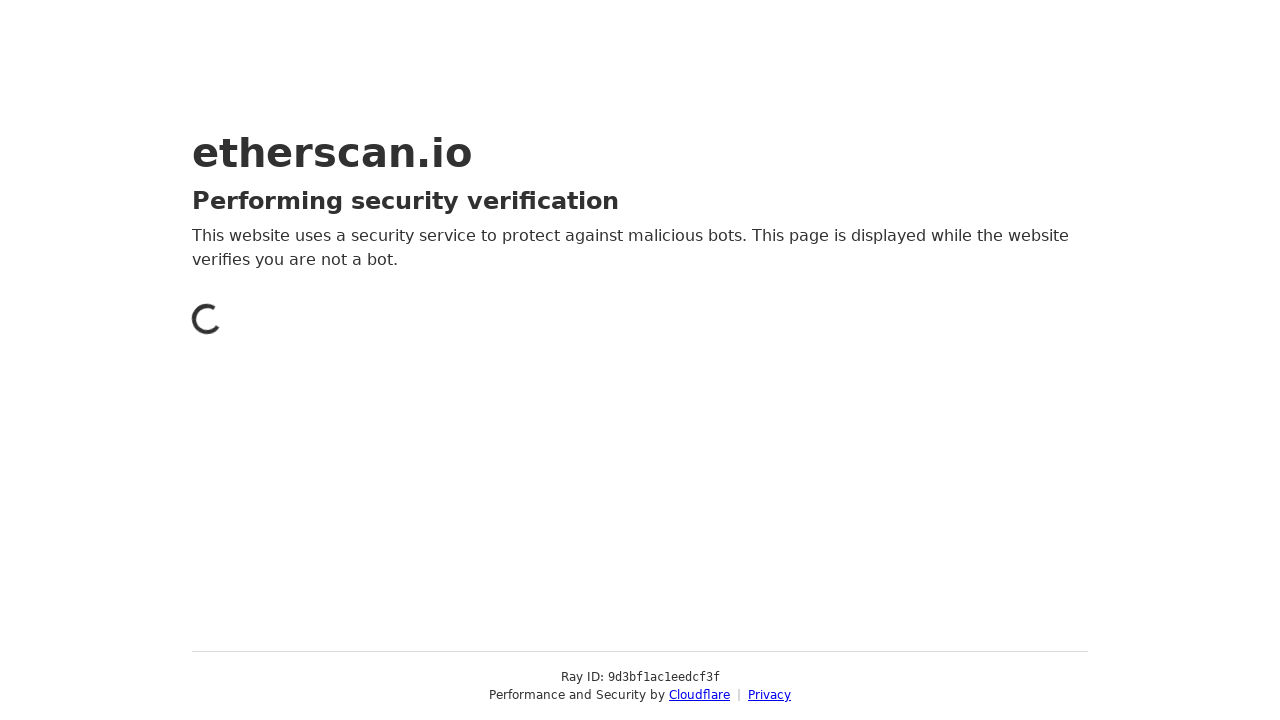

Located first transaction timestamp element
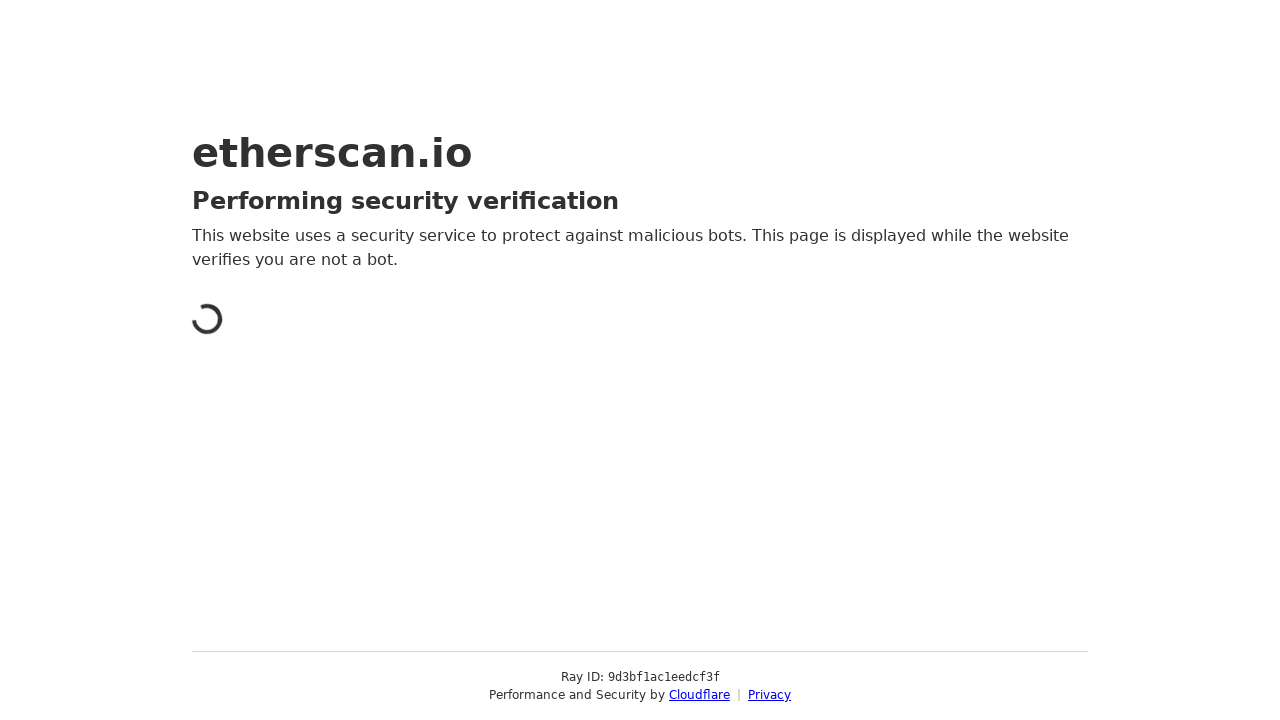

Navigated to Etherscan token transactions page for wallet 0x2876d8e7112572a5f60432b74af3d423d8b50cdf
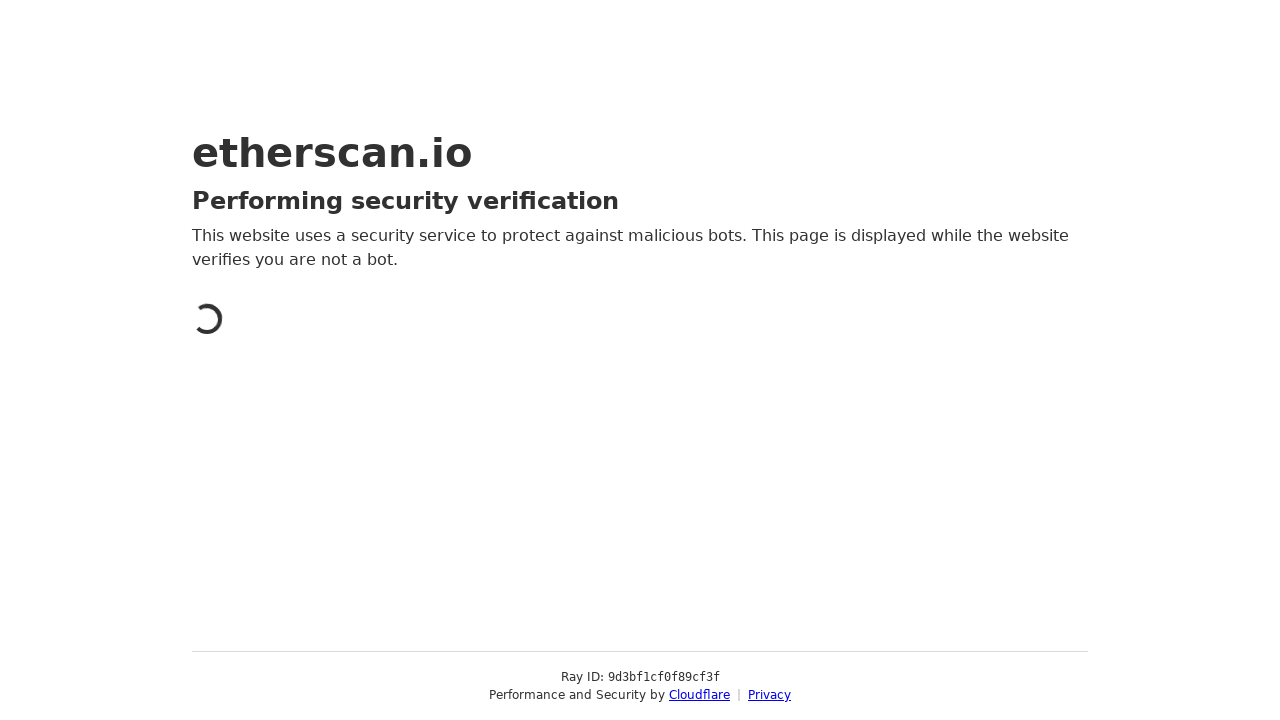

Waited 2 seconds for page to load
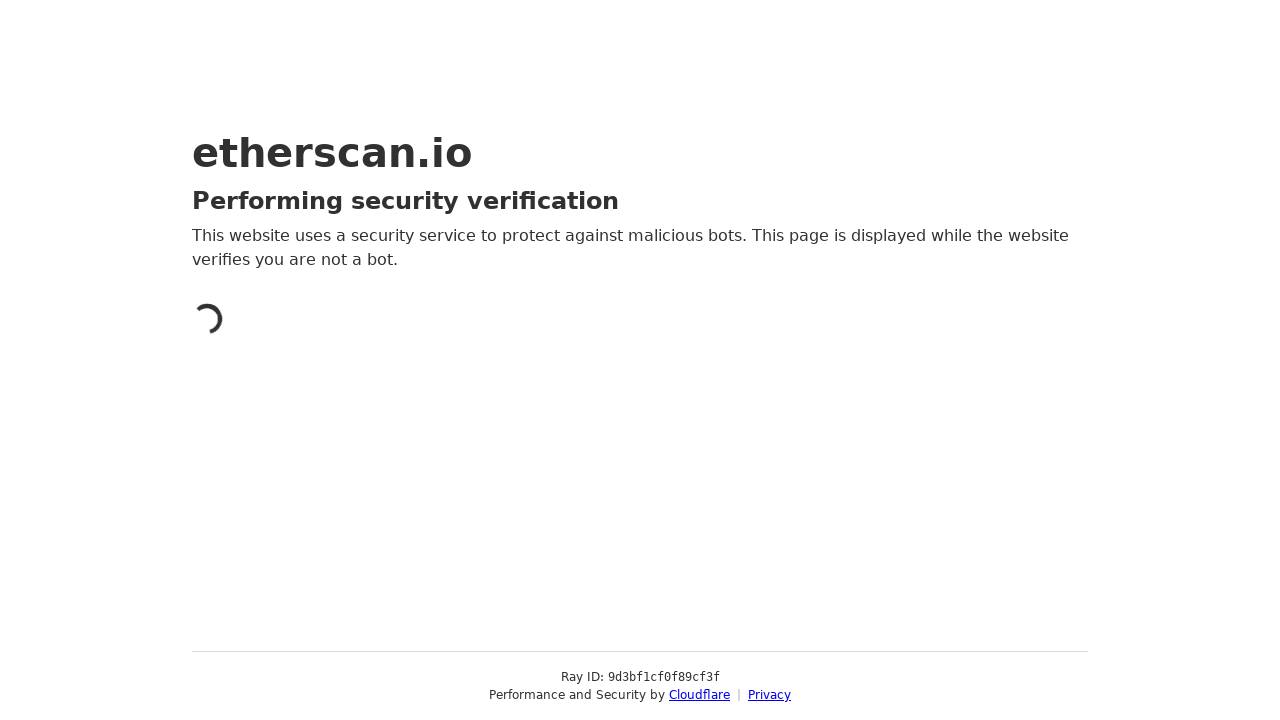

Located first transaction timestamp element
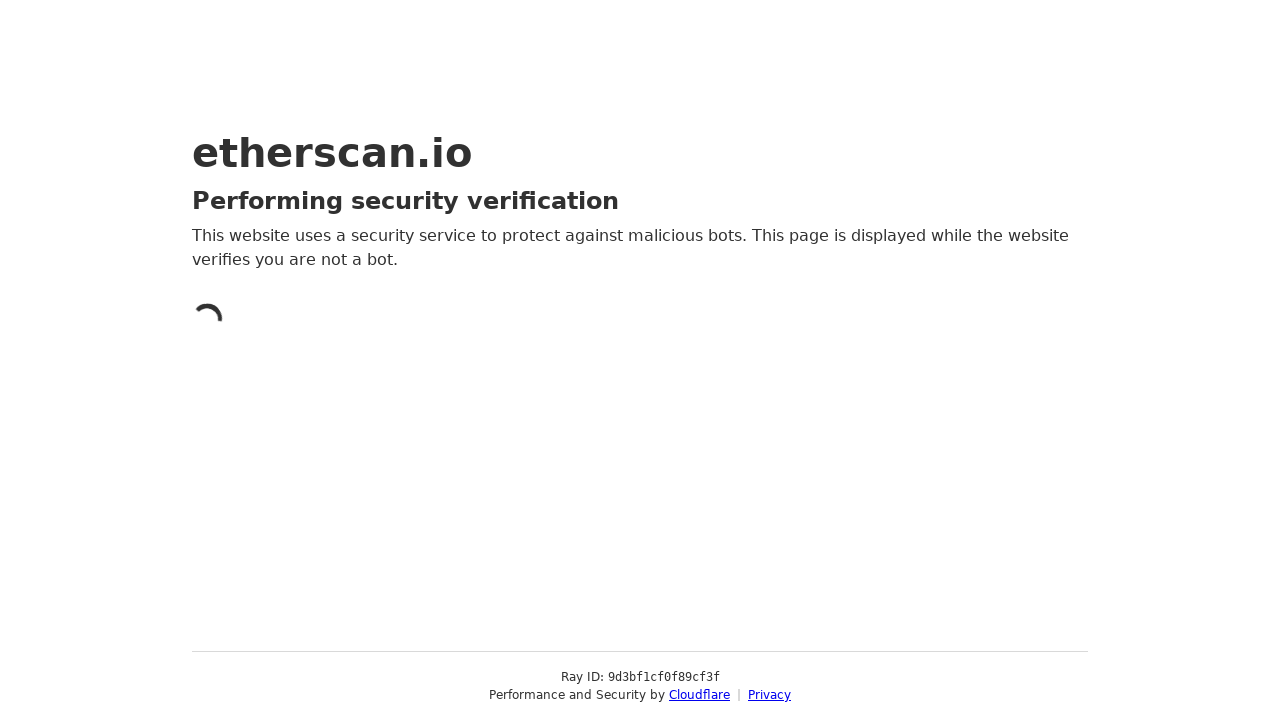

Navigated to Etherscan token transactions page for wallet 0x929e339923dc0f499c3eb465ee156b89cdb3c867
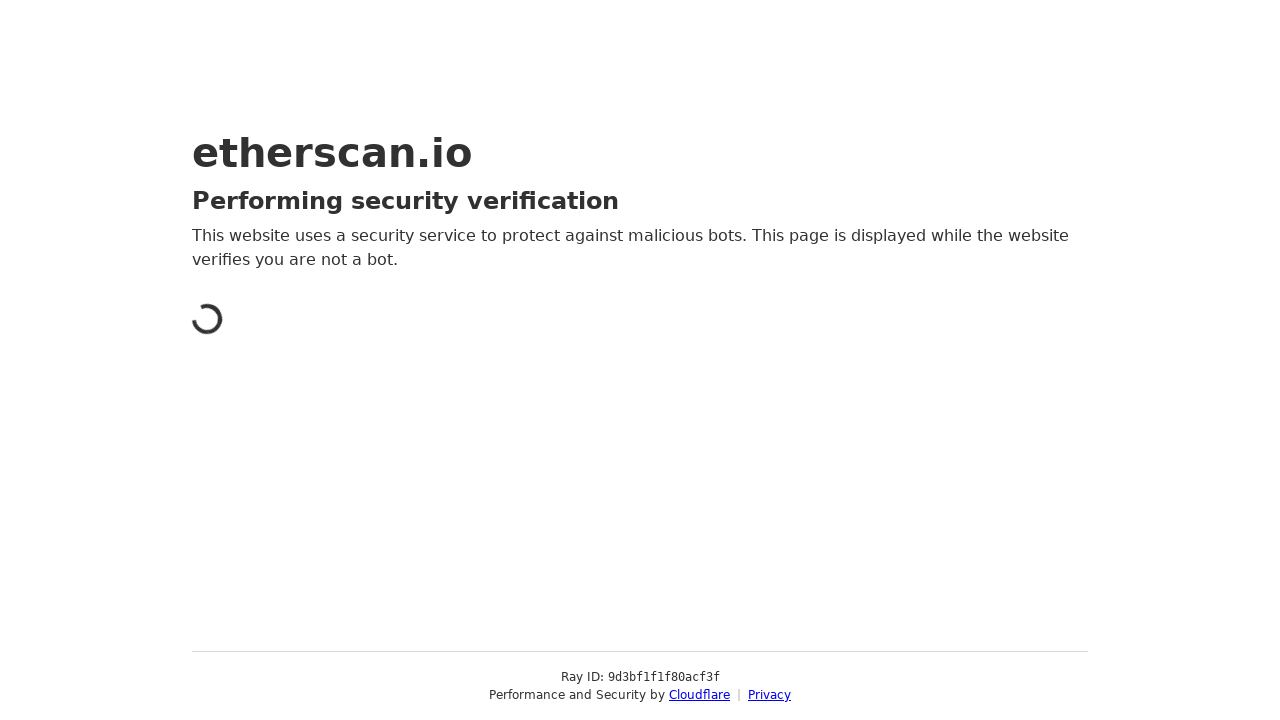

Waited 2 seconds for page to load
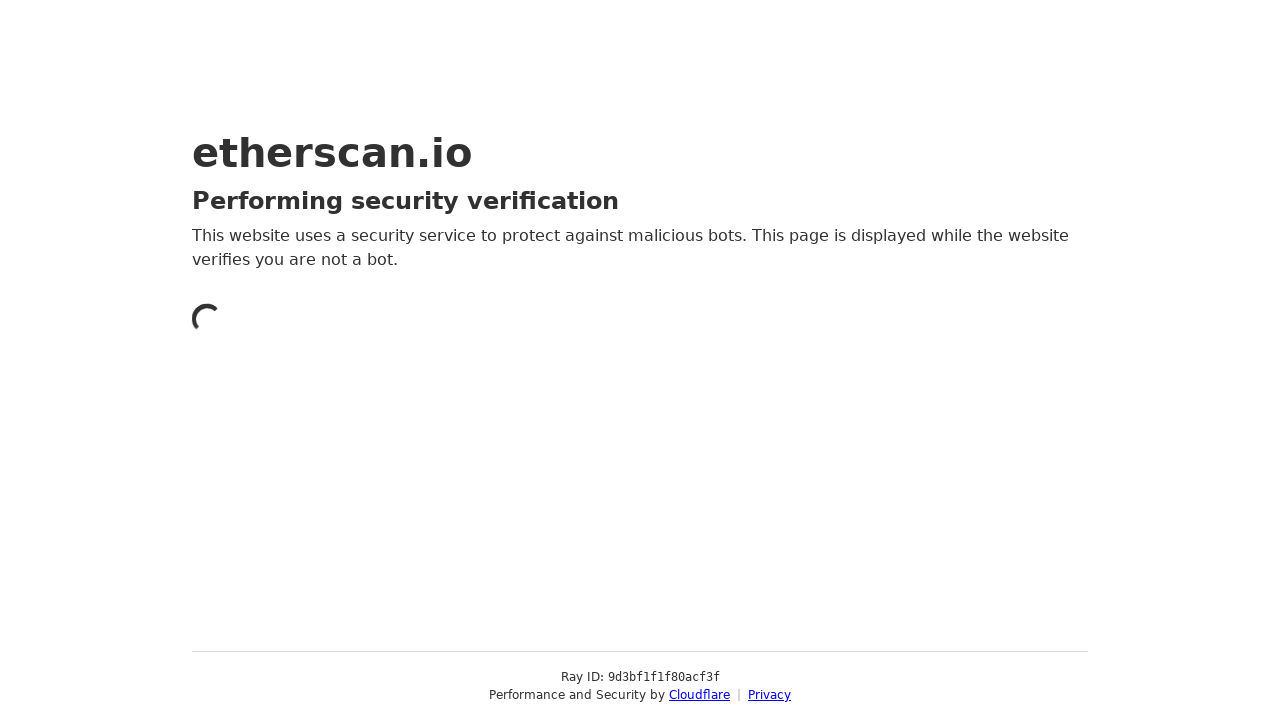

Located first transaction timestamp element
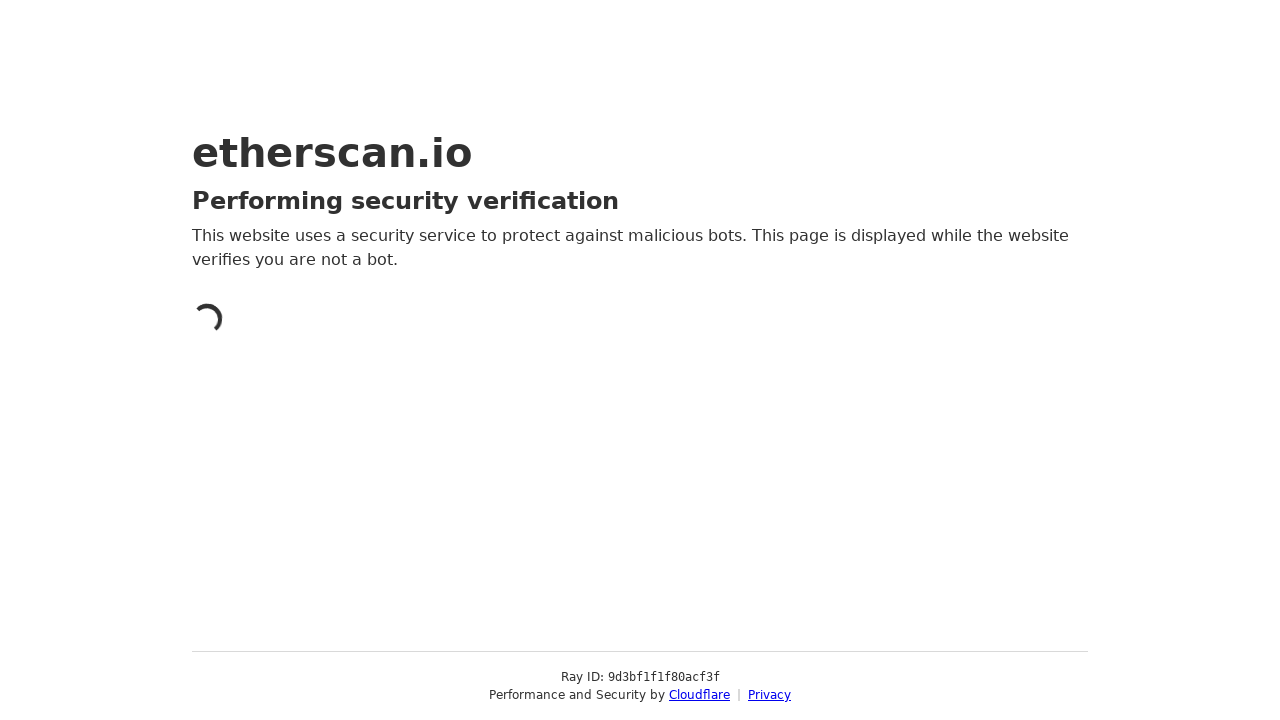

Navigated to Etherscan token transactions page for wallet 0x57f303305571976f8445096becf81638d0467f42
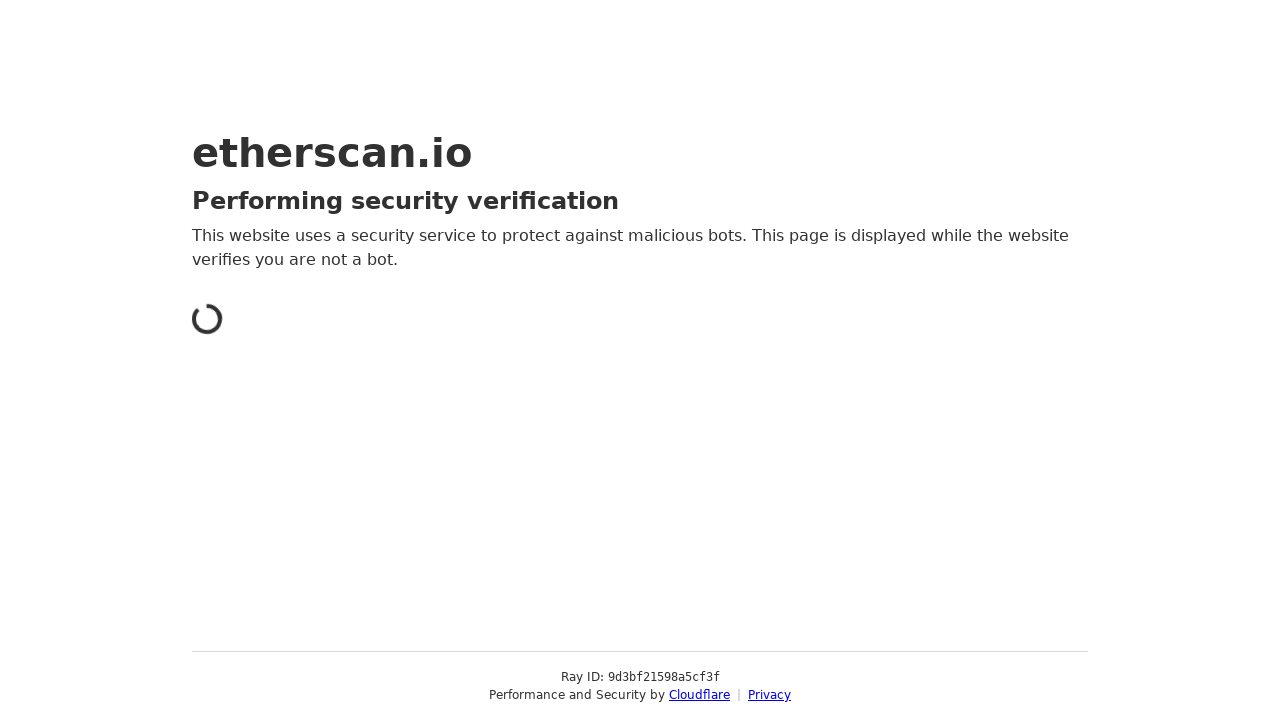

Waited 2 seconds for page to load
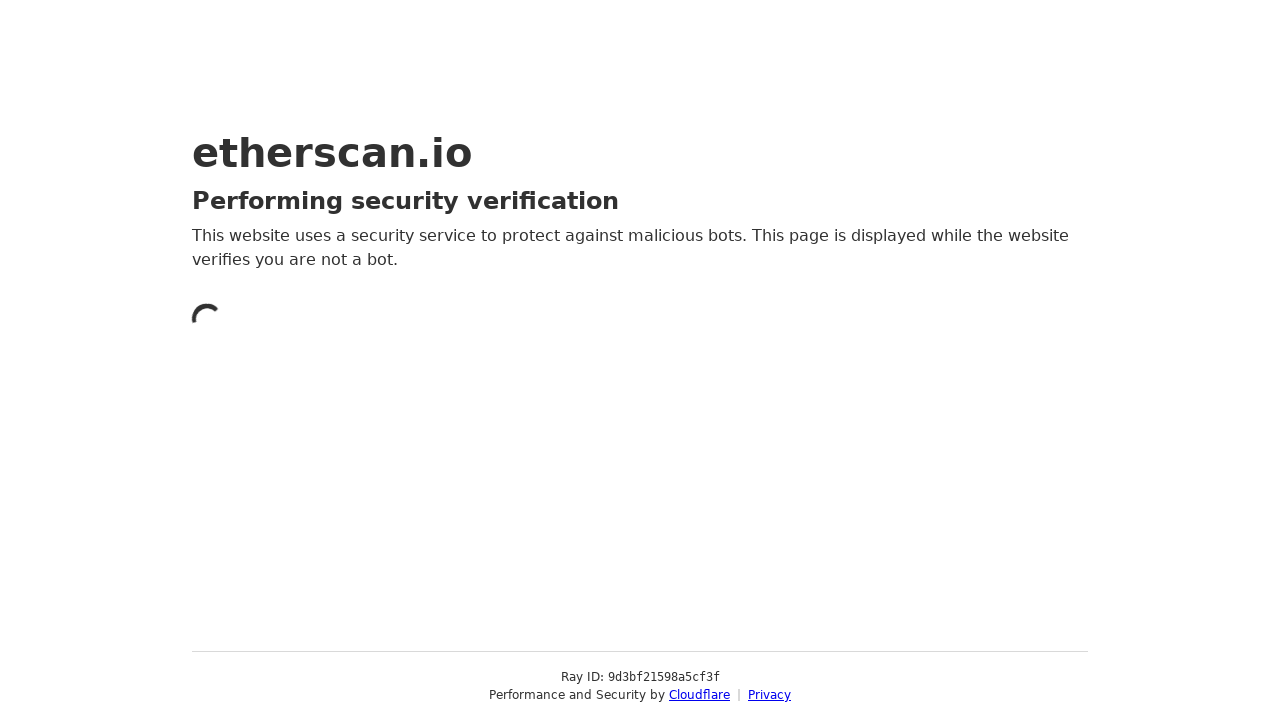

Located first transaction timestamp element
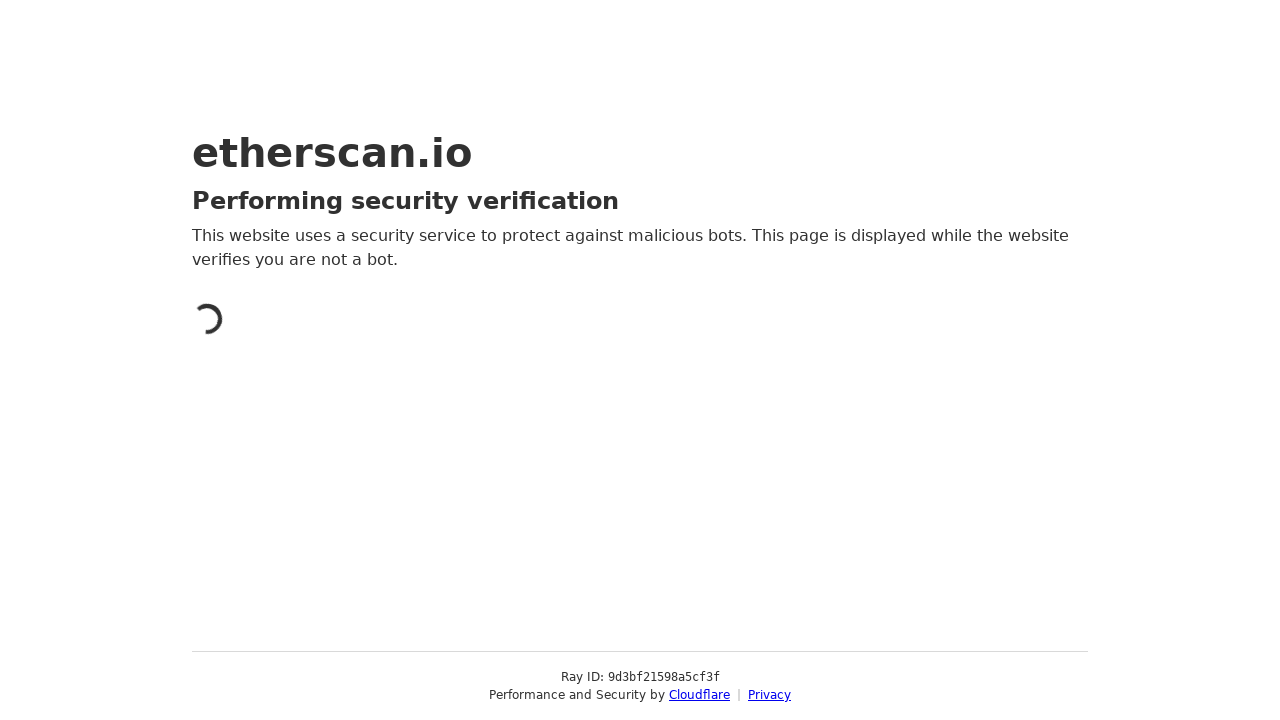

Navigated to Etherscan token transactions page for wallet 0xc863b3019b272b1581441ae0fe7a85983bcfda81
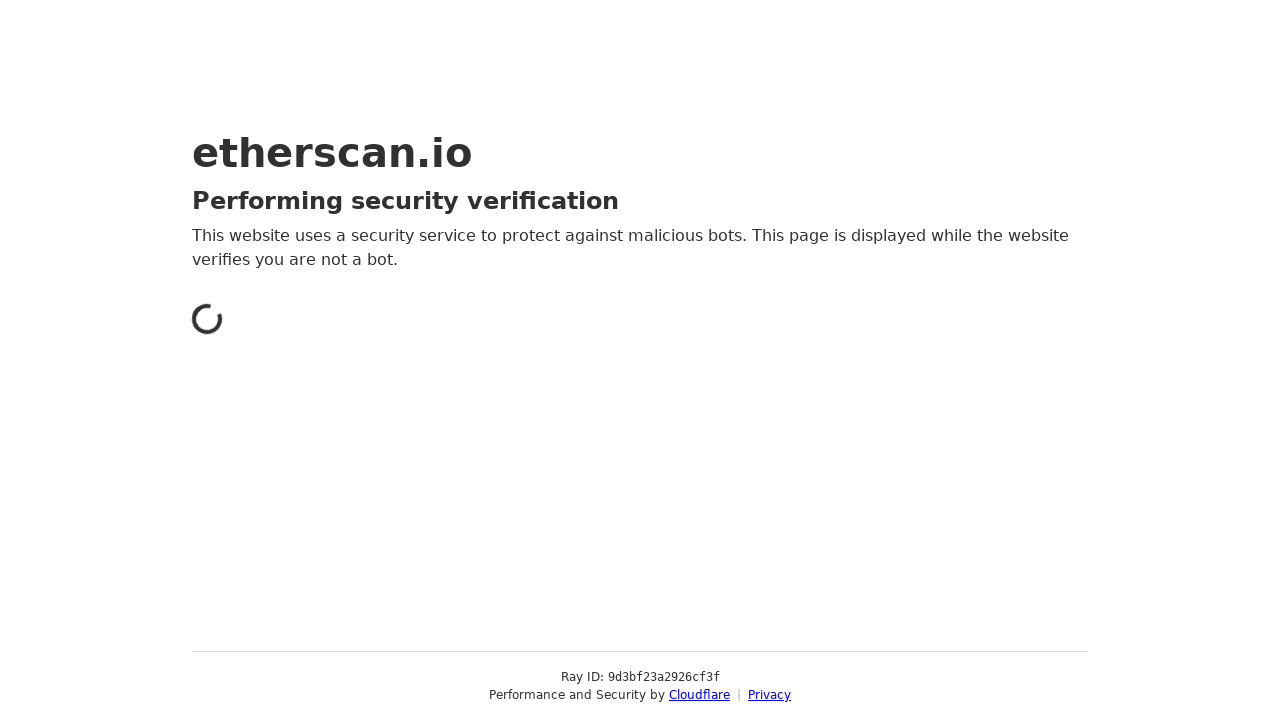

Waited 2 seconds for page to load
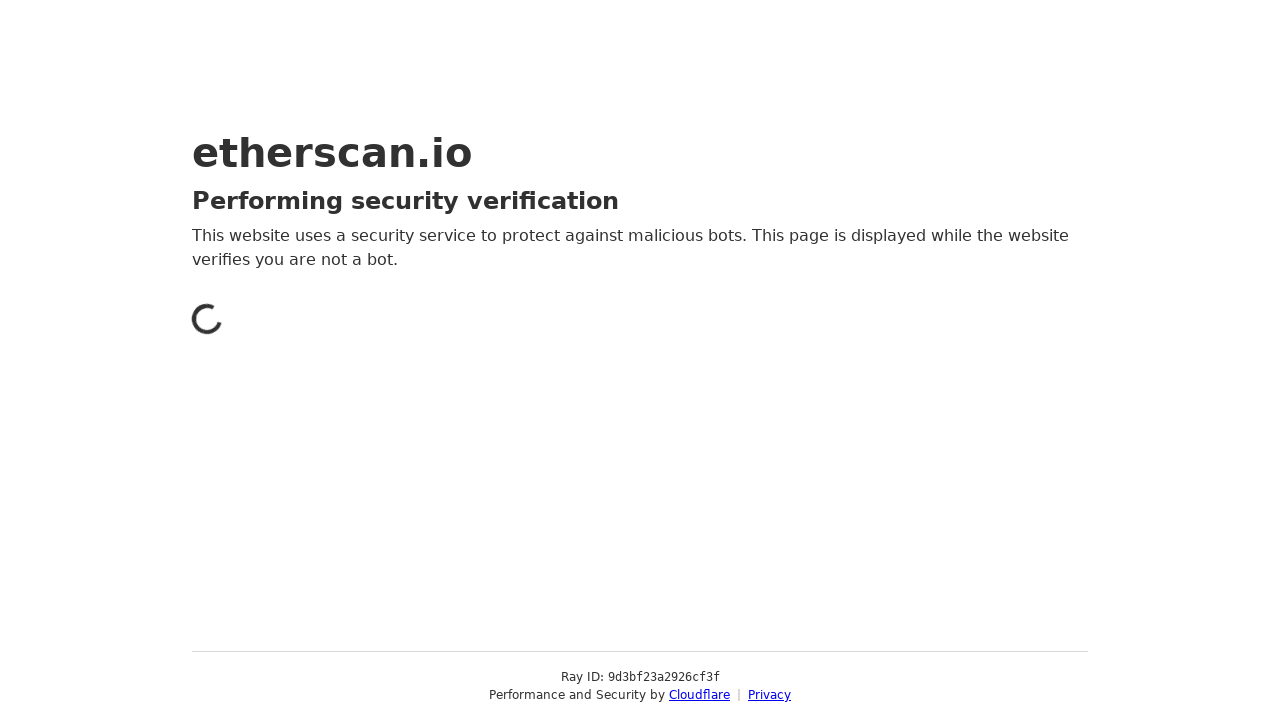

Located first transaction timestamp element
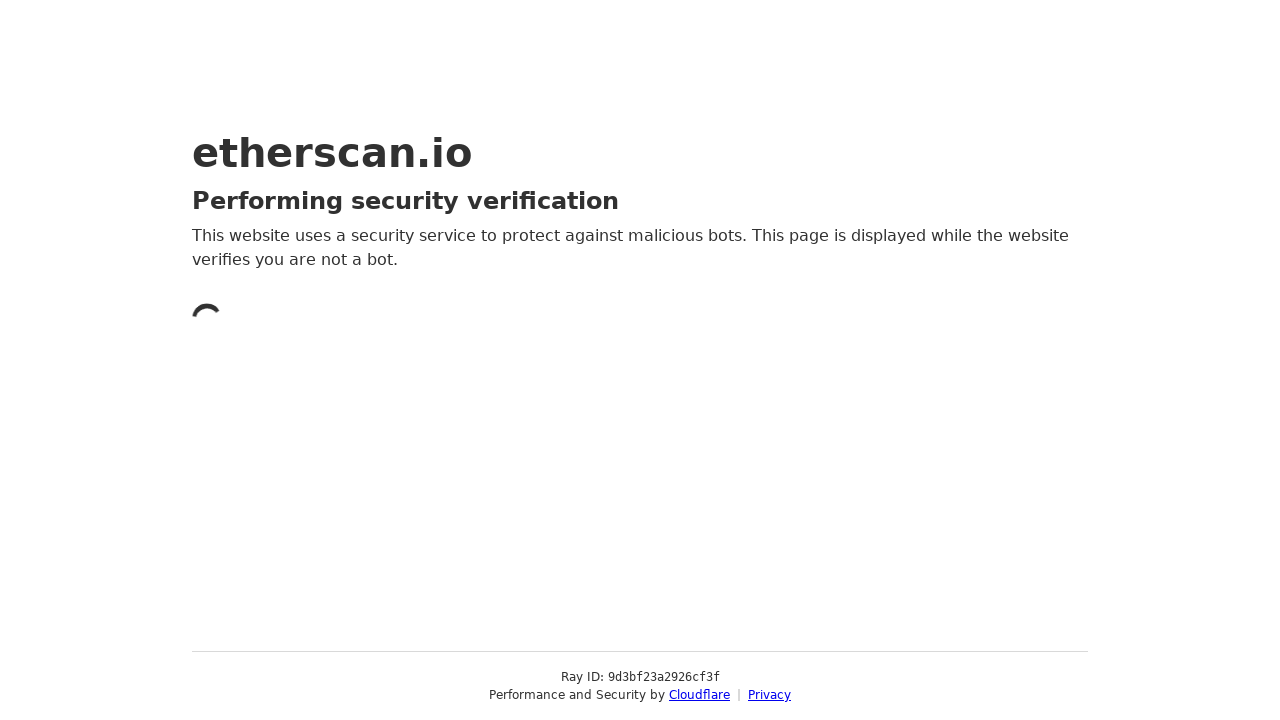

Navigated to Etherscan token transactions page for wallet 0x1b75fc349ef2344c4d4aa805bee93177efd10bca
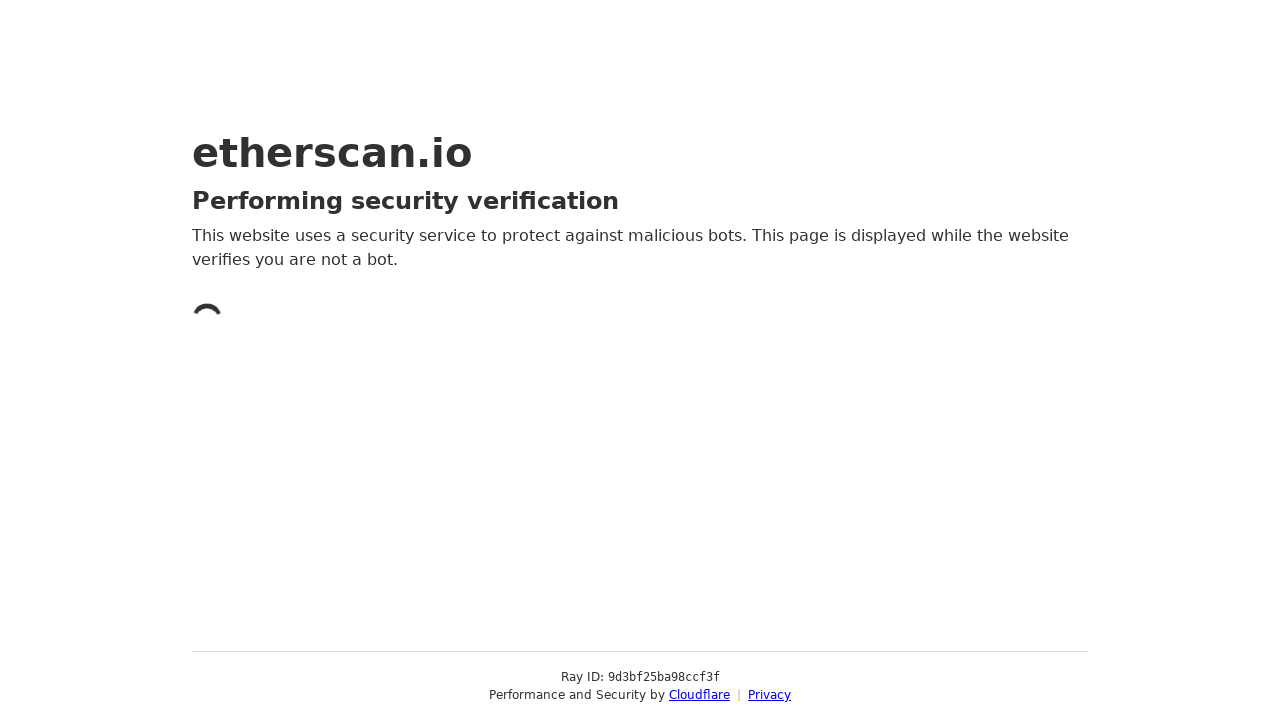

Waited 2 seconds for page to load
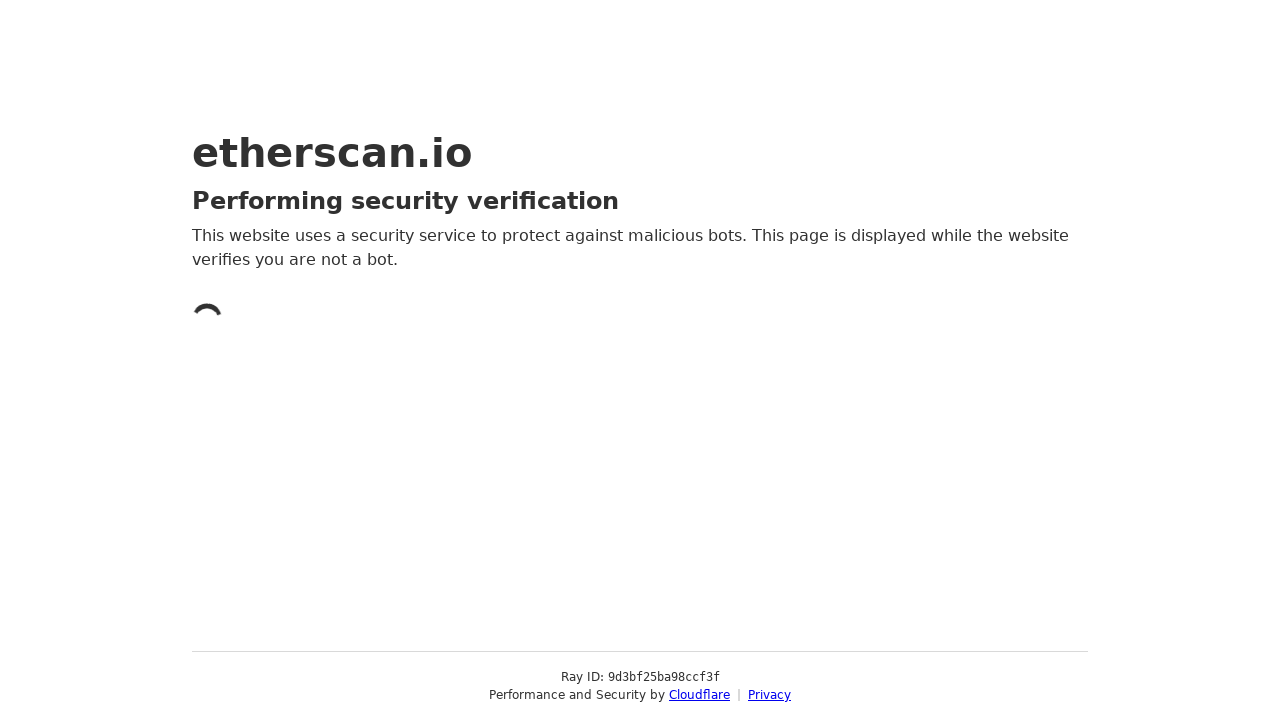

Located first transaction timestamp element
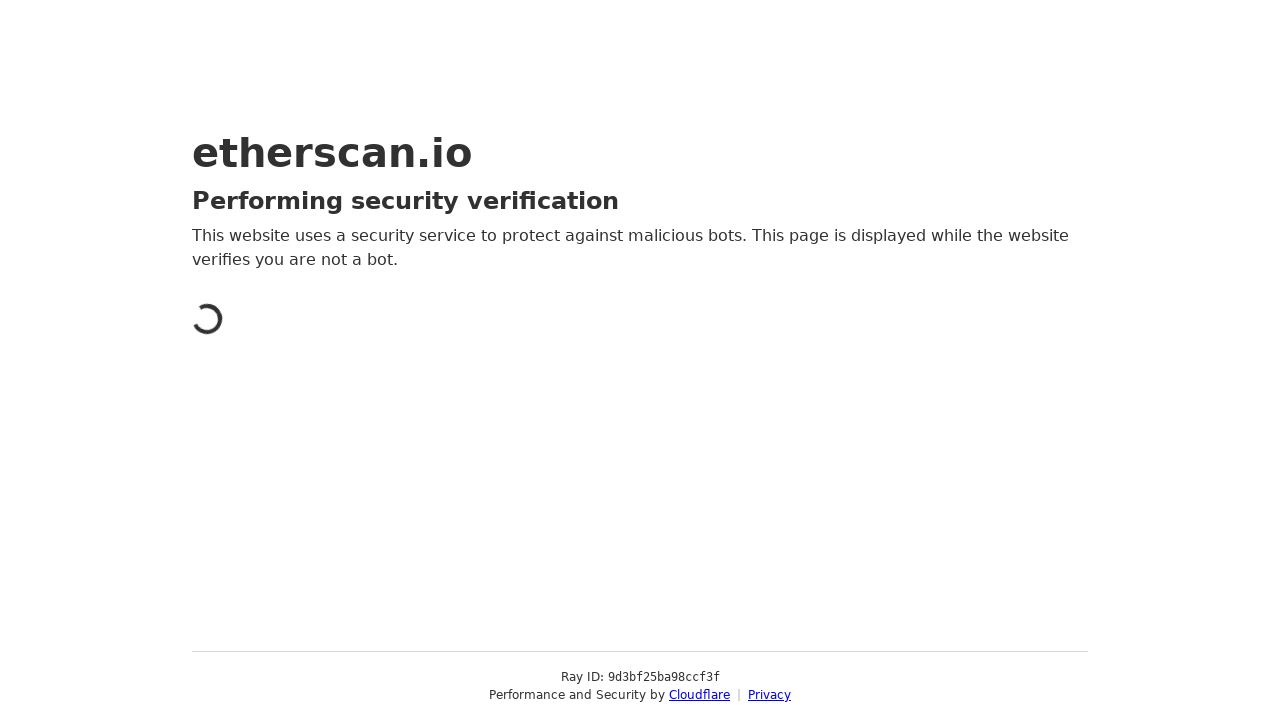

Navigated to Etherscan token transactions page for wallet 0x45ef91cc7fd3bbb37f59d23ea04370a15a2a5407
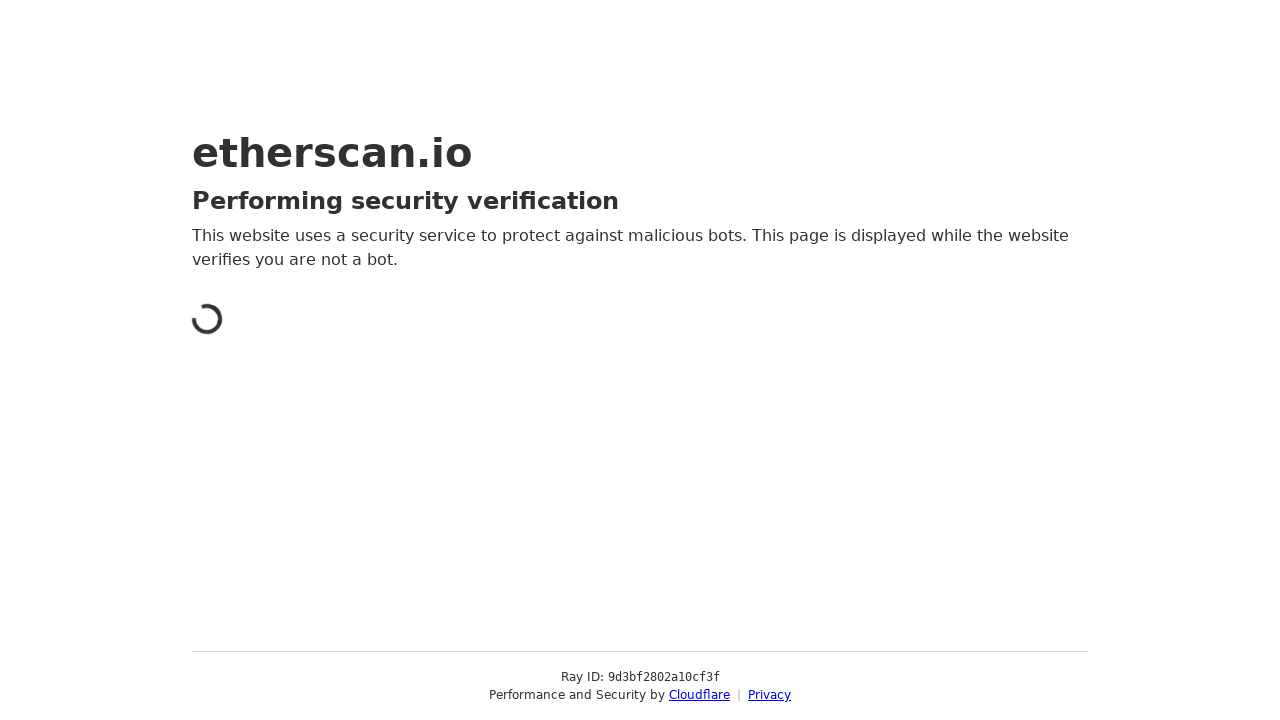

Waited 2 seconds for page to load
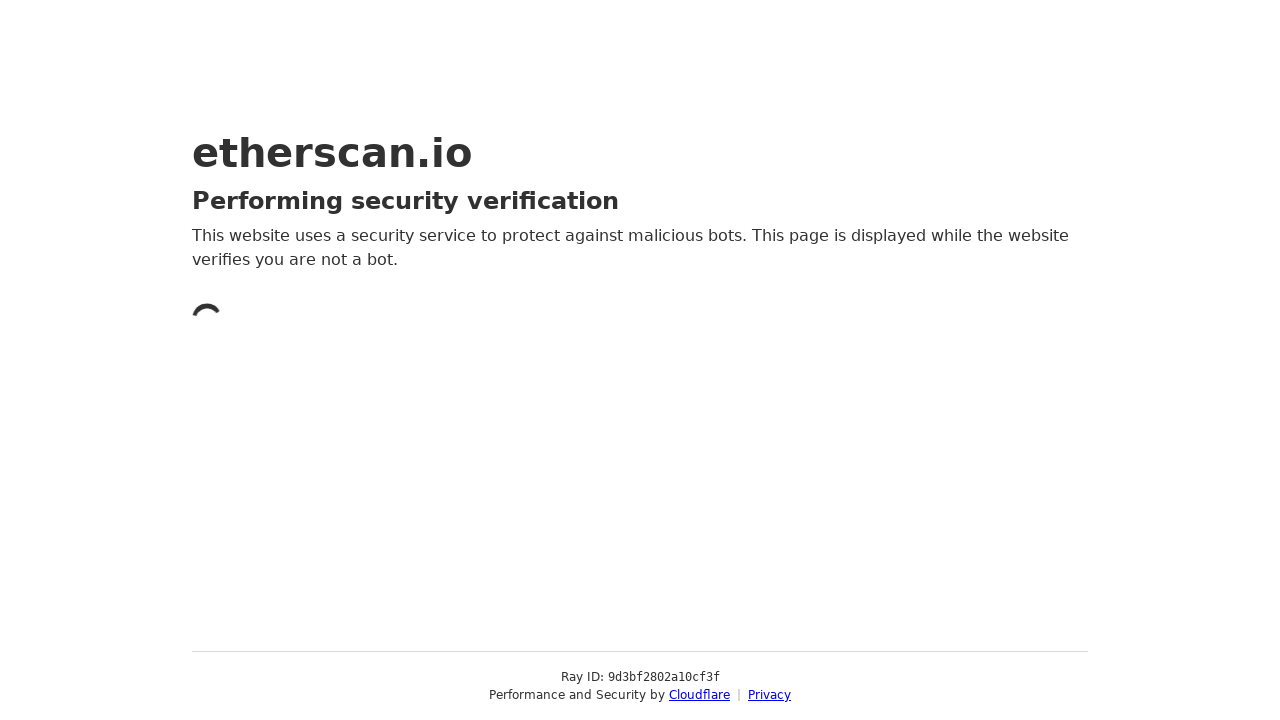

Located first transaction timestamp element
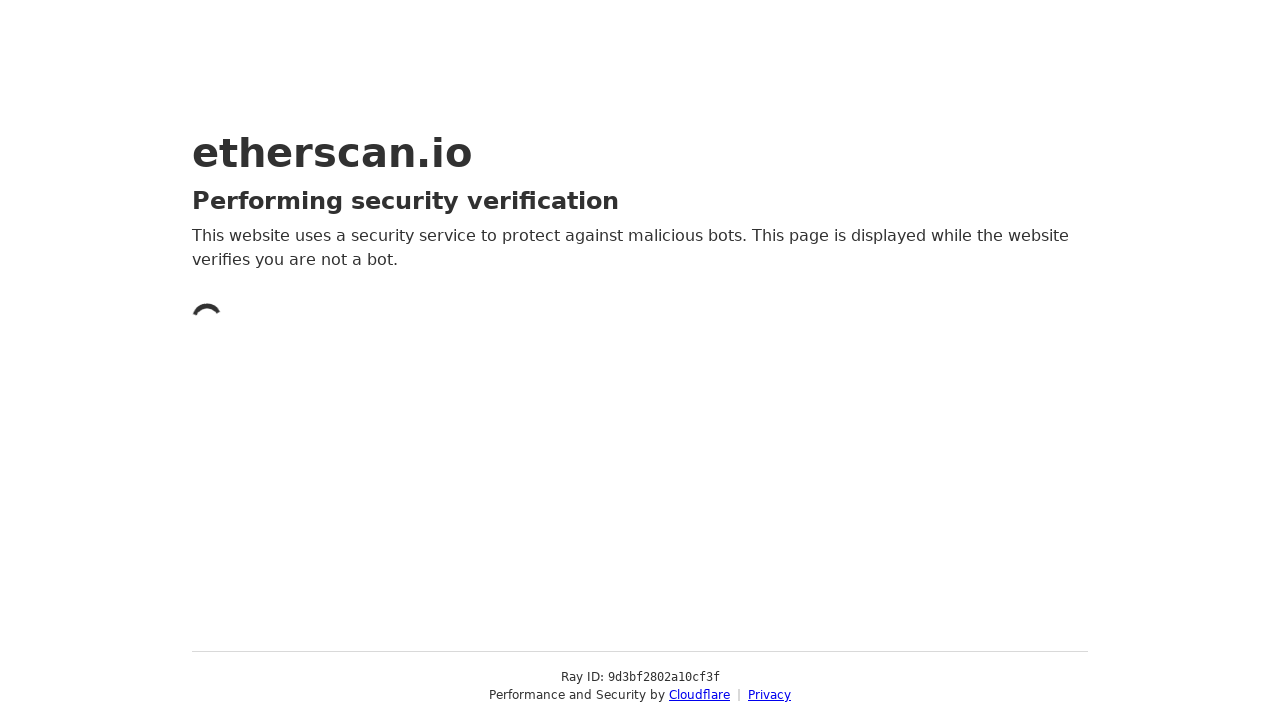

Navigated to Etherscan token transactions page for wallet 0x38a8a554190447b37064c7aba2d3fd4b4d19a642
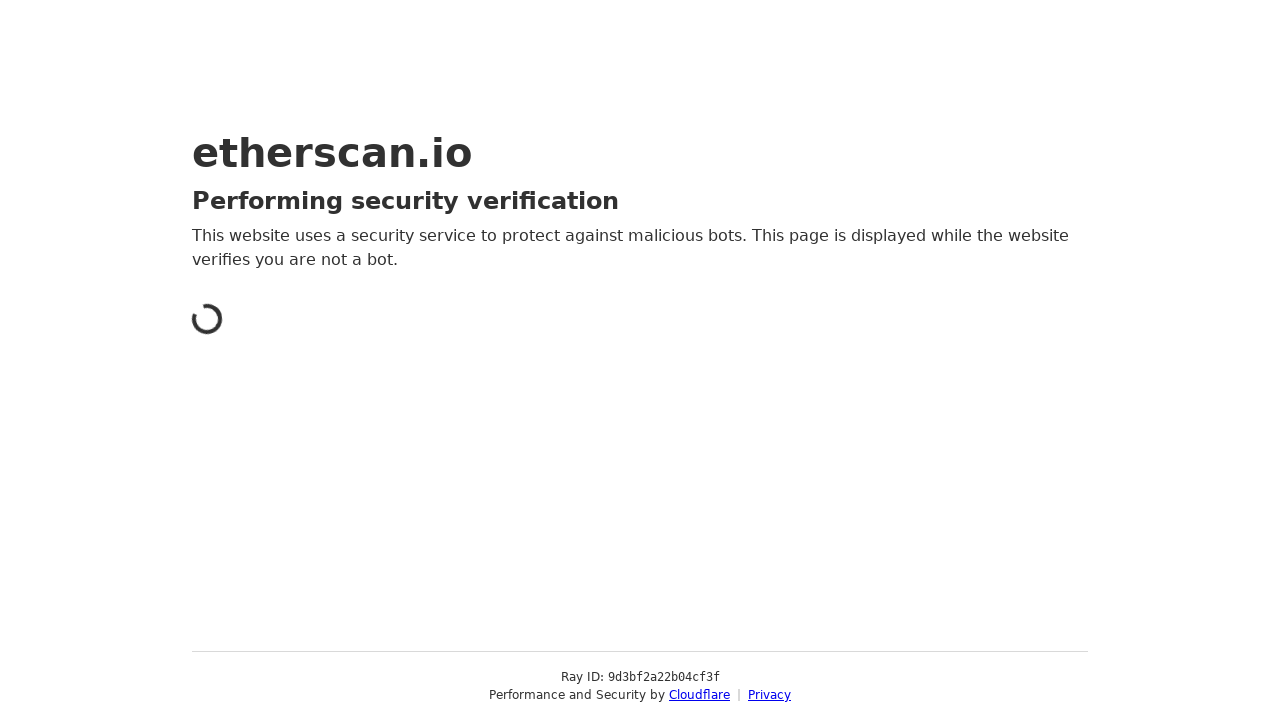

Waited 2 seconds for page to load
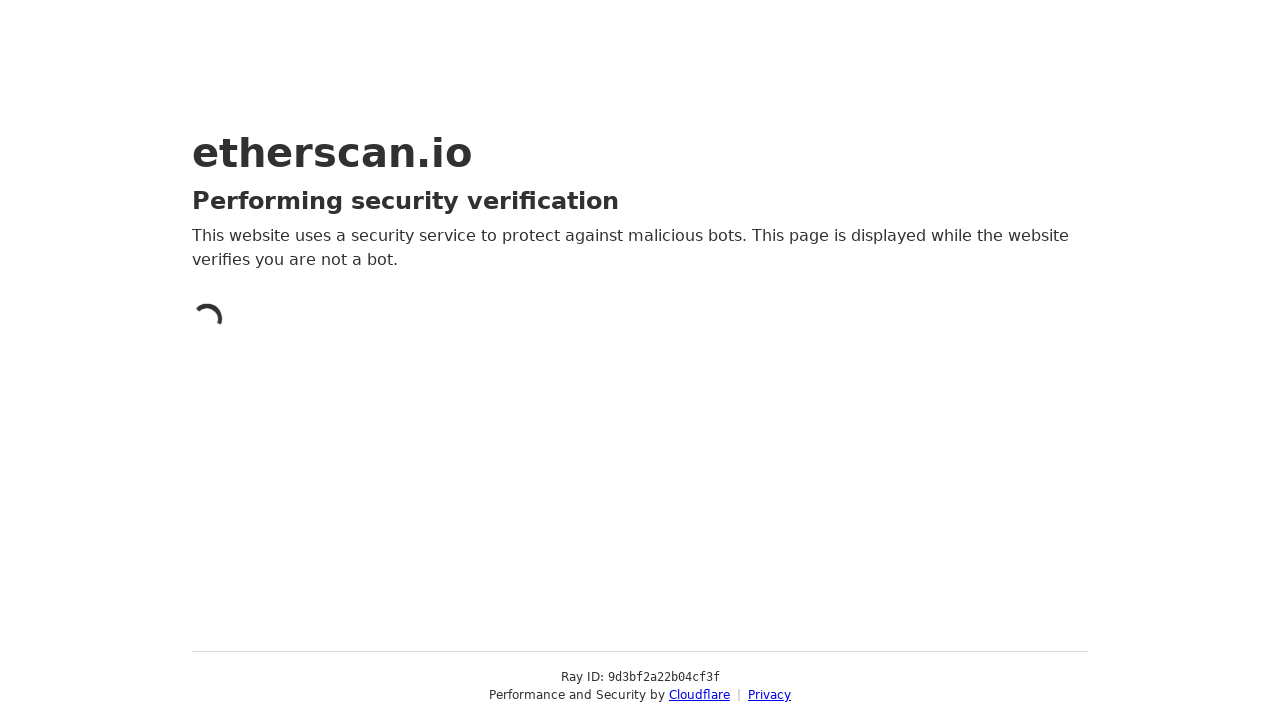

Located first transaction timestamp element
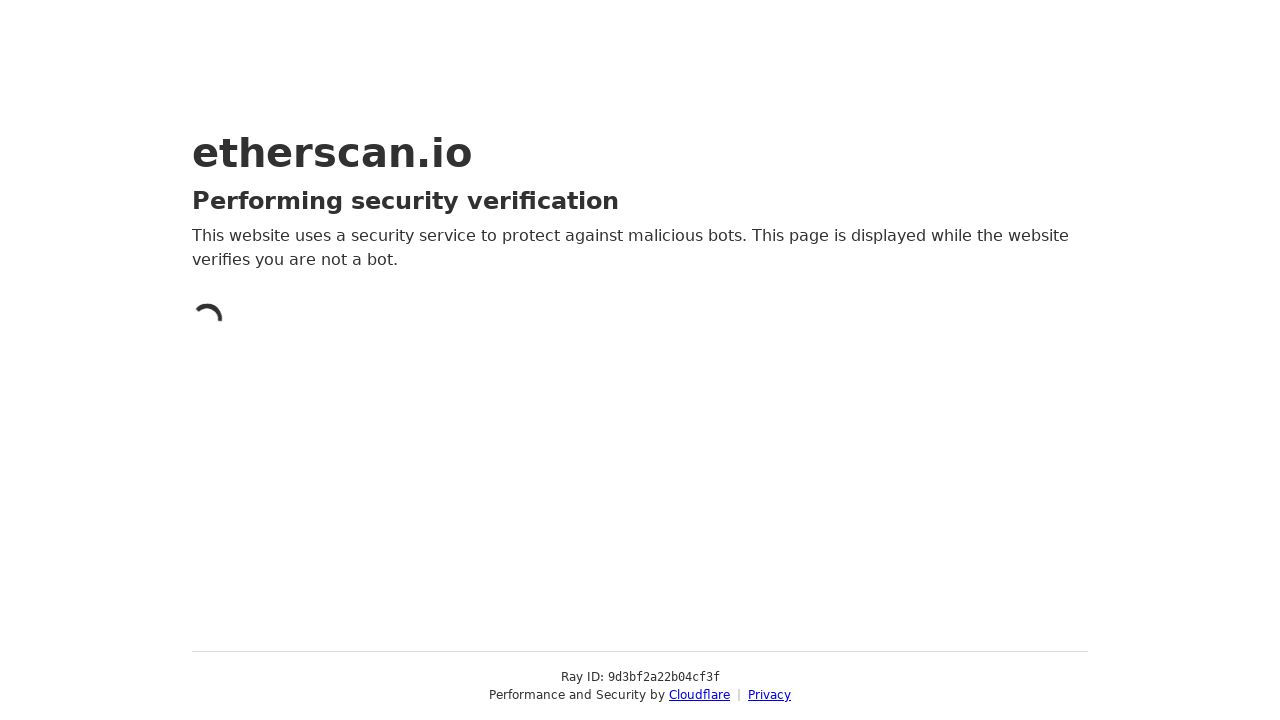

Navigated to Etherscan token transactions page for wallet 0xdf40e32c9a1e045abdf049b48007e8e08602d443
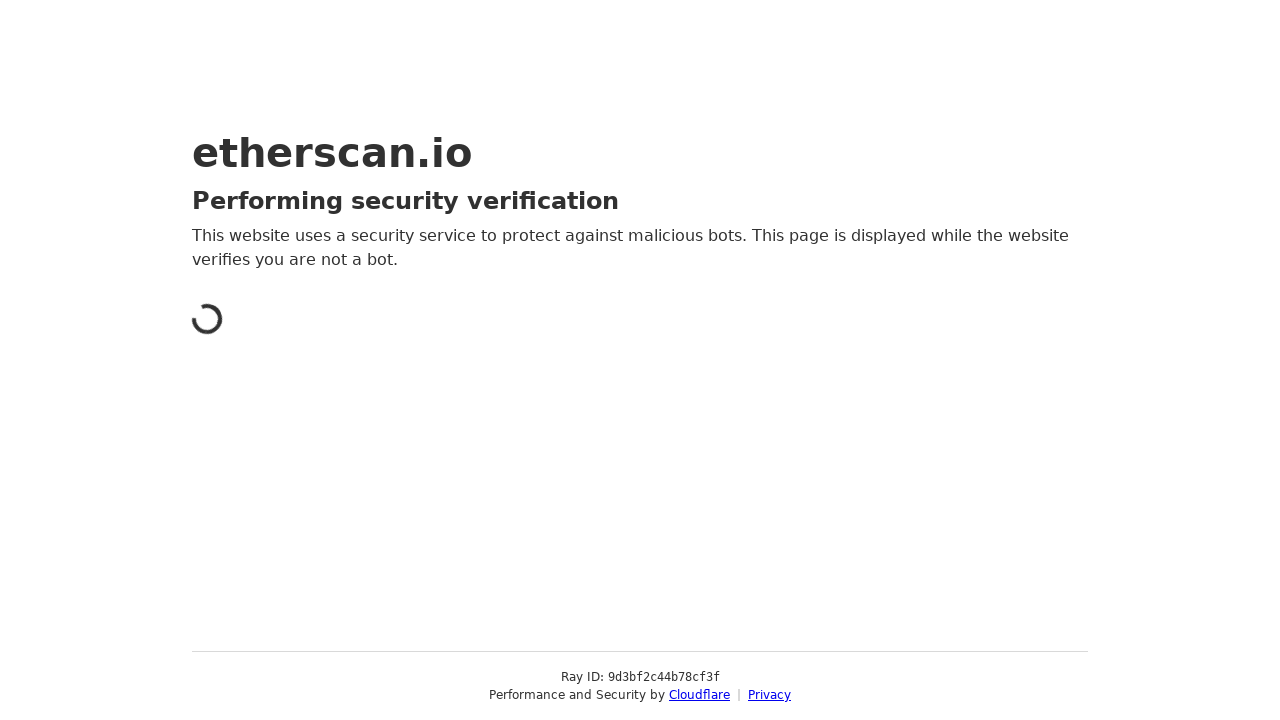

Waited 2 seconds for page to load
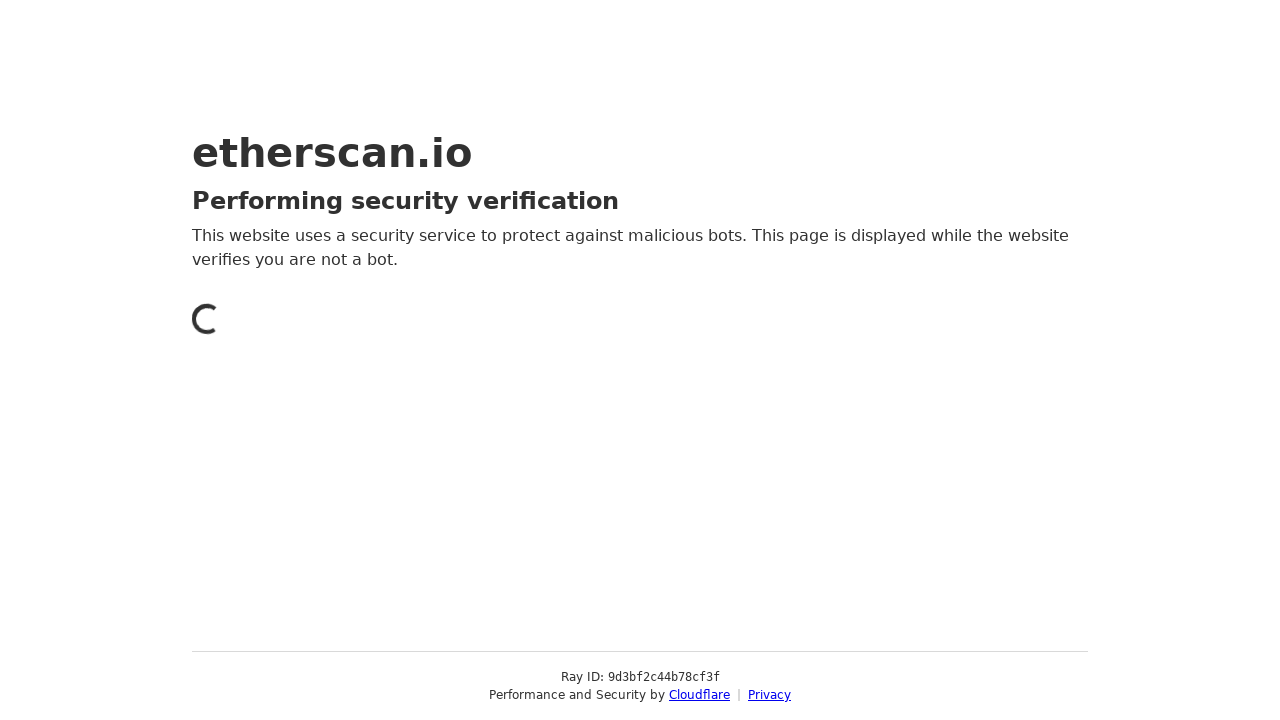

Located first transaction timestamp element
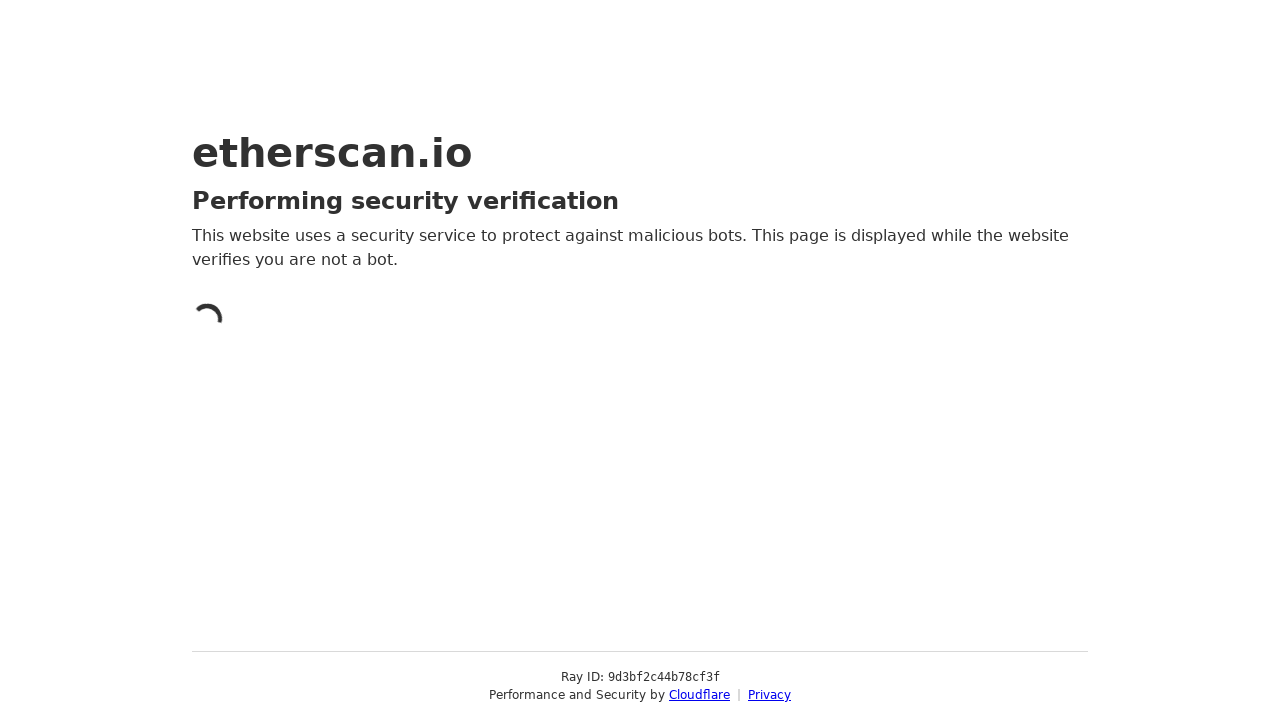

Navigated to Etherscan token transactions page for wallet 0x9e82f421dc0f59383a63bbeb1273560193fd47b1
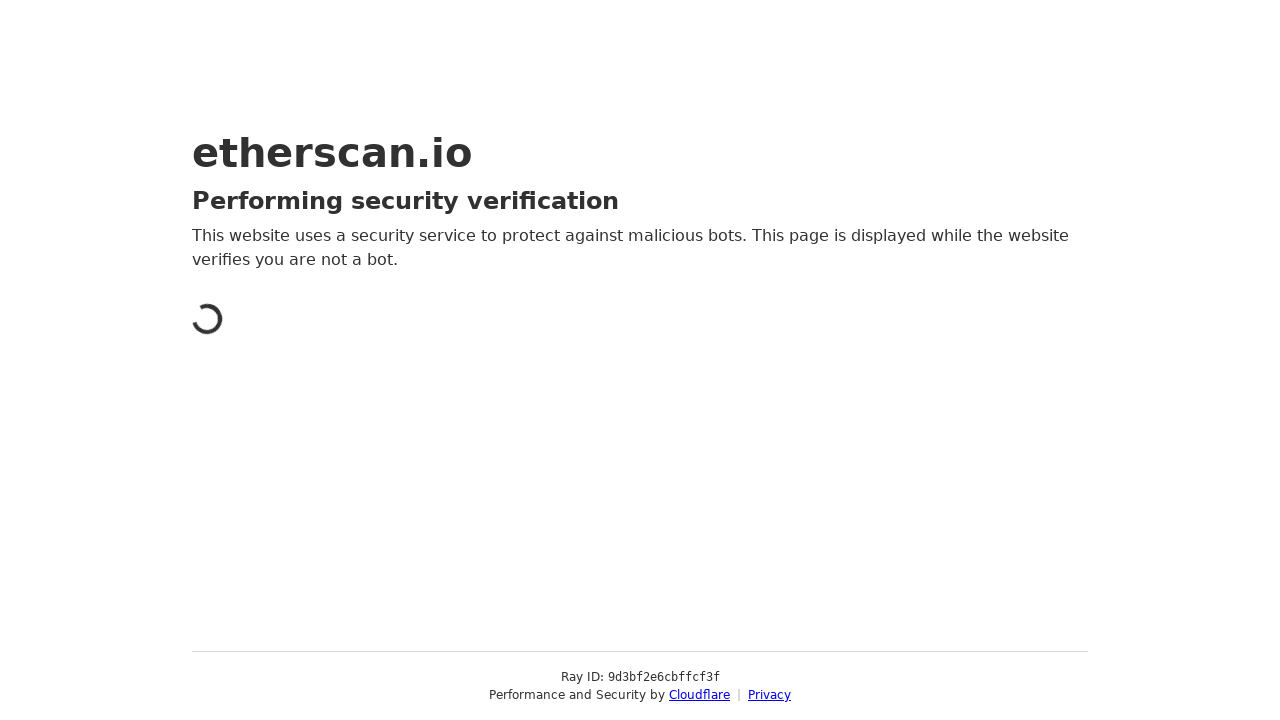

Waited 2 seconds for page to load
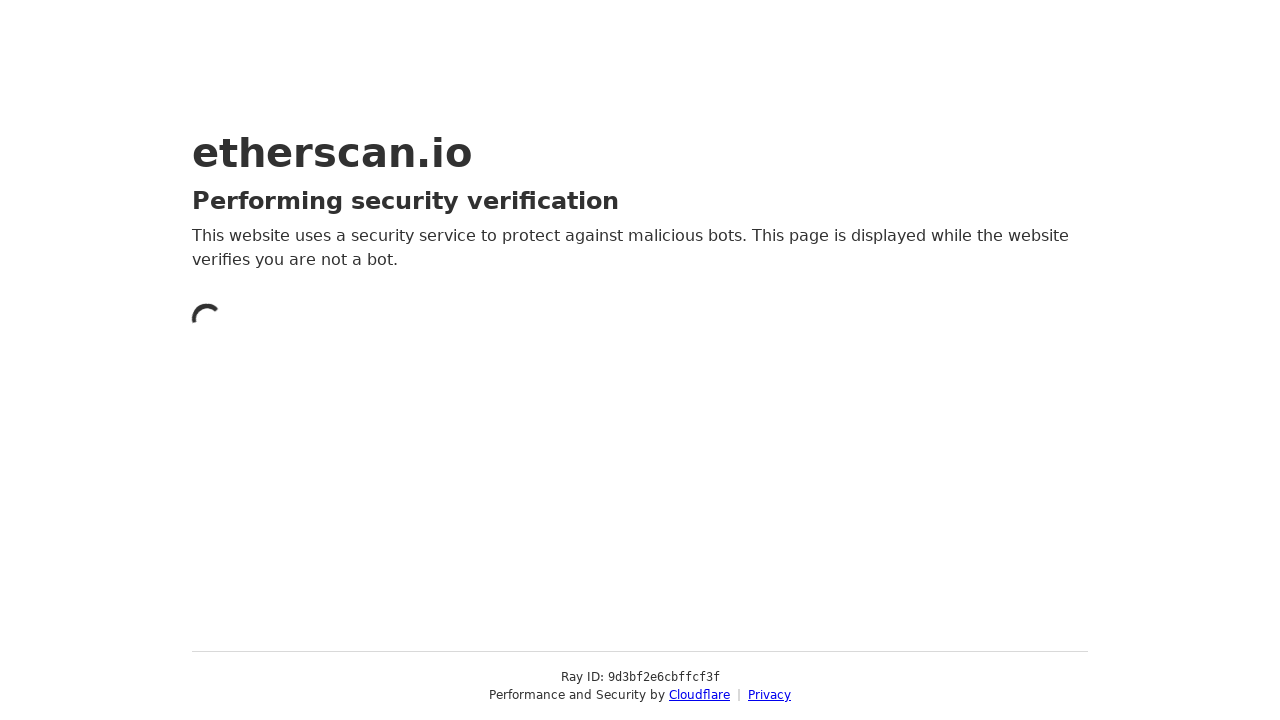

Located first transaction timestamp element
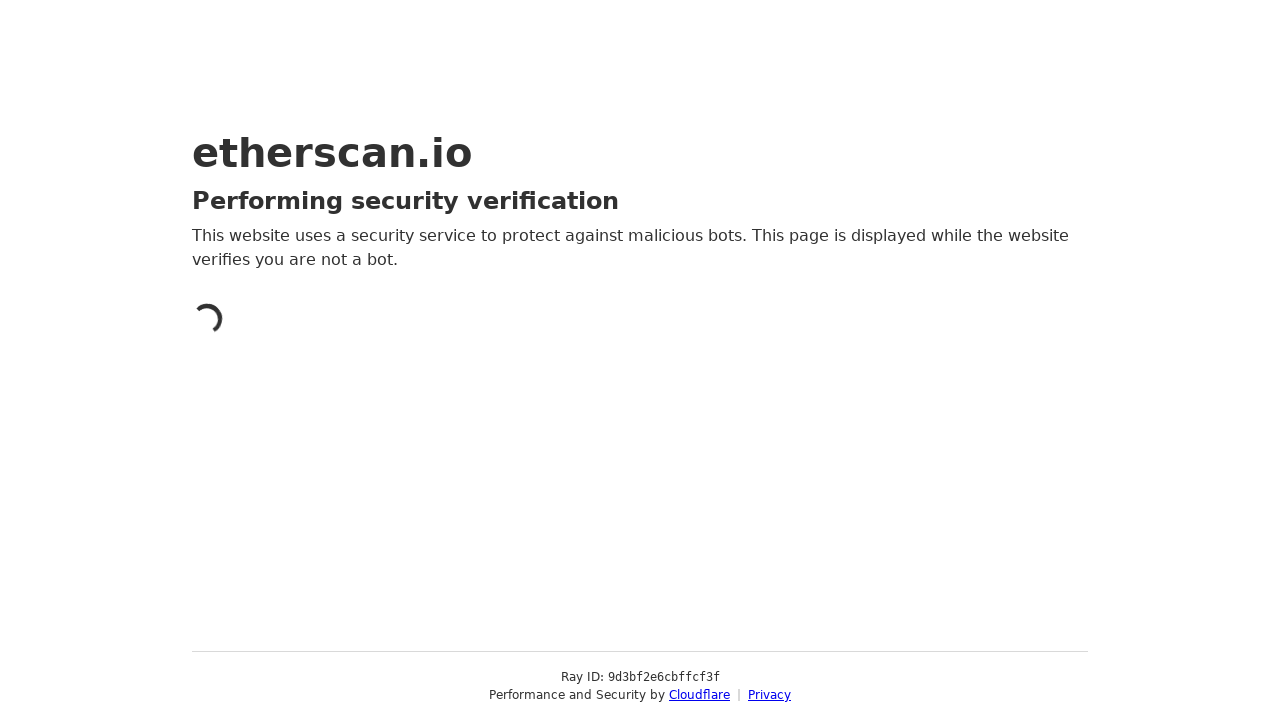

Navigated to Etherscan token transactions page for wallet 0x20fd18258b188c0db6d6441bace19081c07d3f4d
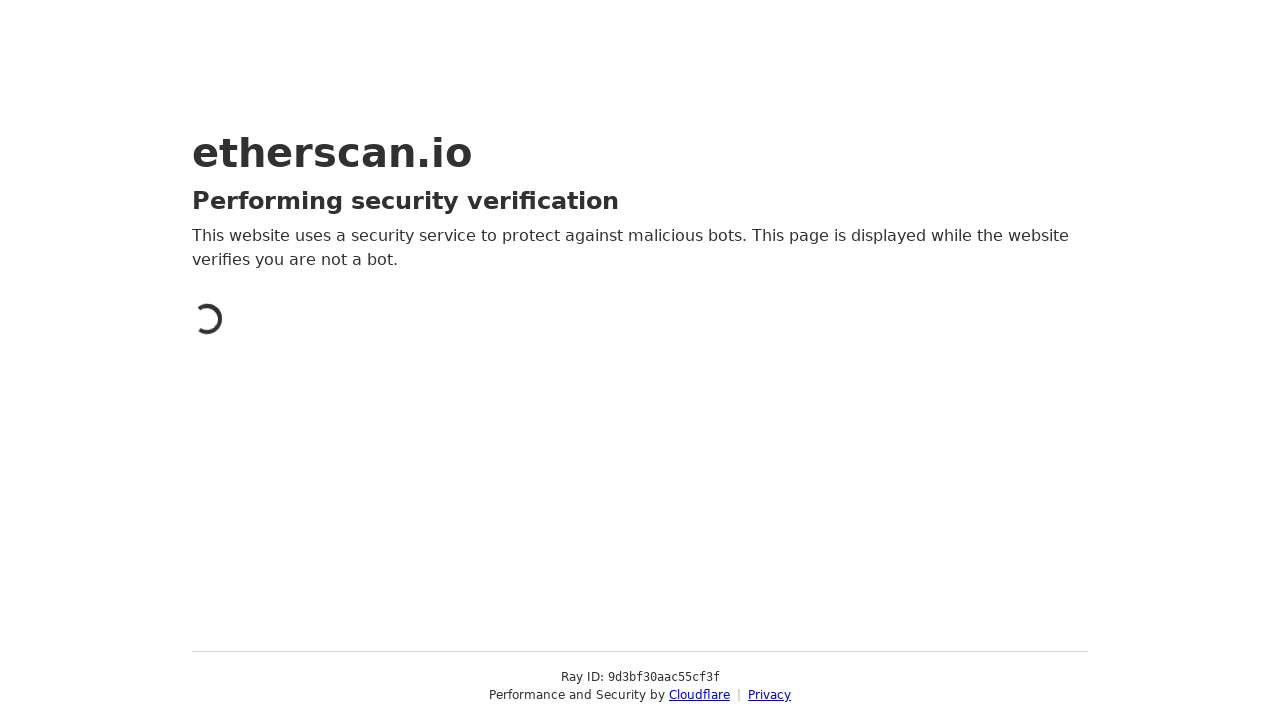

Waited 2 seconds for page to load
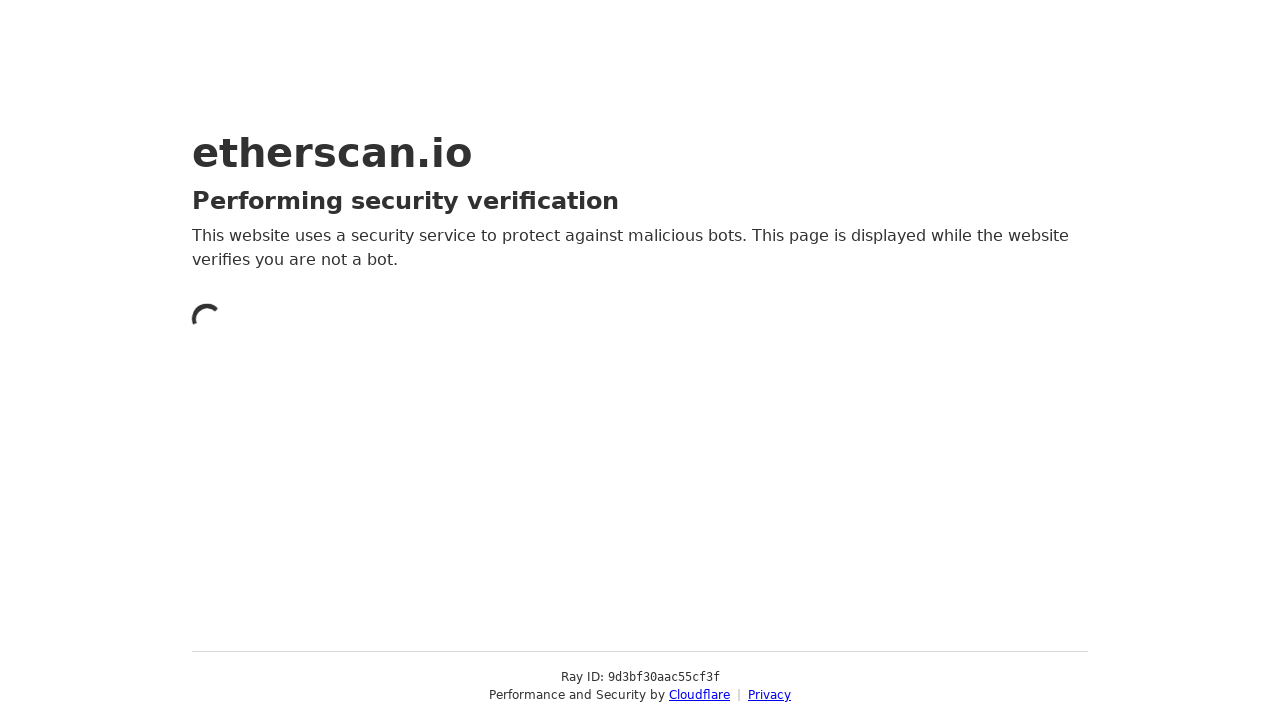

Located first transaction timestamp element
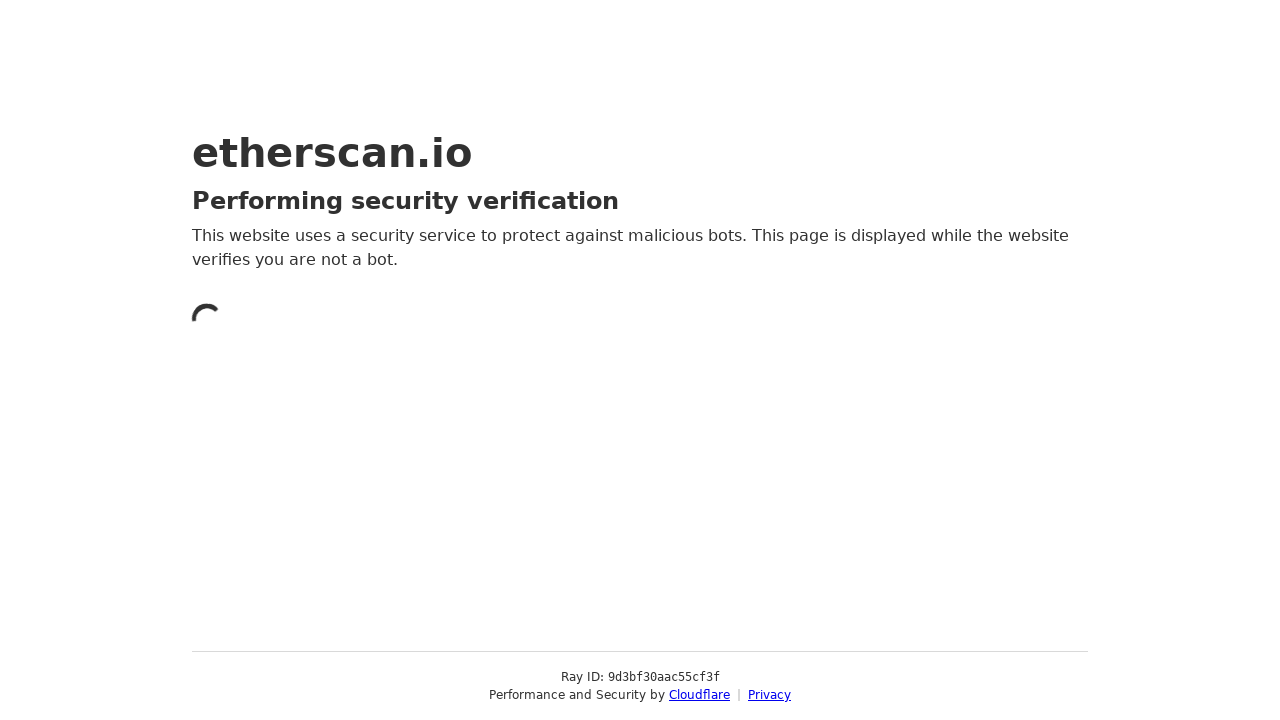

Navigated to Etherscan token transactions page for wallet 0x538121b30582774b85bc499eef0a6a37c2bc25c7
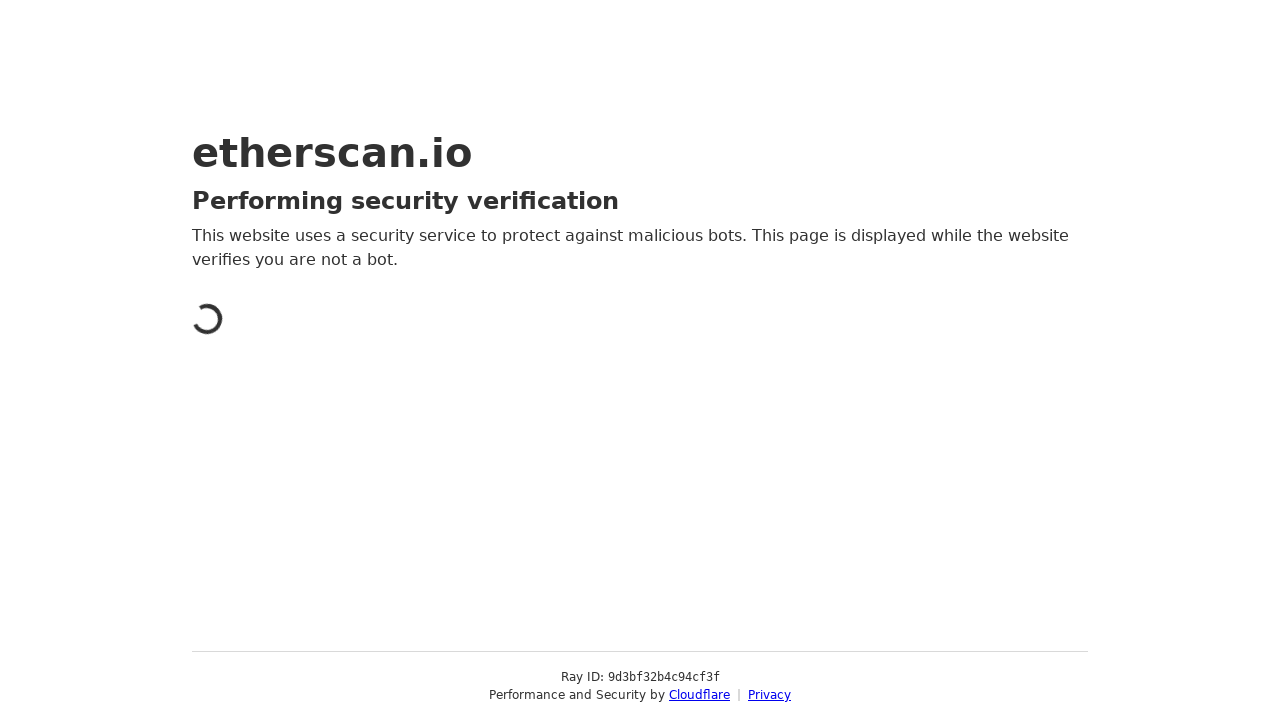

Waited 2 seconds for page to load
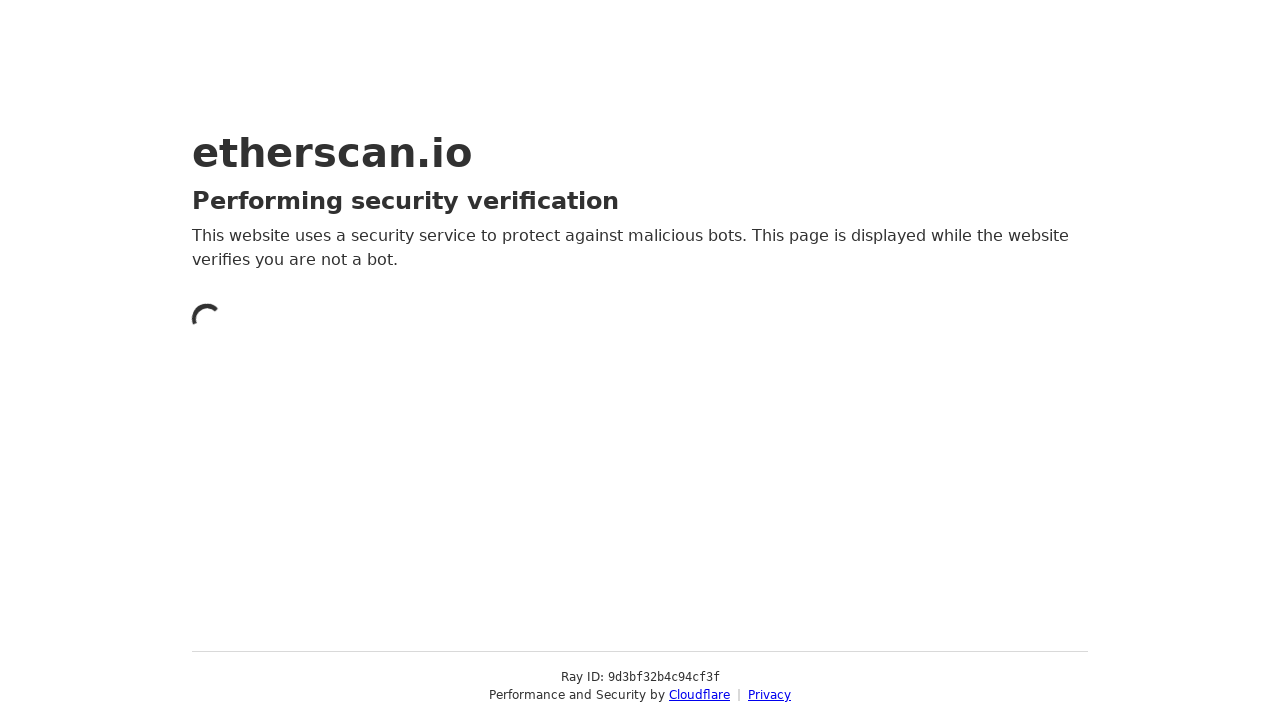

Located first transaction timestamp element
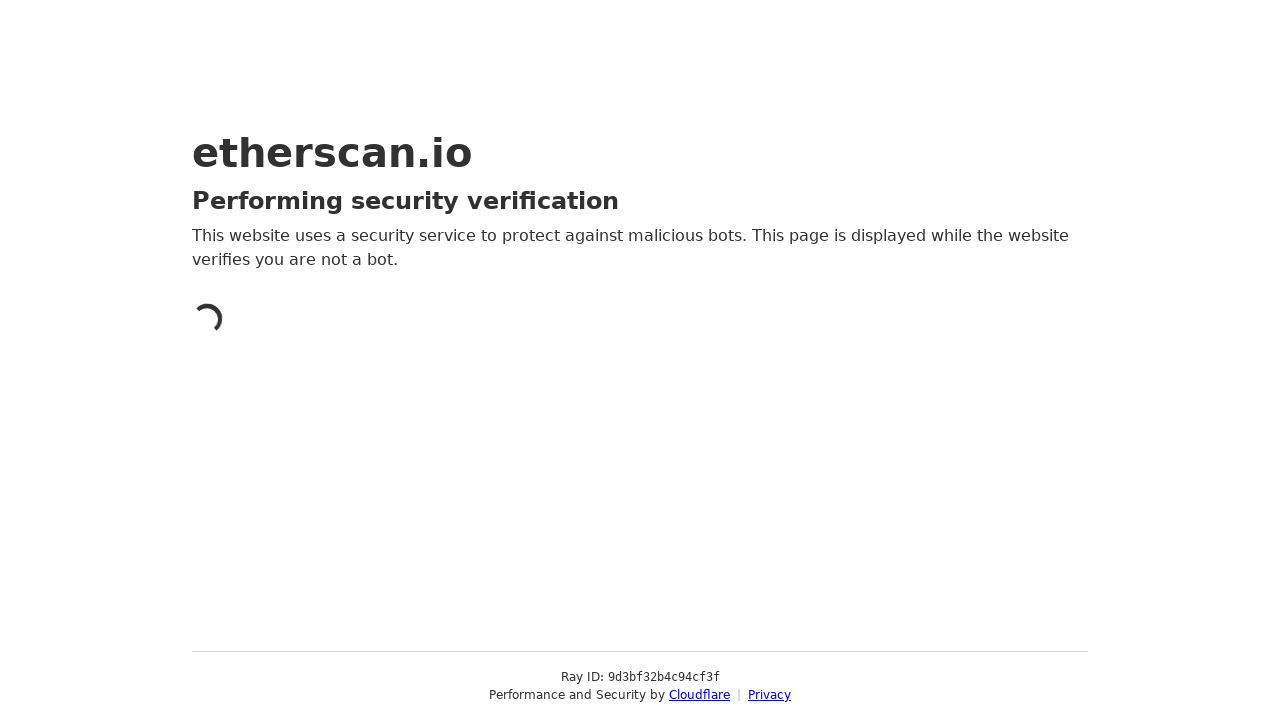

Navigated to Etherscan token transactions page for wallet 0x9e6dd847357f7c392f78928f2a202ab10f3de653
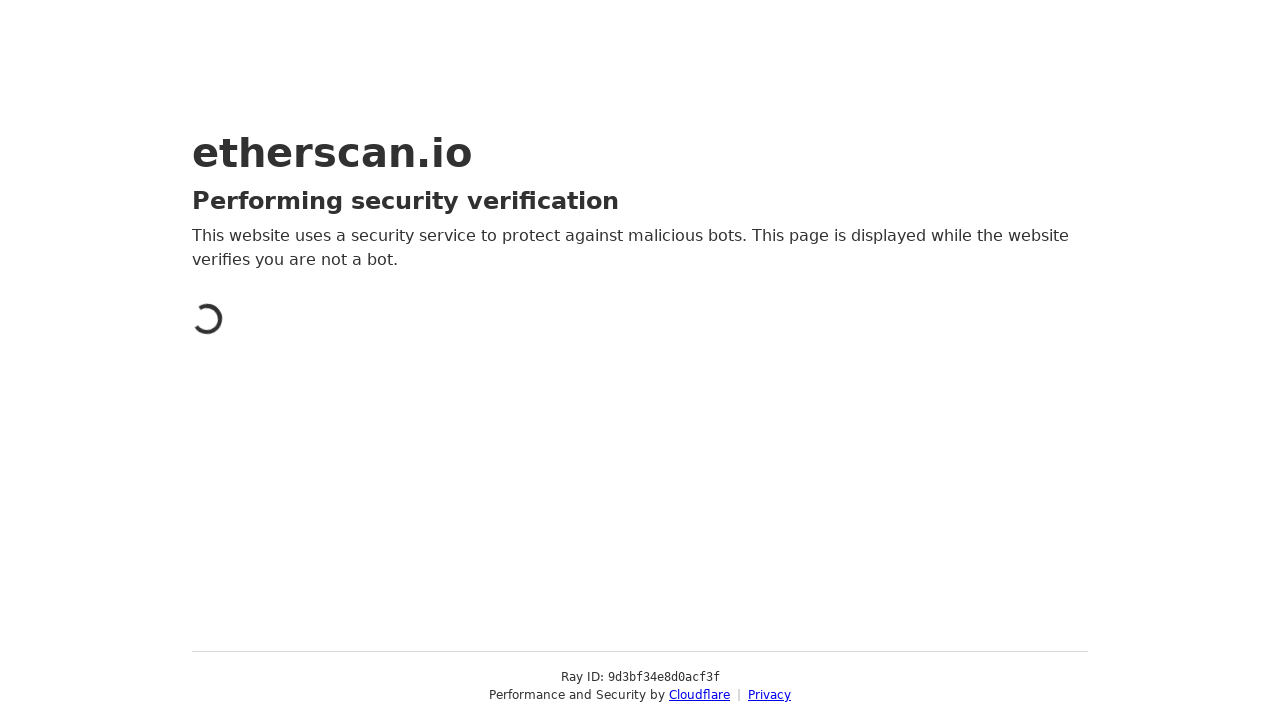

Waited 2 seconds for page to load
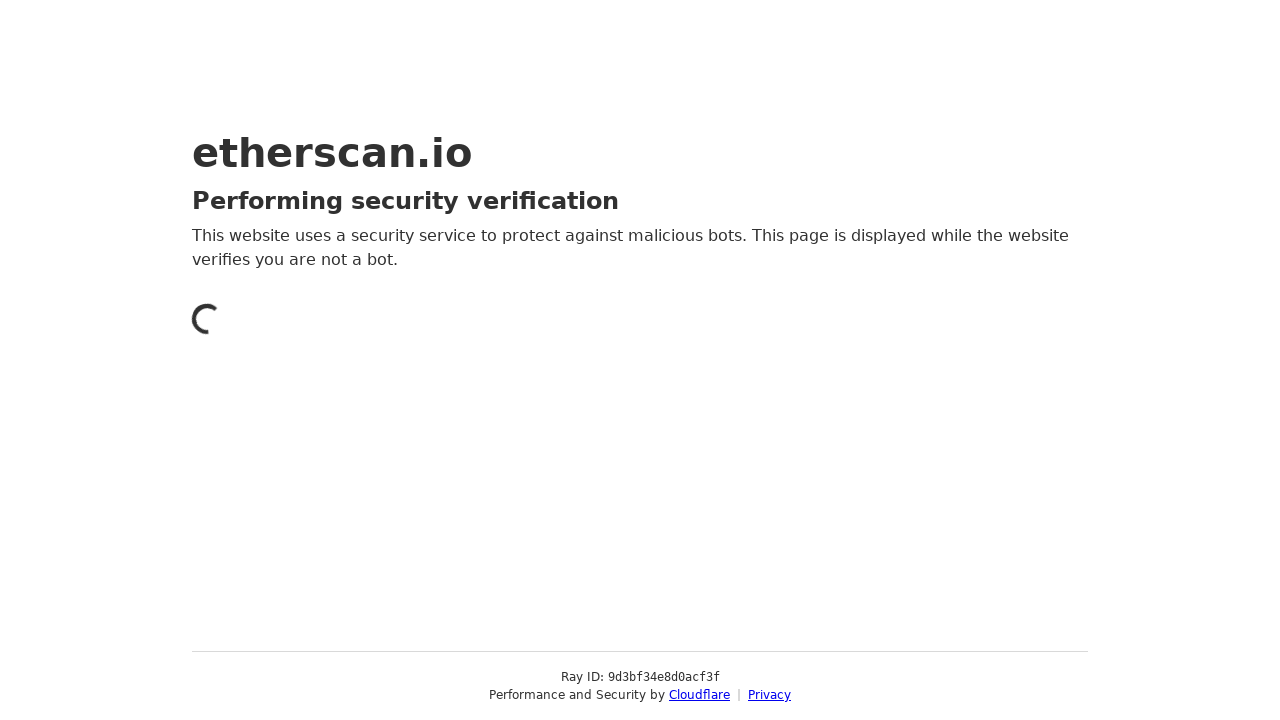

Located first transaction timestamp element
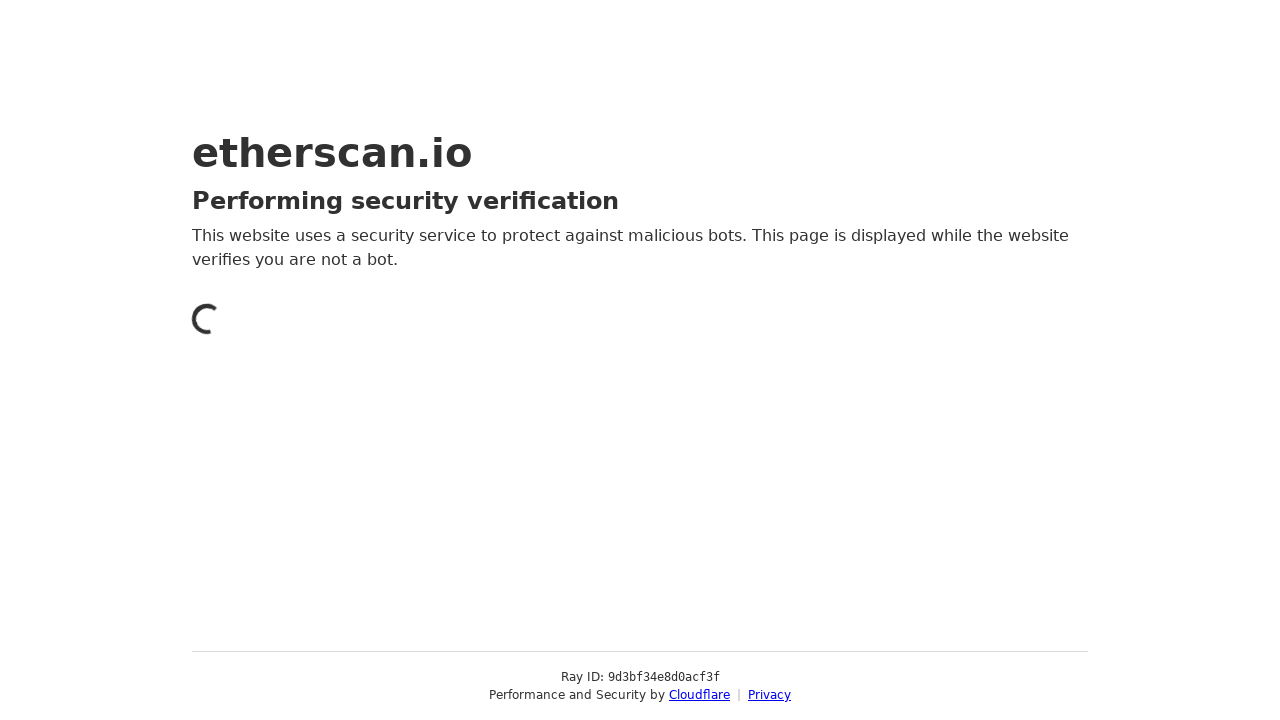

Navigated to Etherscan token transactions page for wallet 0xff72042e258dc6676312831f8b6240ef2e06df22
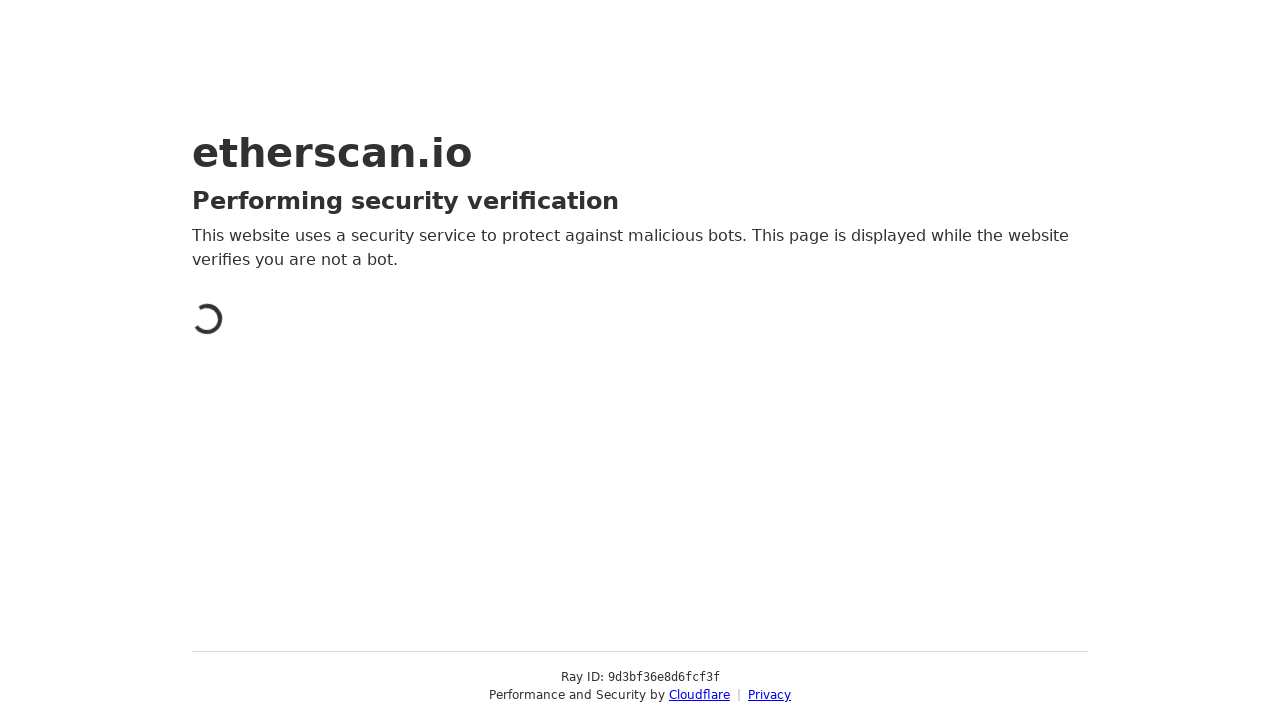

Waited 2 seconds for page to load
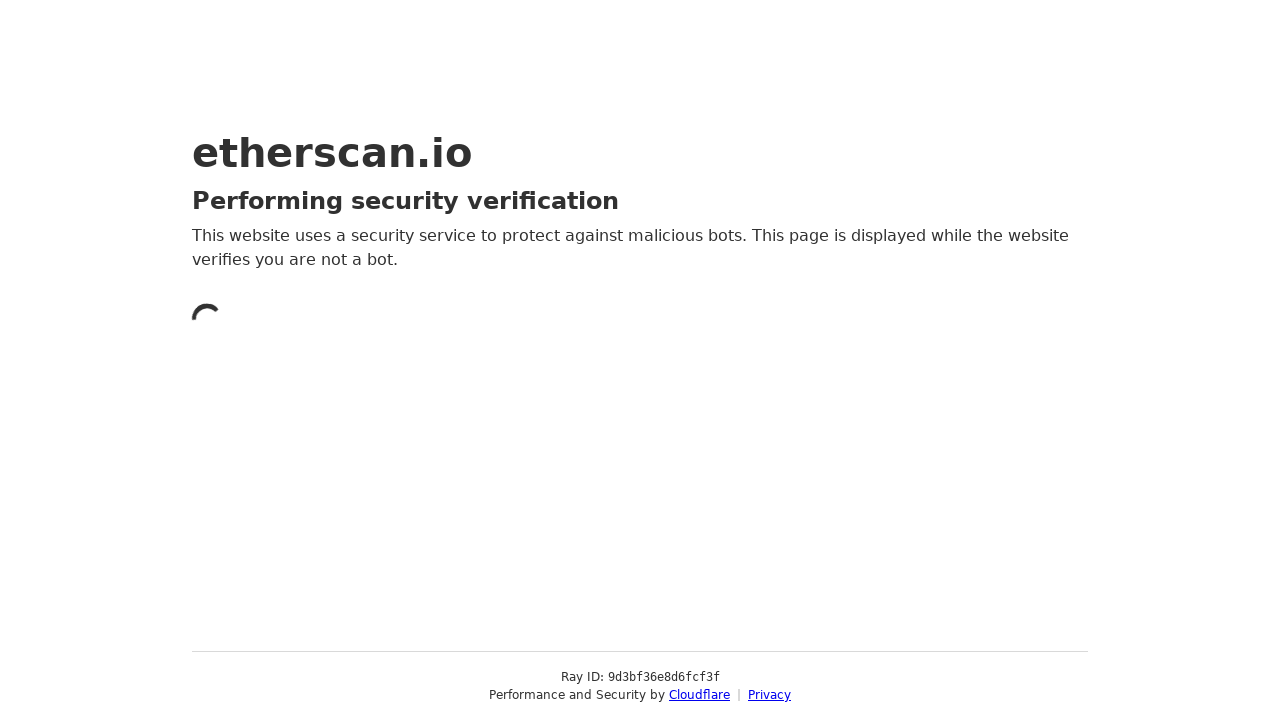

Located first transaction timestamp element
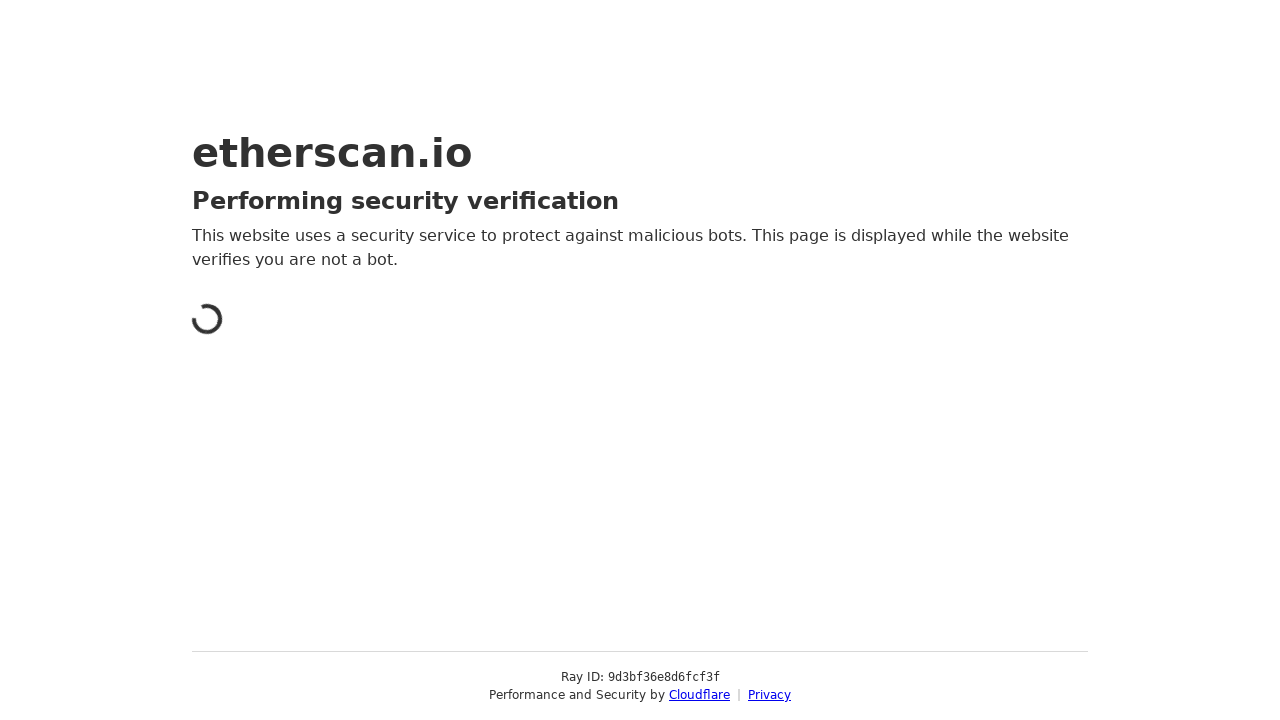

Navigated to Etherscan token transactions page for wallet 0x24b6fd519431d567b7395a8c169e82205602756b
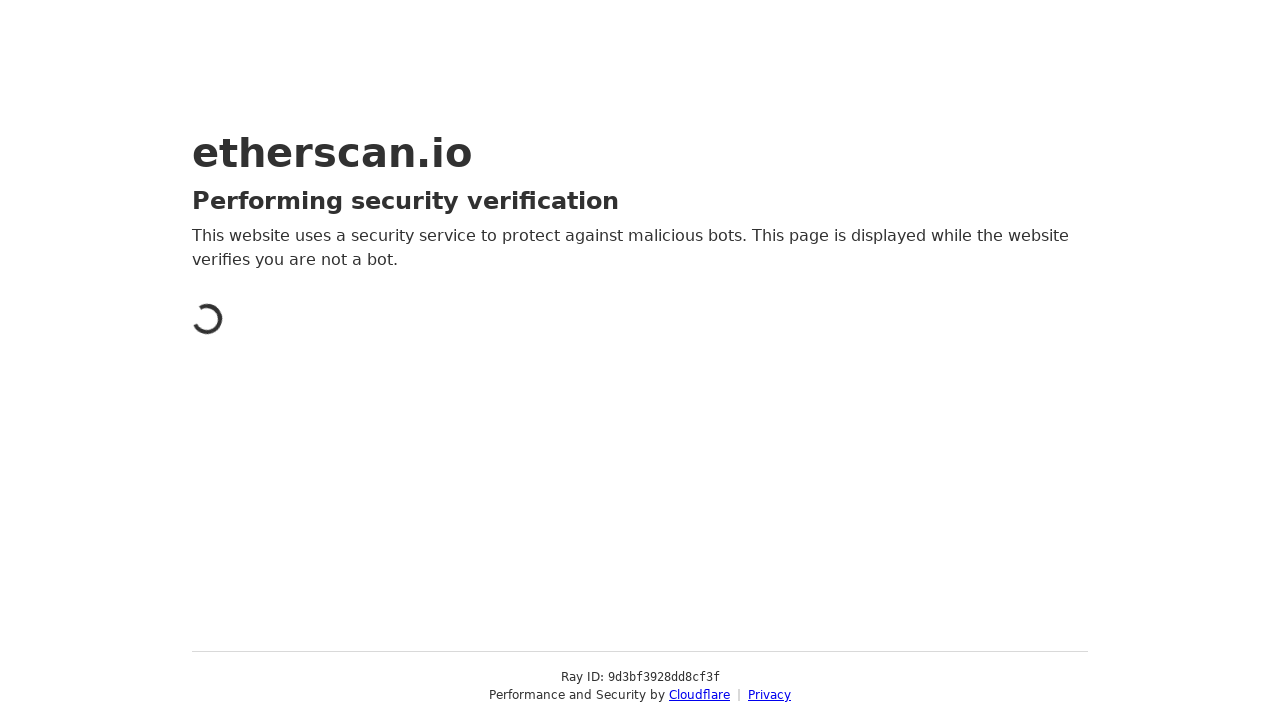

Waited 2 seconds for page to load
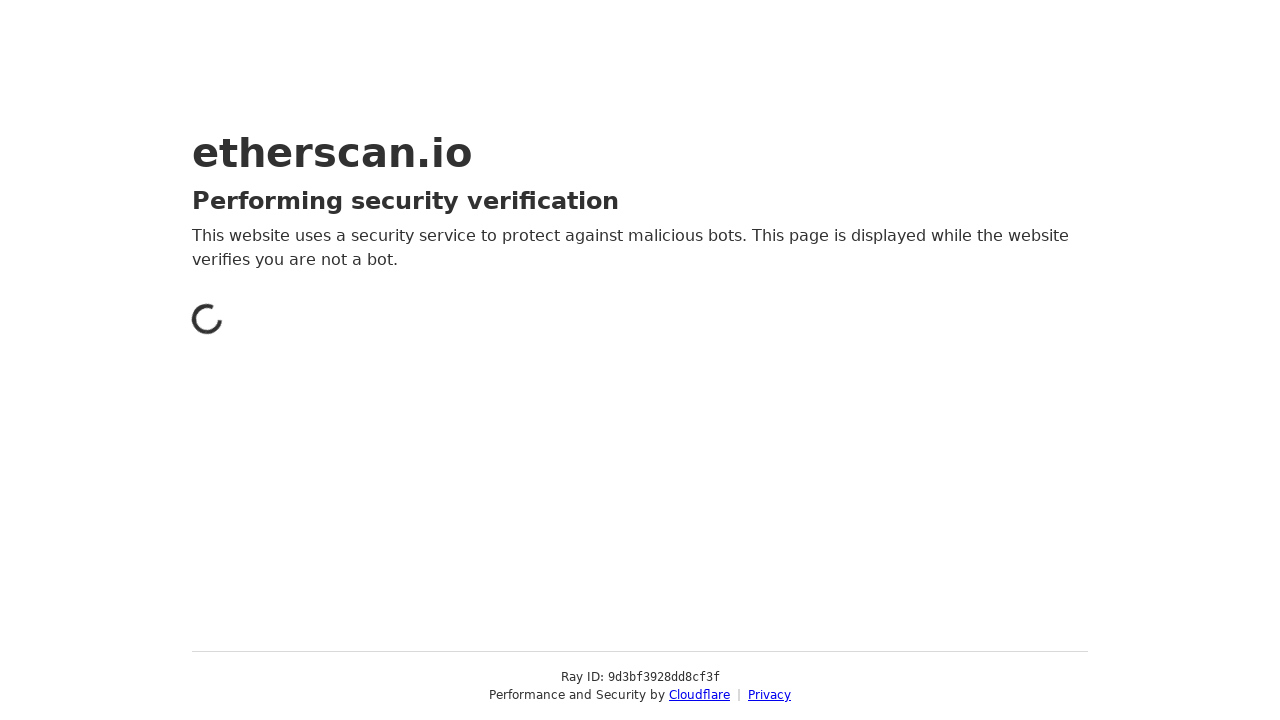

Located first transaction timestamp element
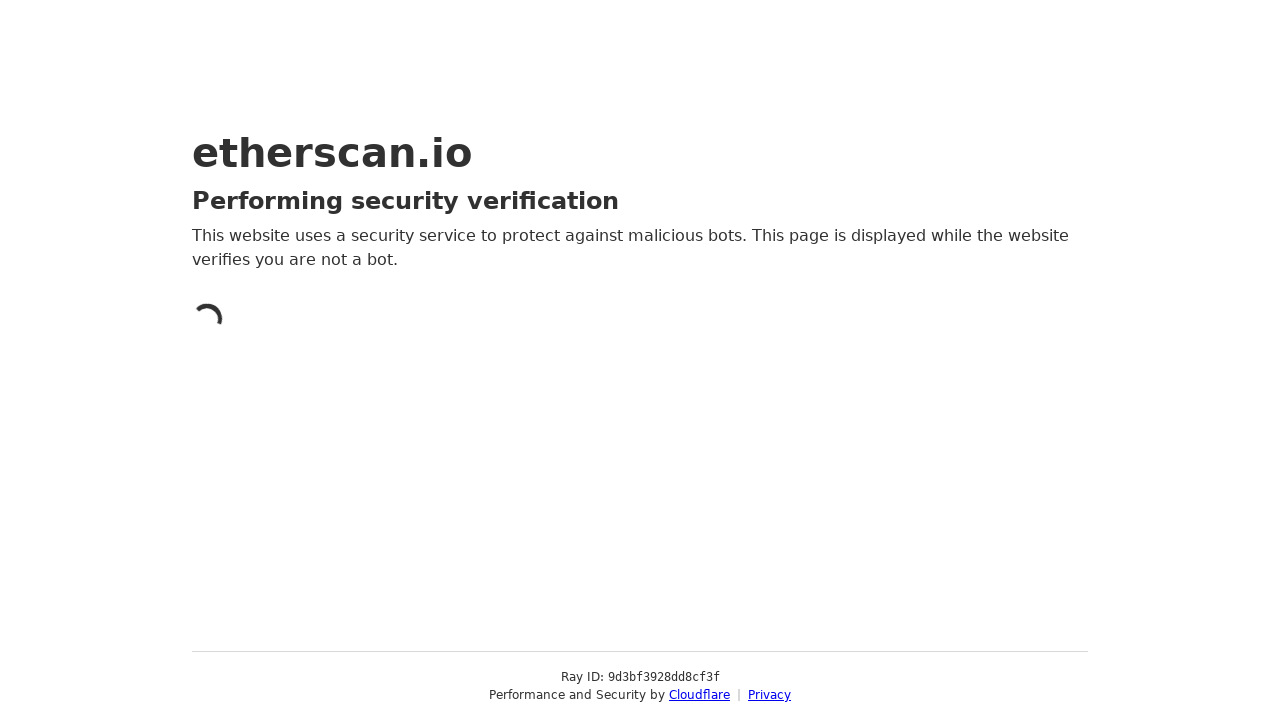

Navigated to Etherscan token transactions page for wallet 0x89bbc7384e3efba168b13faa342c13faf1cd4314
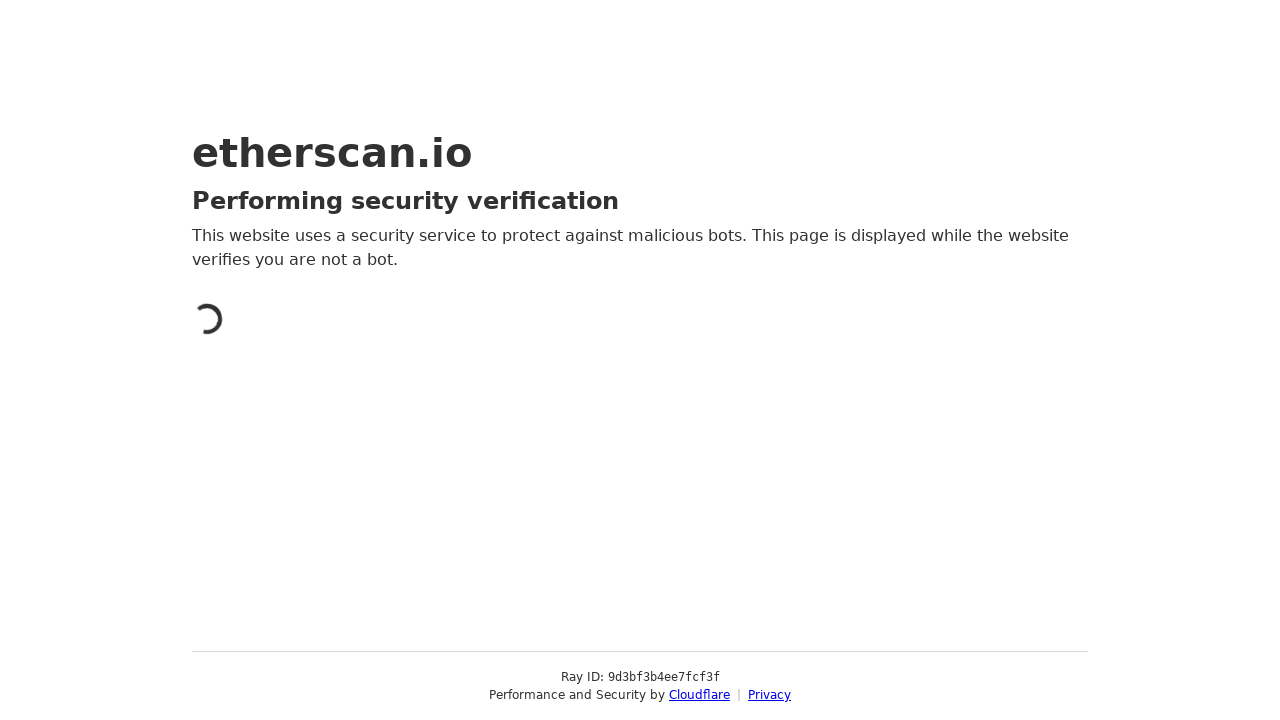

Waited 2 seconds for page to load
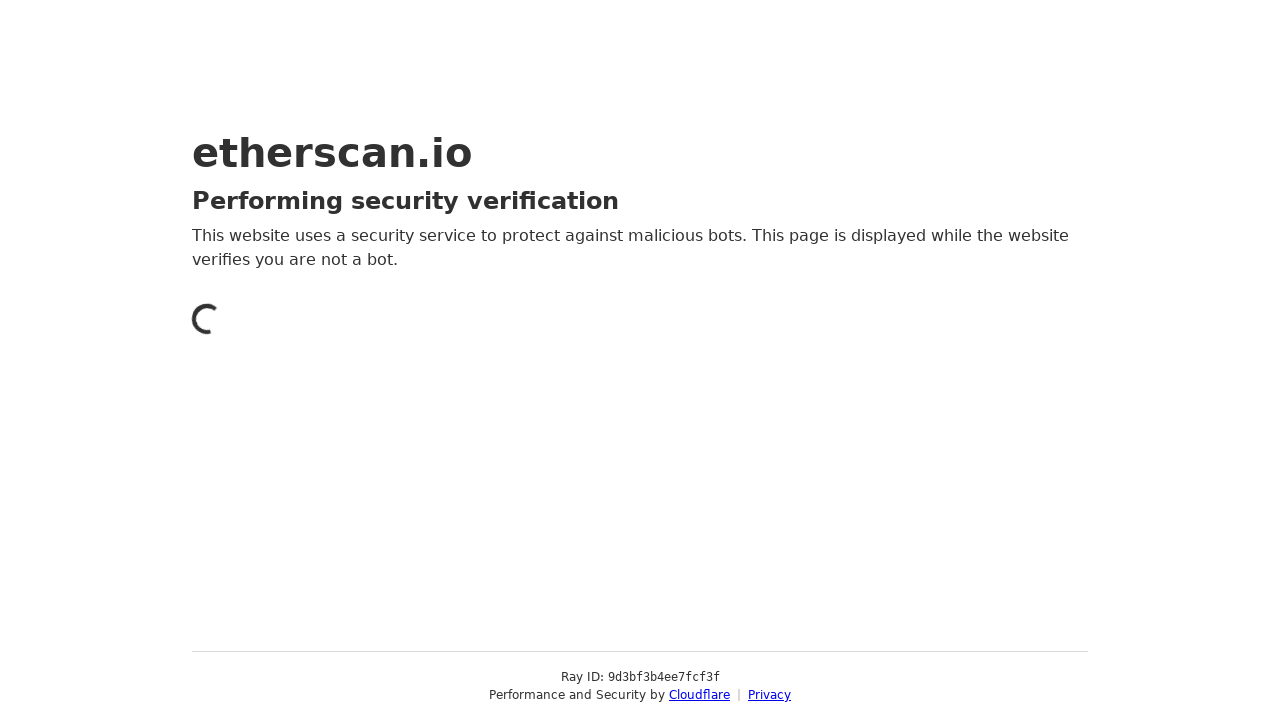

Located first transaction timestamp element
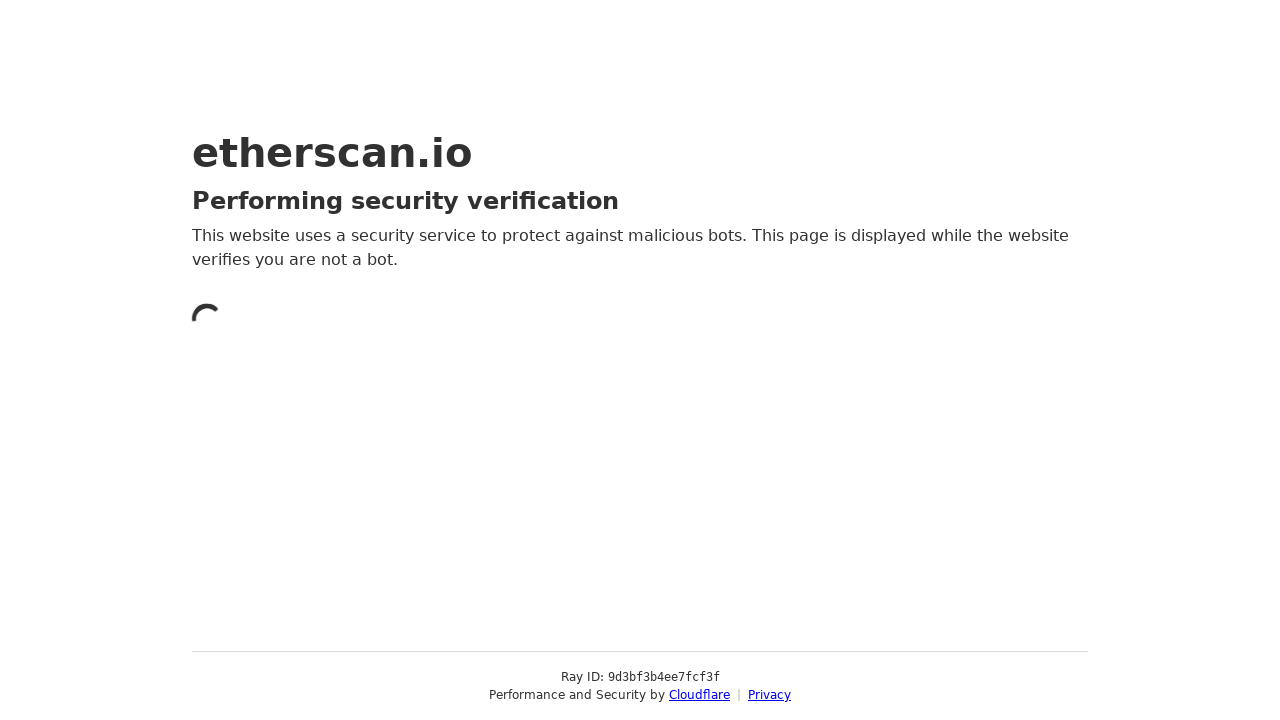

Navigated to Etherscan token transactions page for wallet 0x0a559ac111e26a44f9b49a31359a94d8ef190aea
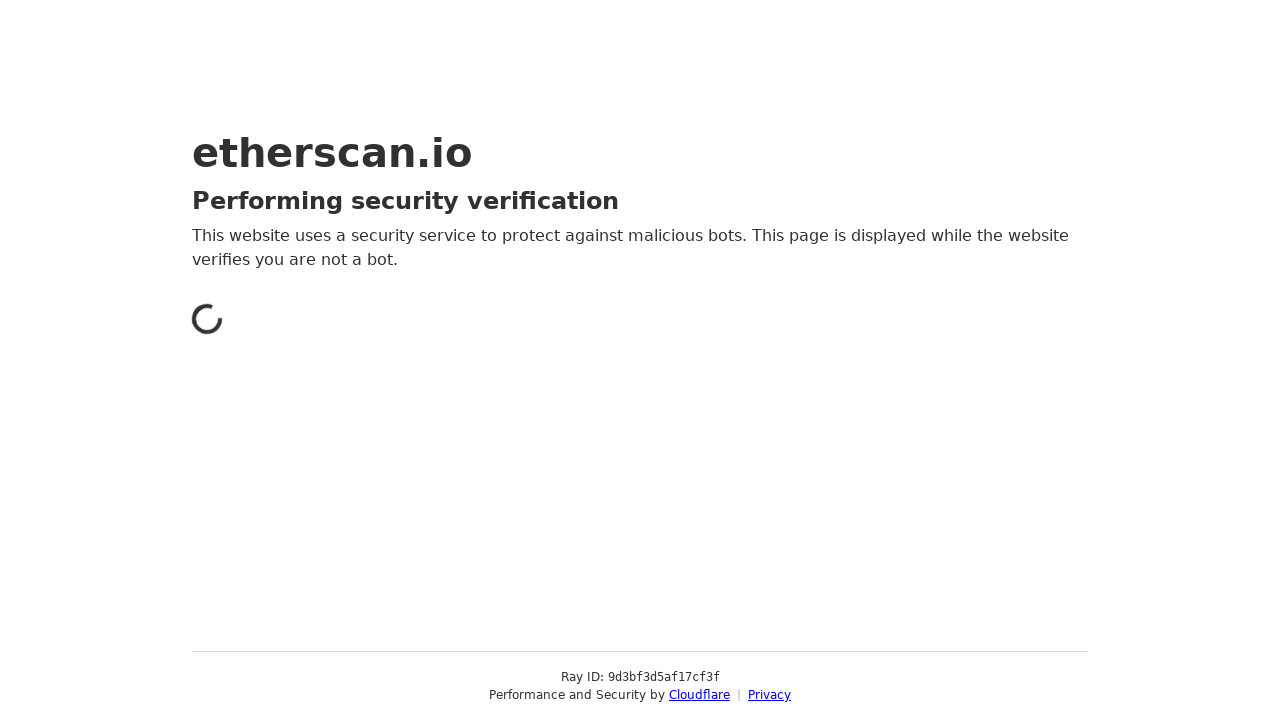

Waited 2 seconds for page to load
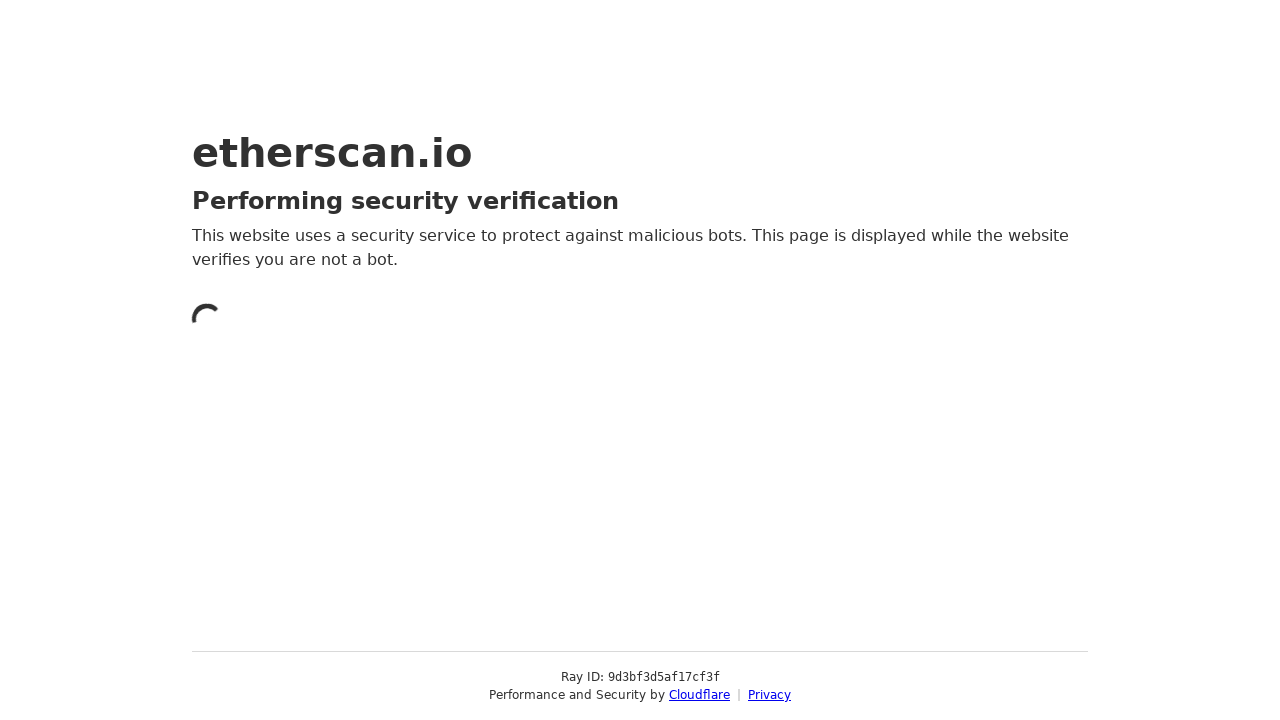

Located first transaction timestamp element
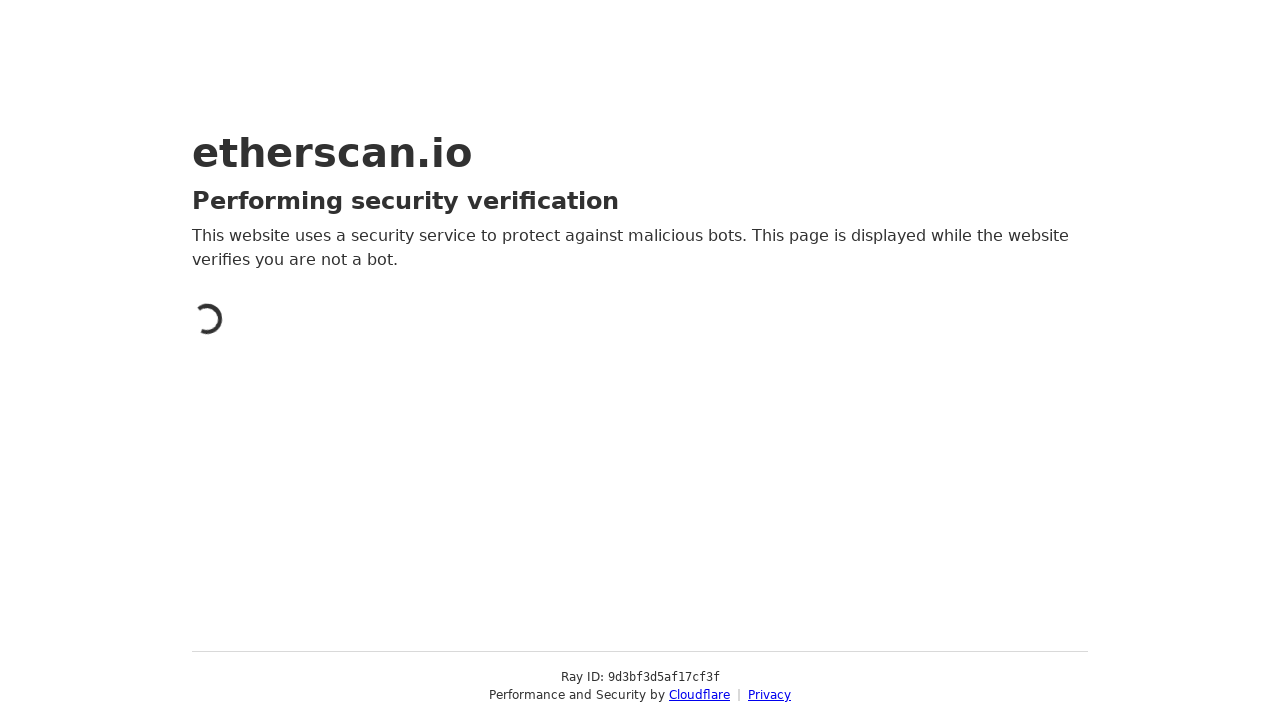

Navigated to Etherscan token transactions page for wallet 0x4aa8b525701f3feb959cece6d66ecdeca32d593c
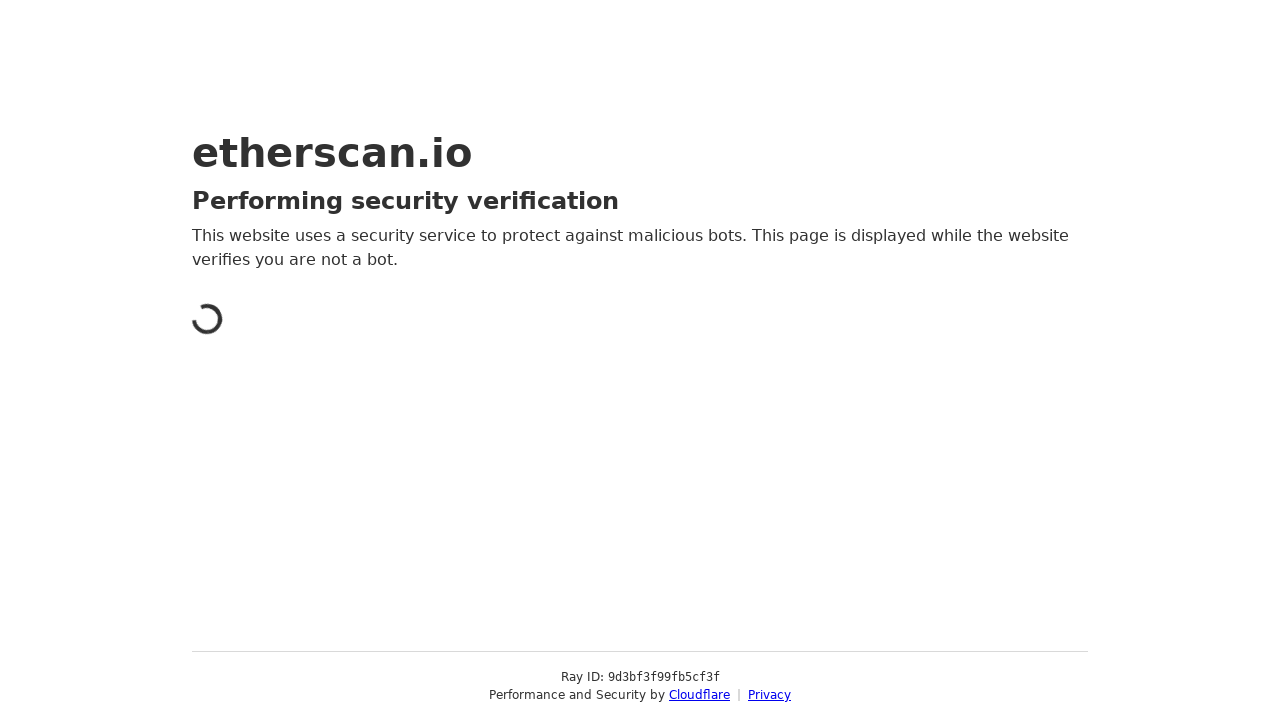

Waited 2 seconds for page to load
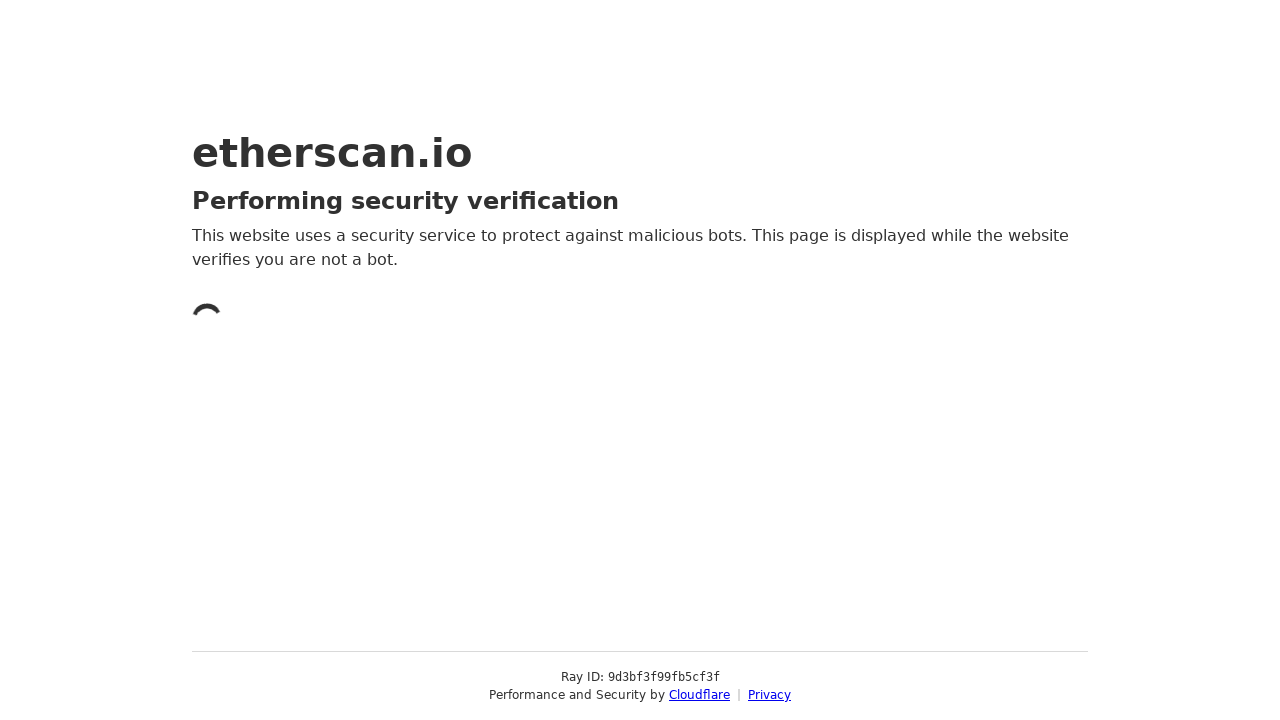

Located first transaction timestamp element
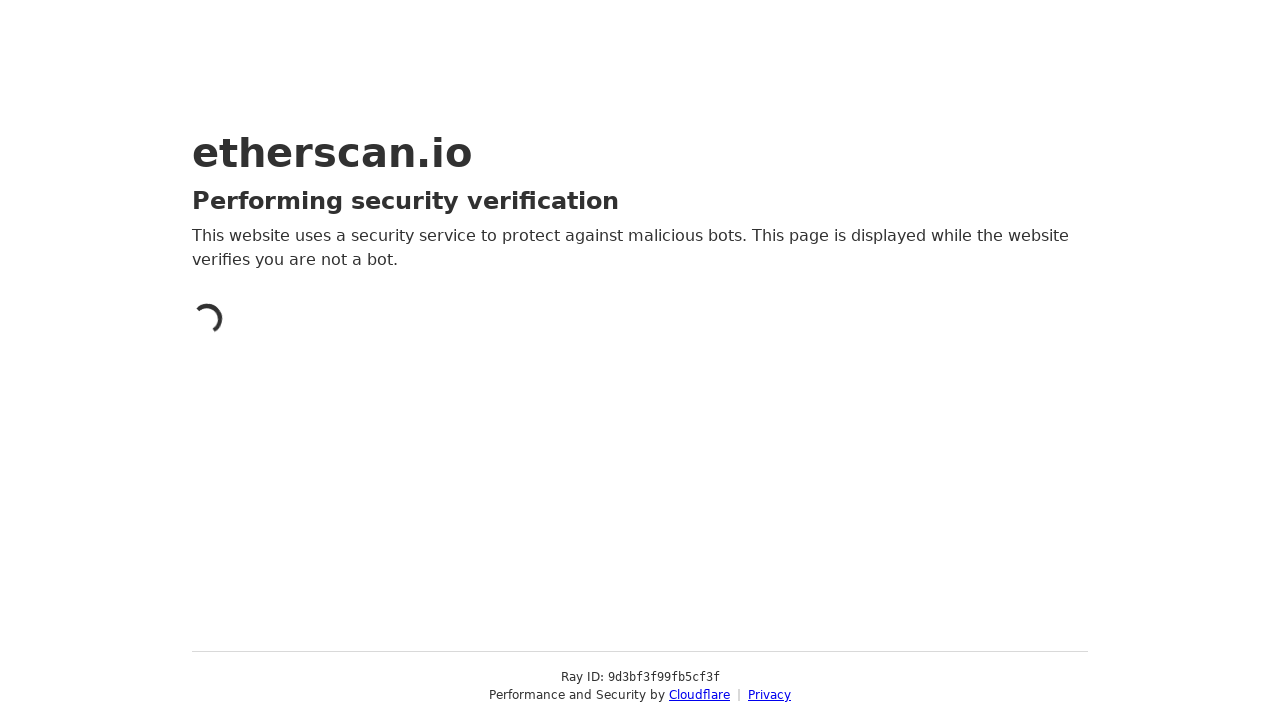

Navigated to Etherscan token transactions page for wallet 0xfd71516a2cfe3b297176425edb4f19babce4f916
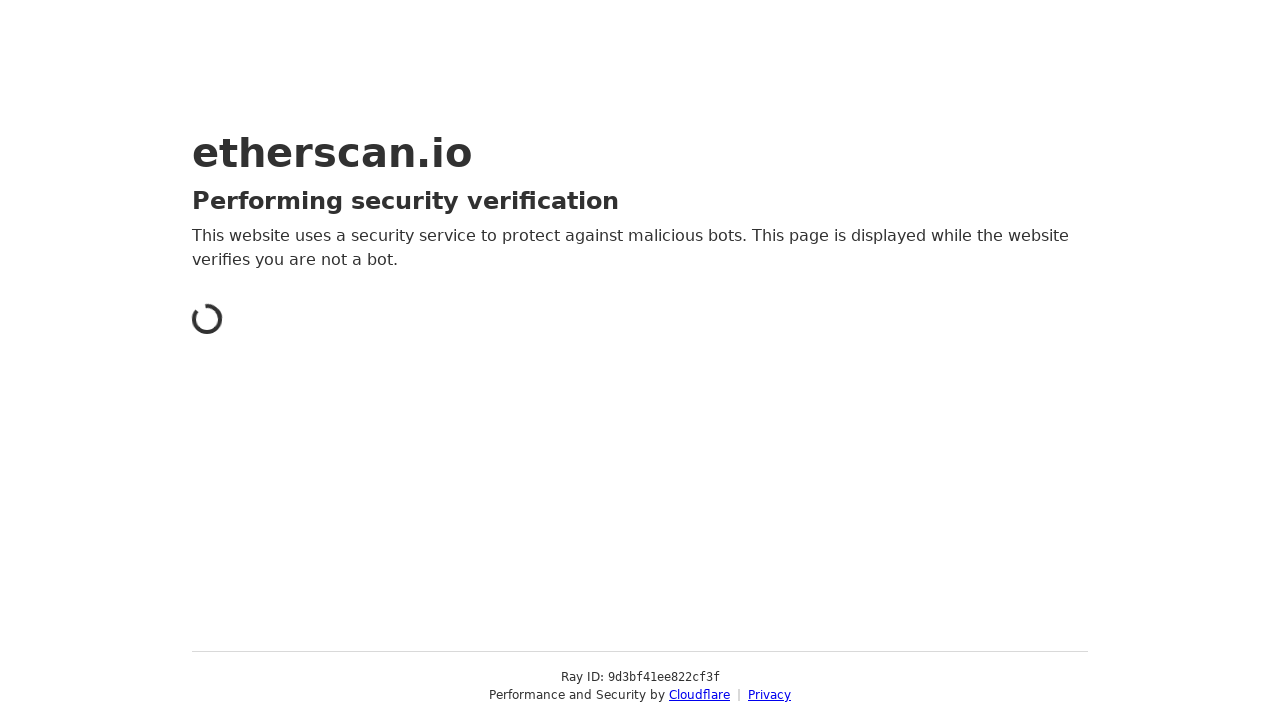

Waited 2 seconds for page to load
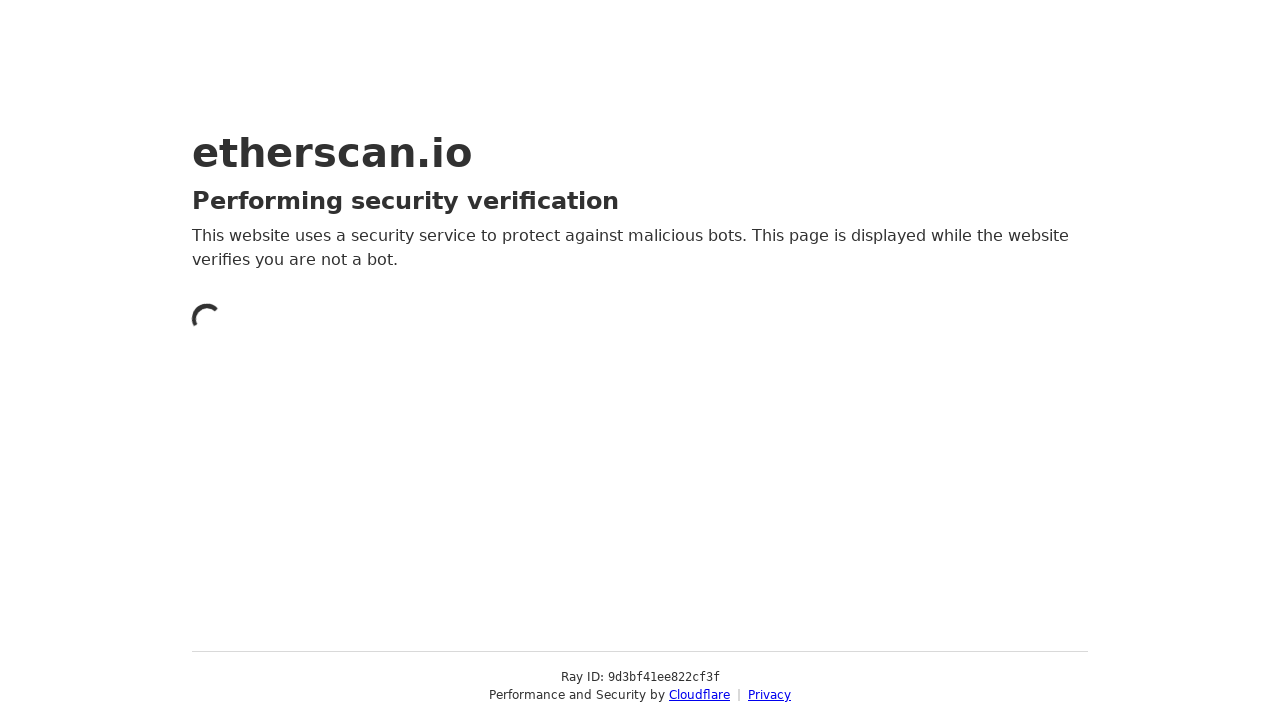

Located first transaction timestamp element
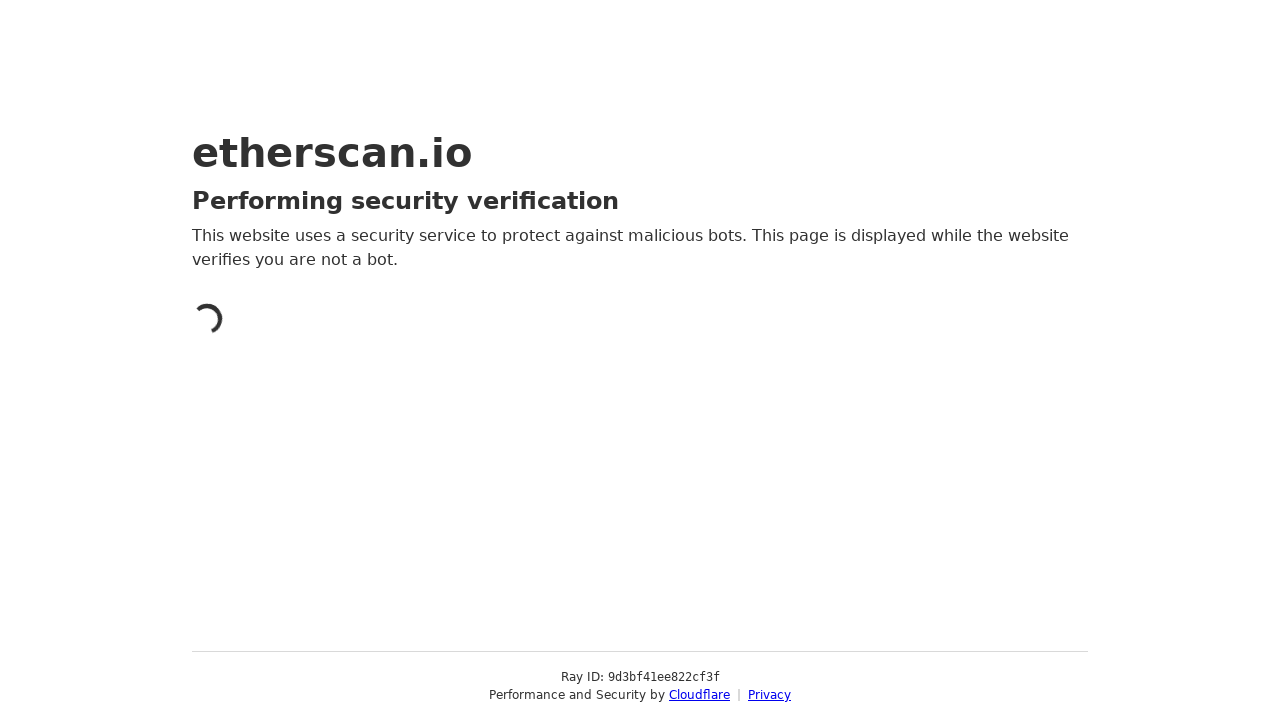

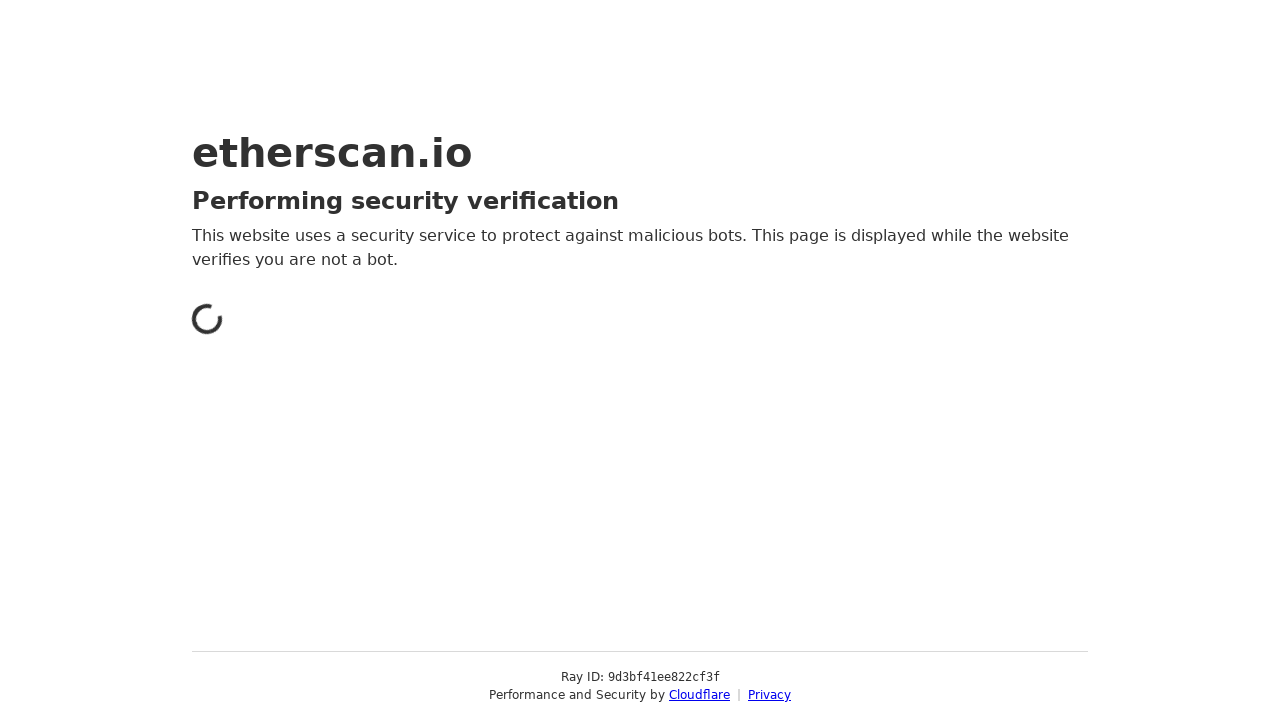